Tests filling out a large form with multiple text input fields by entering a random word into each field and submitting the form

Starting URL: http://suninjuly.github.io/huge_form.html

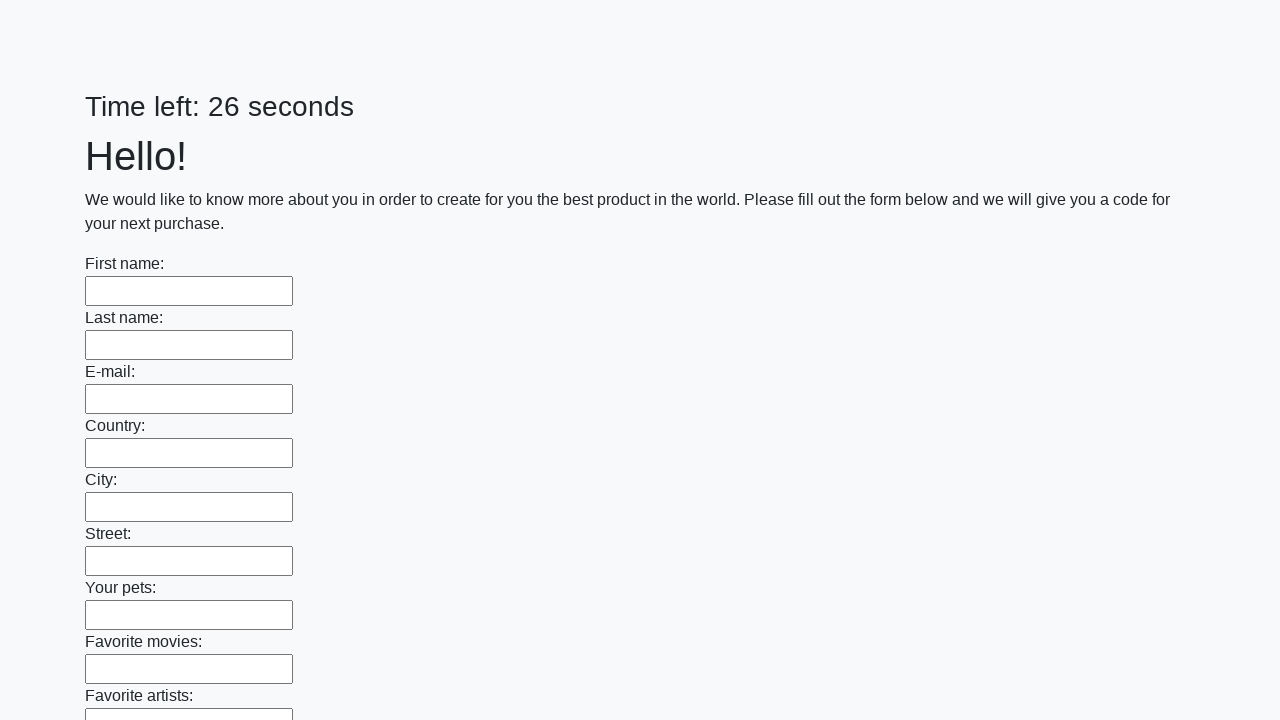

Generated random 8-character word for form fields
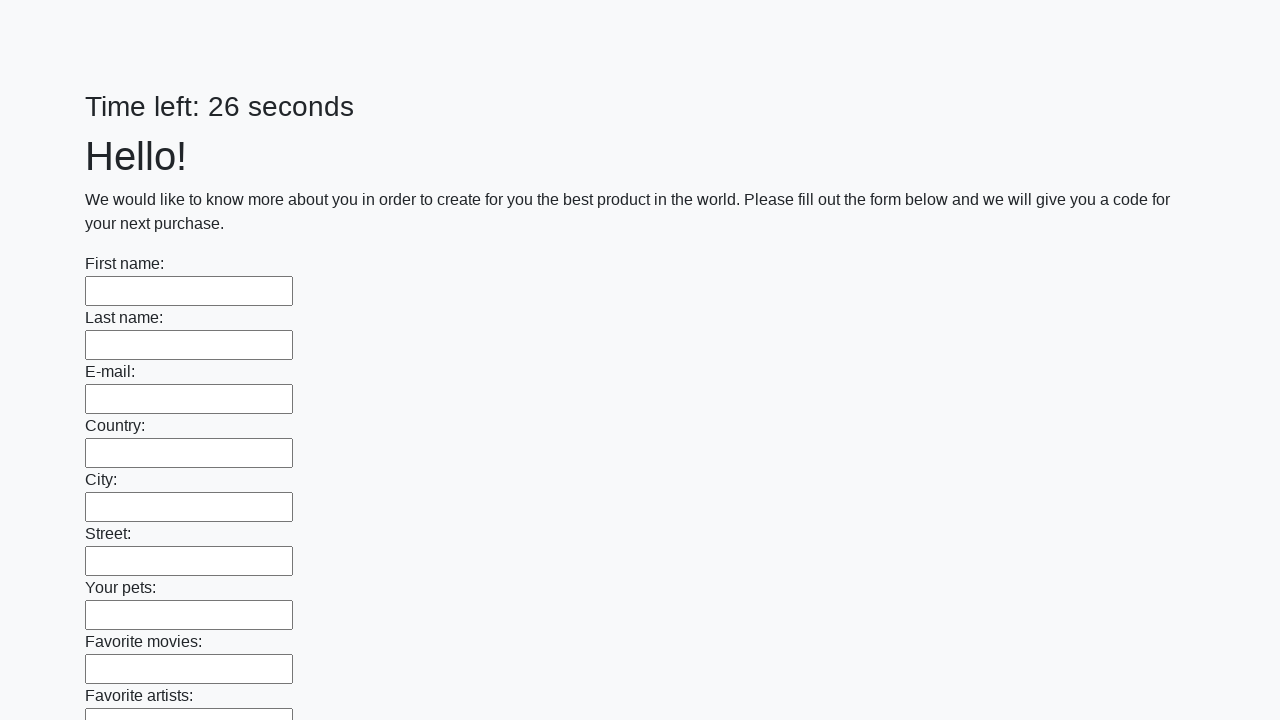

Located all text input fields on the form
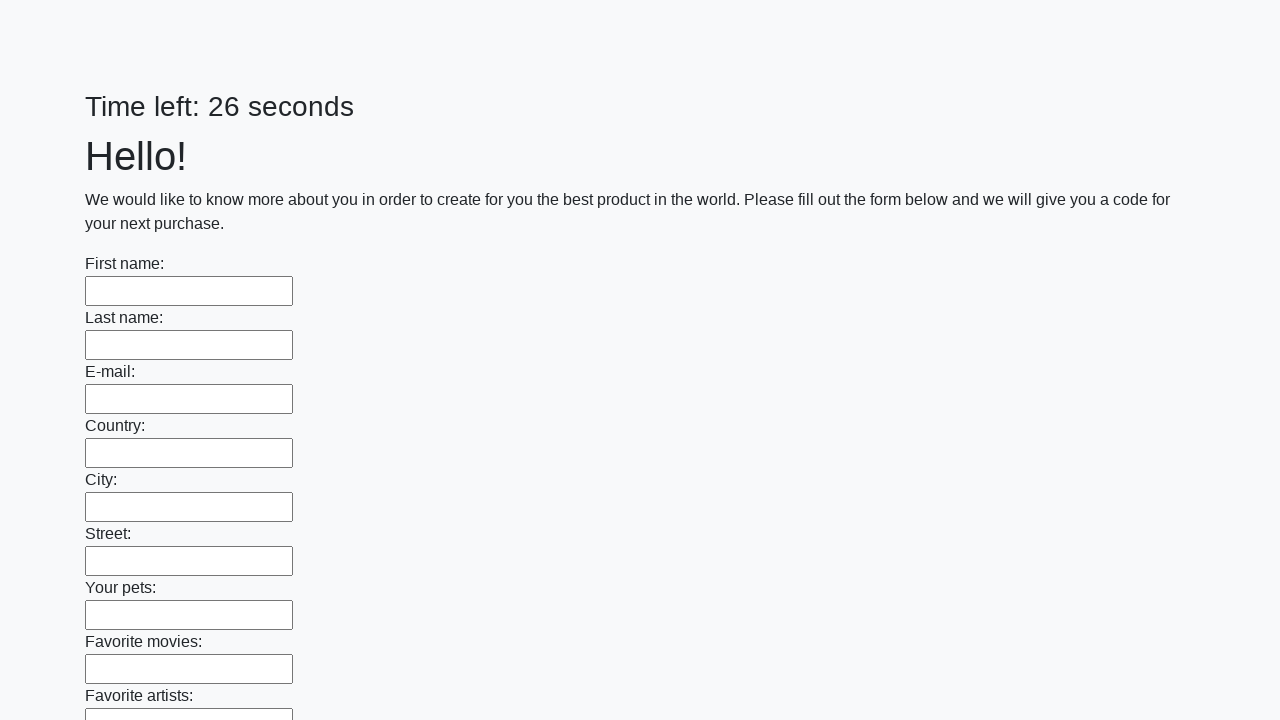

Filled a text input field with random word 'oinbhjzd' on input[type=text] >> nth=0
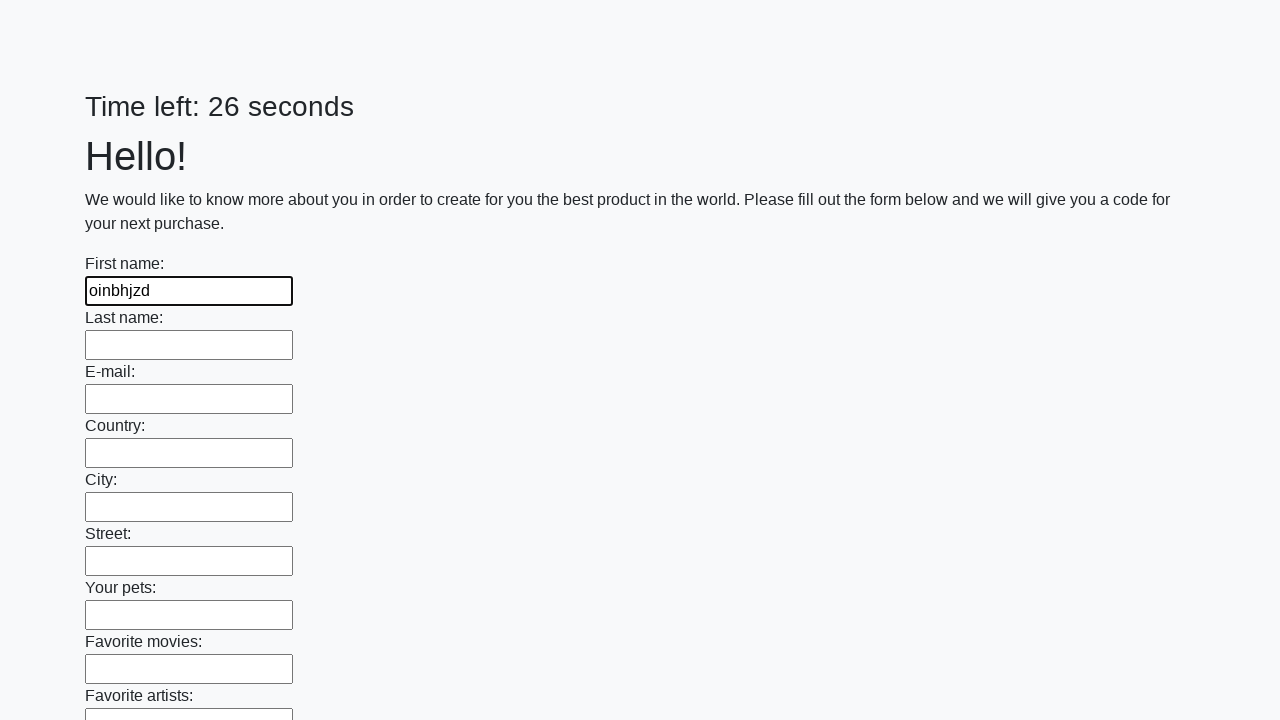

Filled a text input field with random word 'oinbhjzd' on input[type=text] >> nth=1
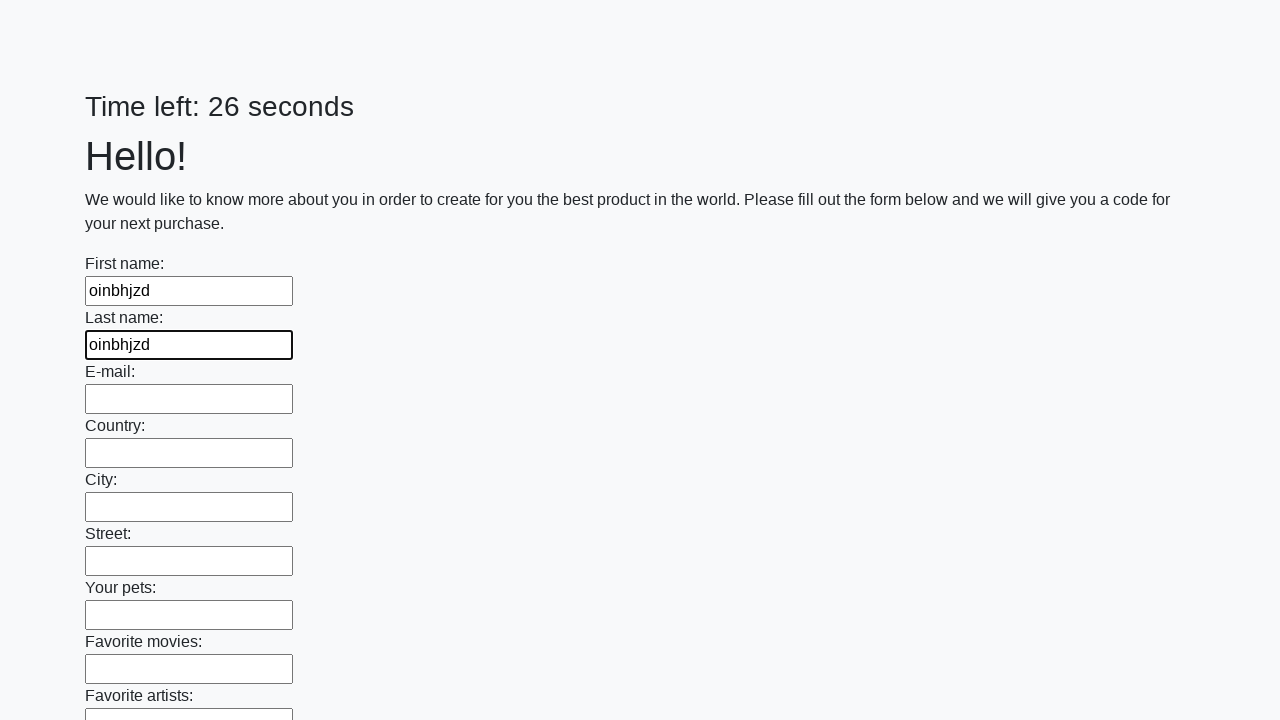

Filled a text input field with random word 'oinbhjzd' on input[type=text] >> nth=2
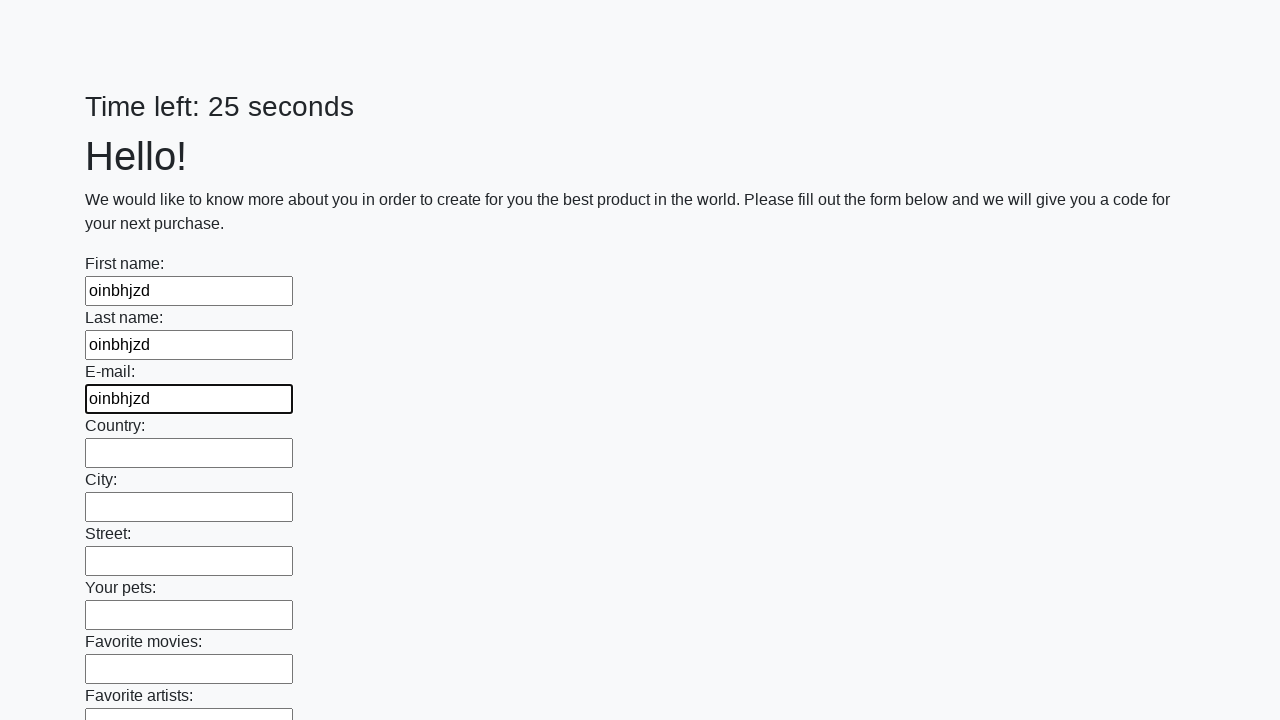

Filled a text input field with random word 'oinbhjzd' on input[type=text] >> nth=3
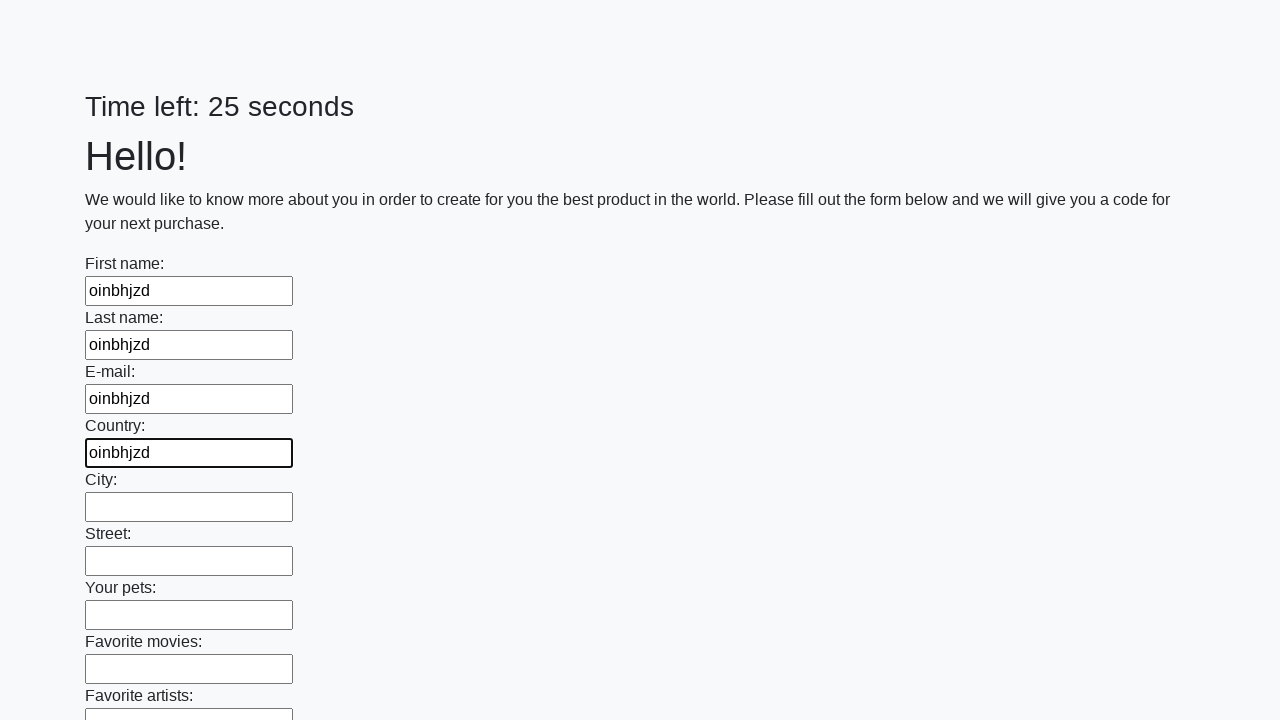

Filled a text input field with random word 'oinbhjzd' on input[type=text] >> nth=4
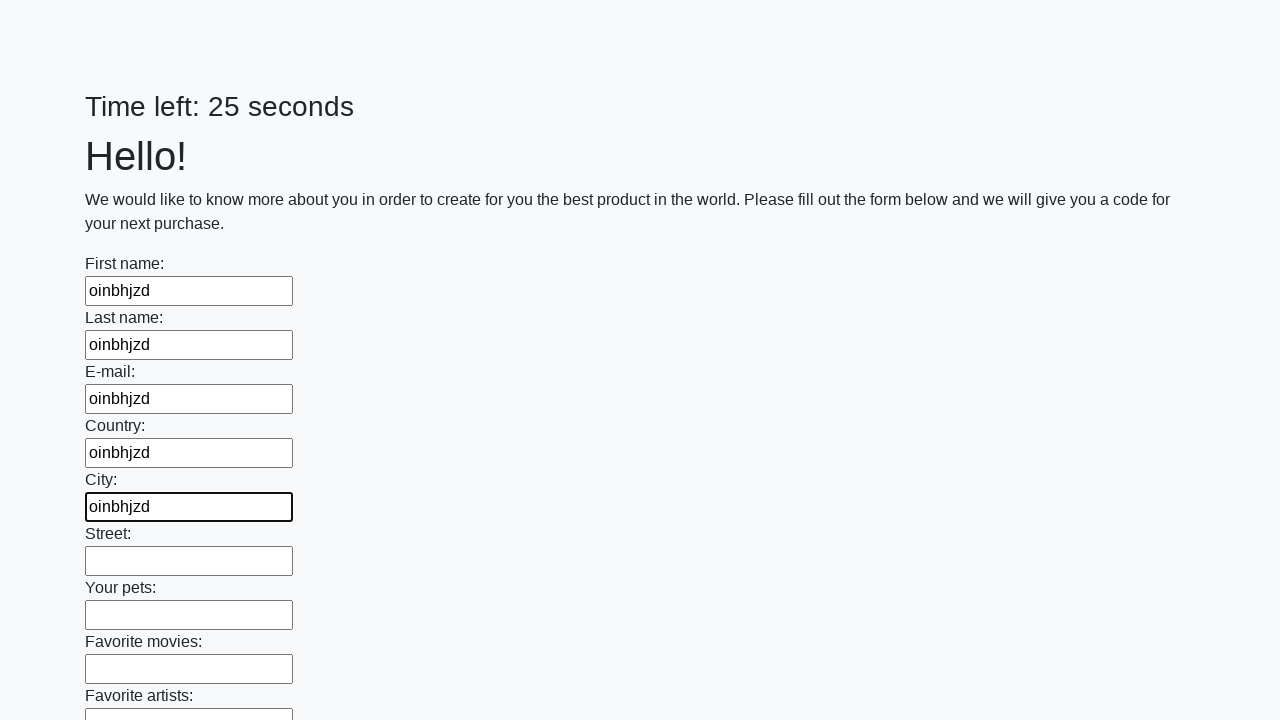

Filled a text input field with random word 'oinbhjzd' on input[type=text] >> nth=5
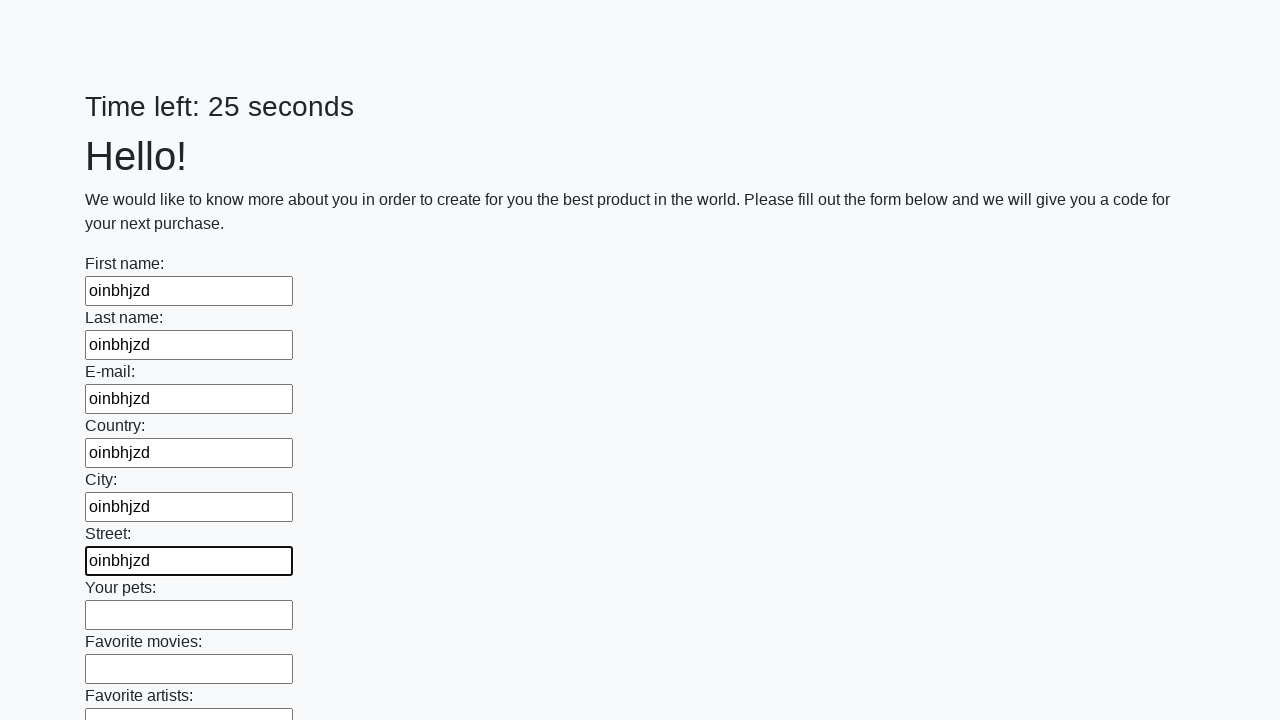

Filled a text input field with random word 'oinbhjzd' on input[type=text] >> nth=6
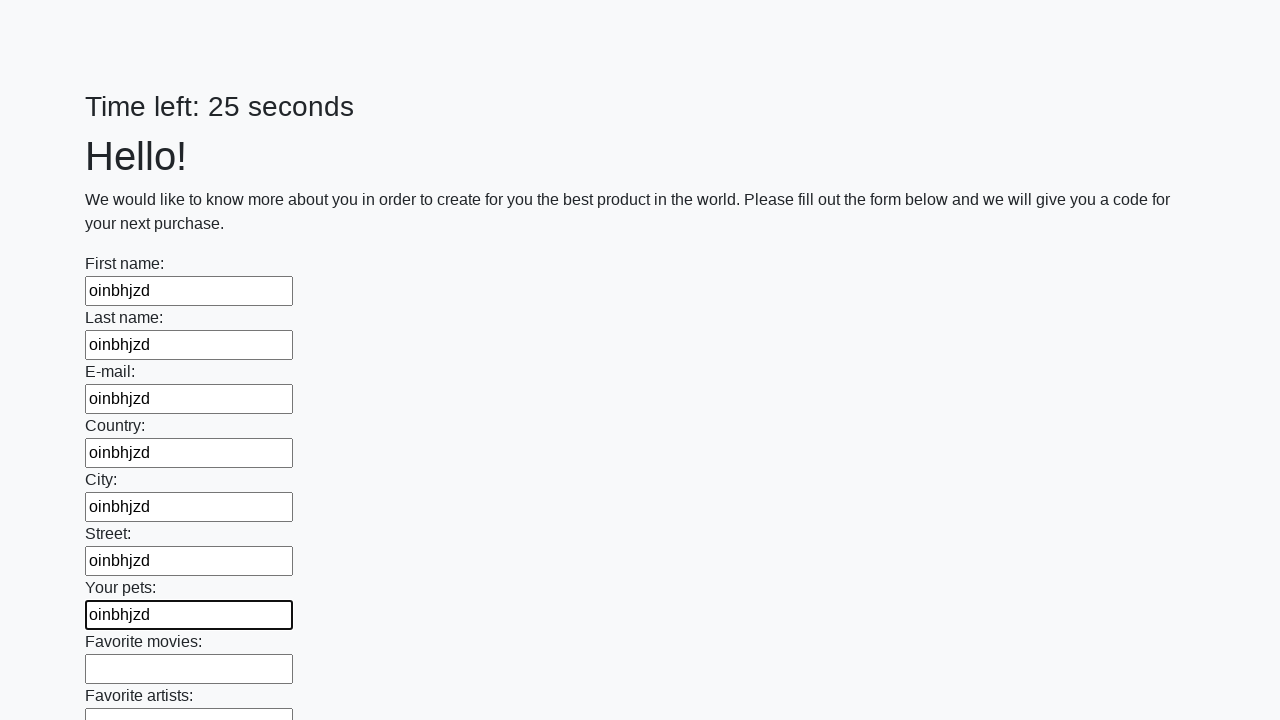

Filled a text input field with random word 'oinbhjzd' on input[type=text] >> nth=7
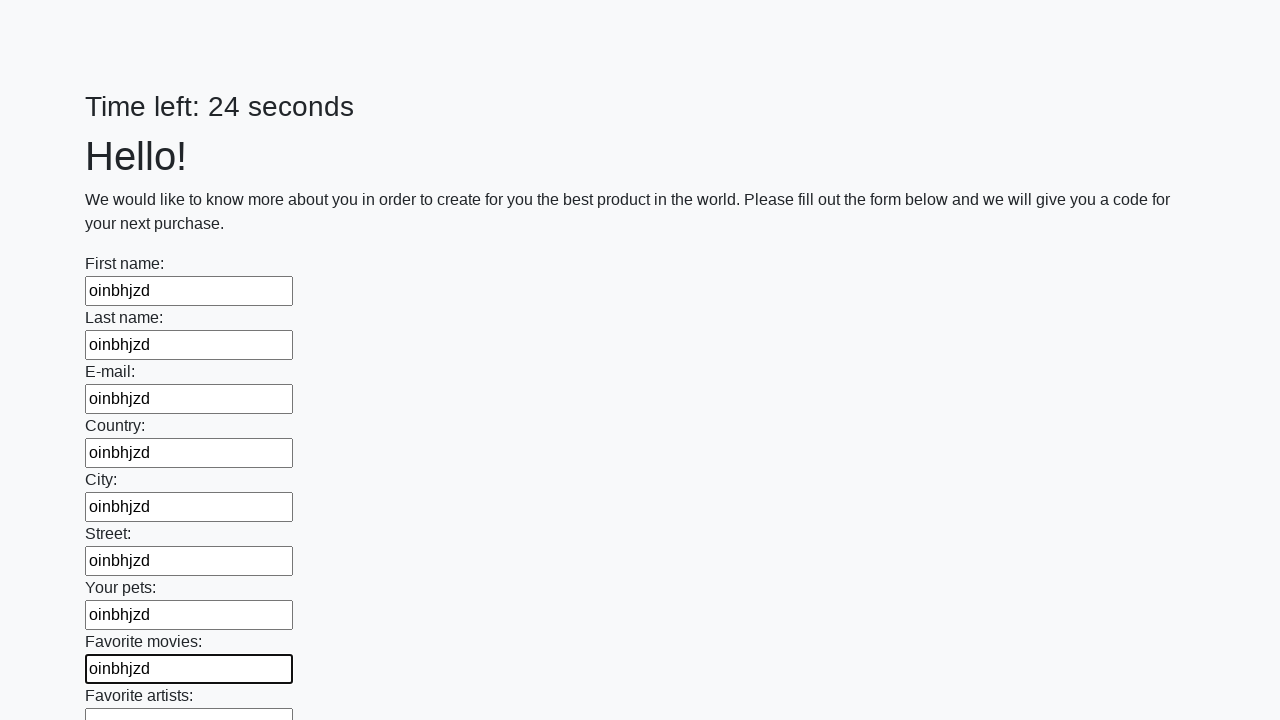

Filled a text input field with random word 'oinbhjzd' on input[type=text] >> nth=8
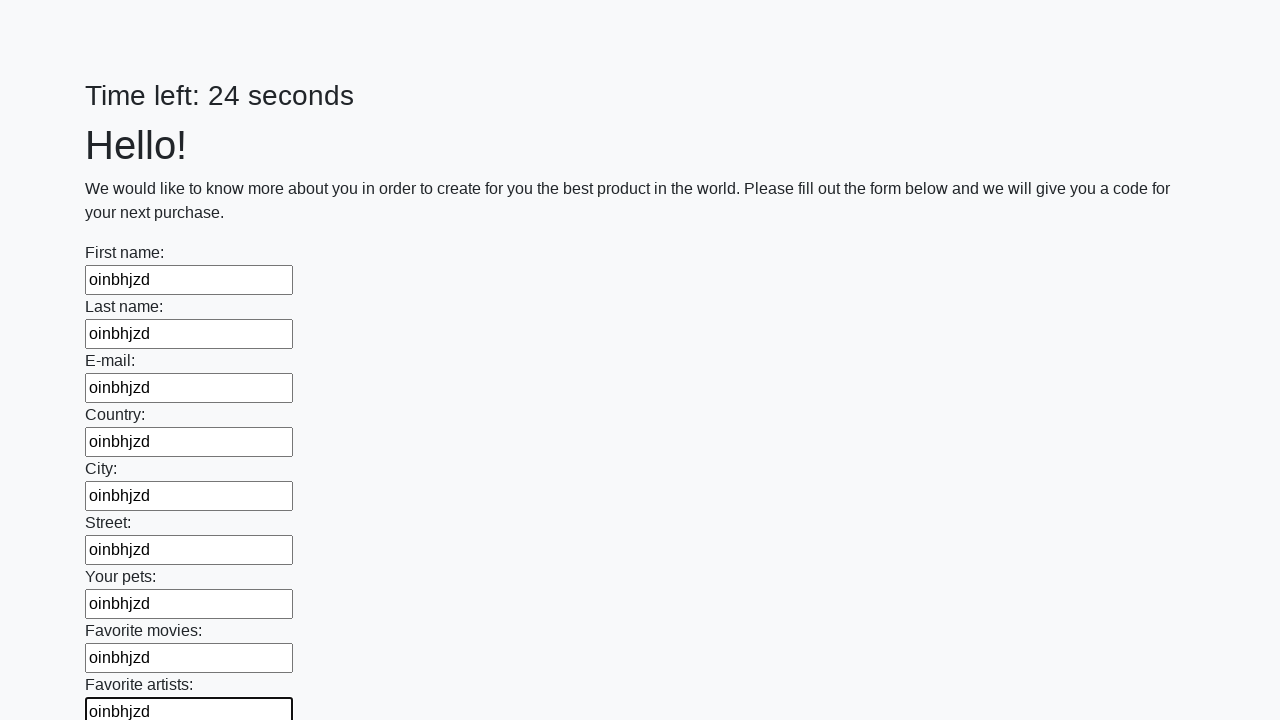

Filled a text input field with random word 'oinbhjzd' on input[type=text] >> nth=9
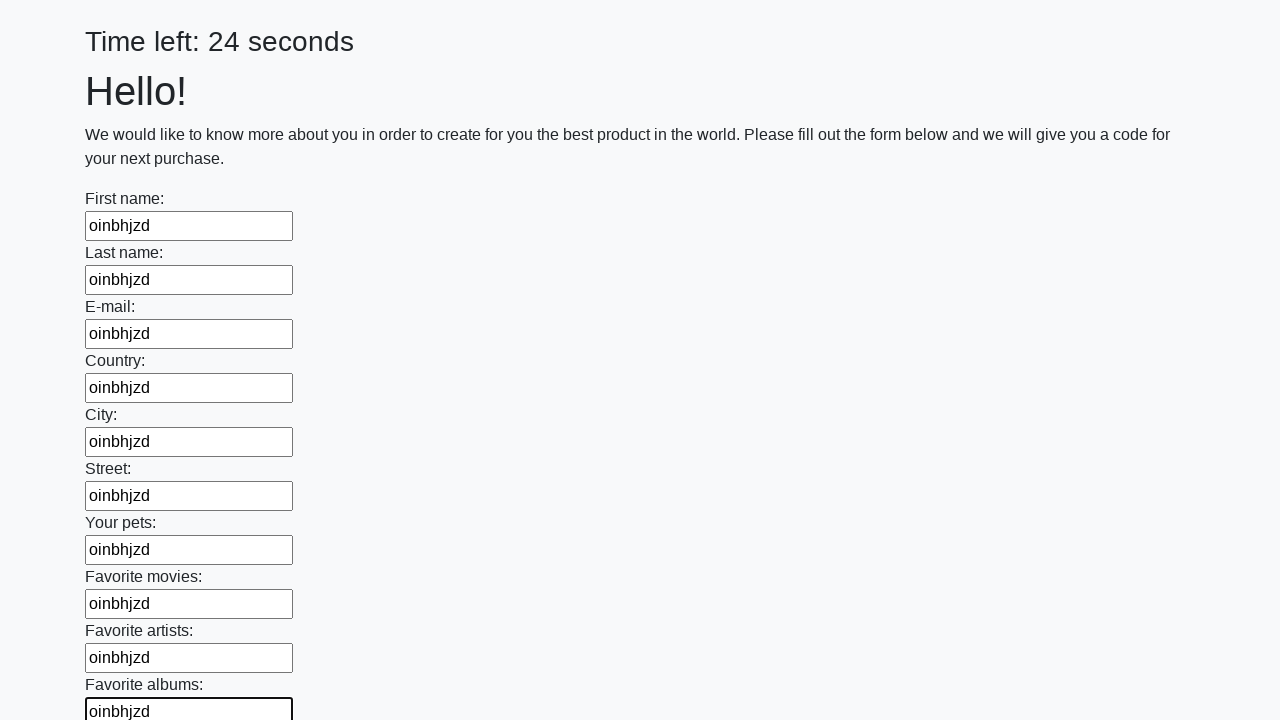

Filled a text input field with random word 'oinbhjzd' on input[type=text] >> nth=10
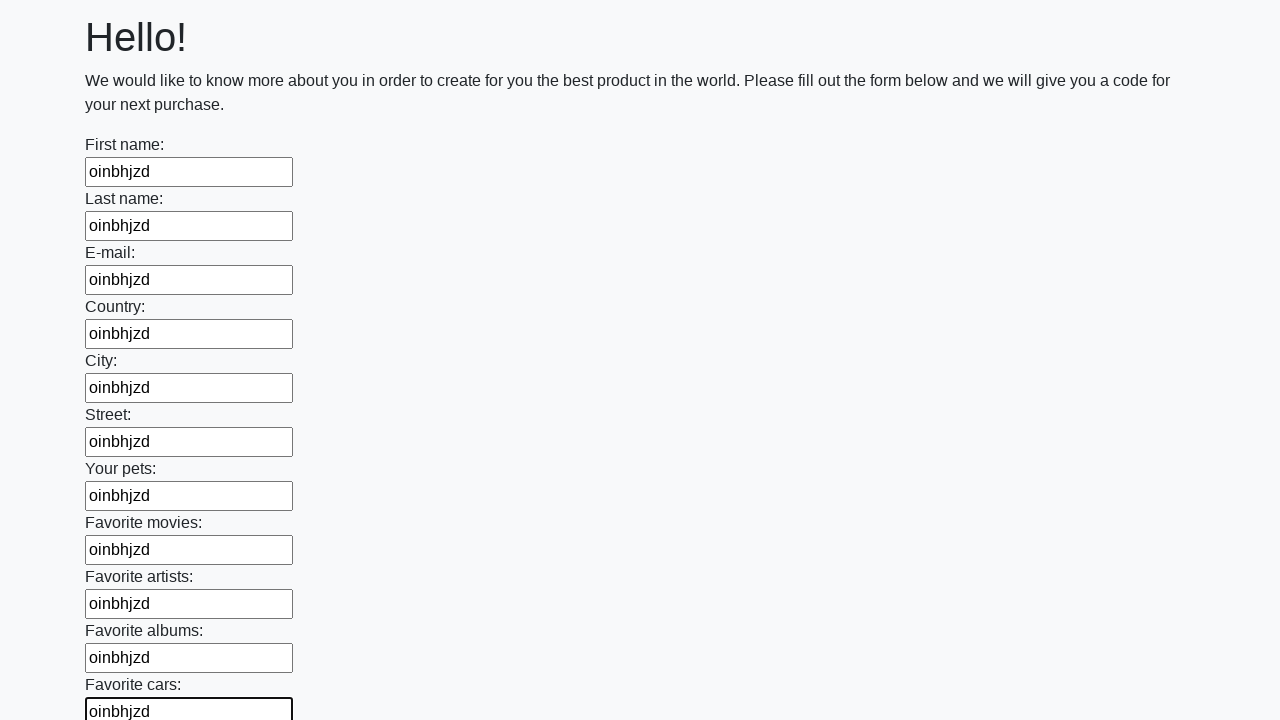

Filled a text input field with random word 'oinbhjzd' on input[type=text] >> nth=11
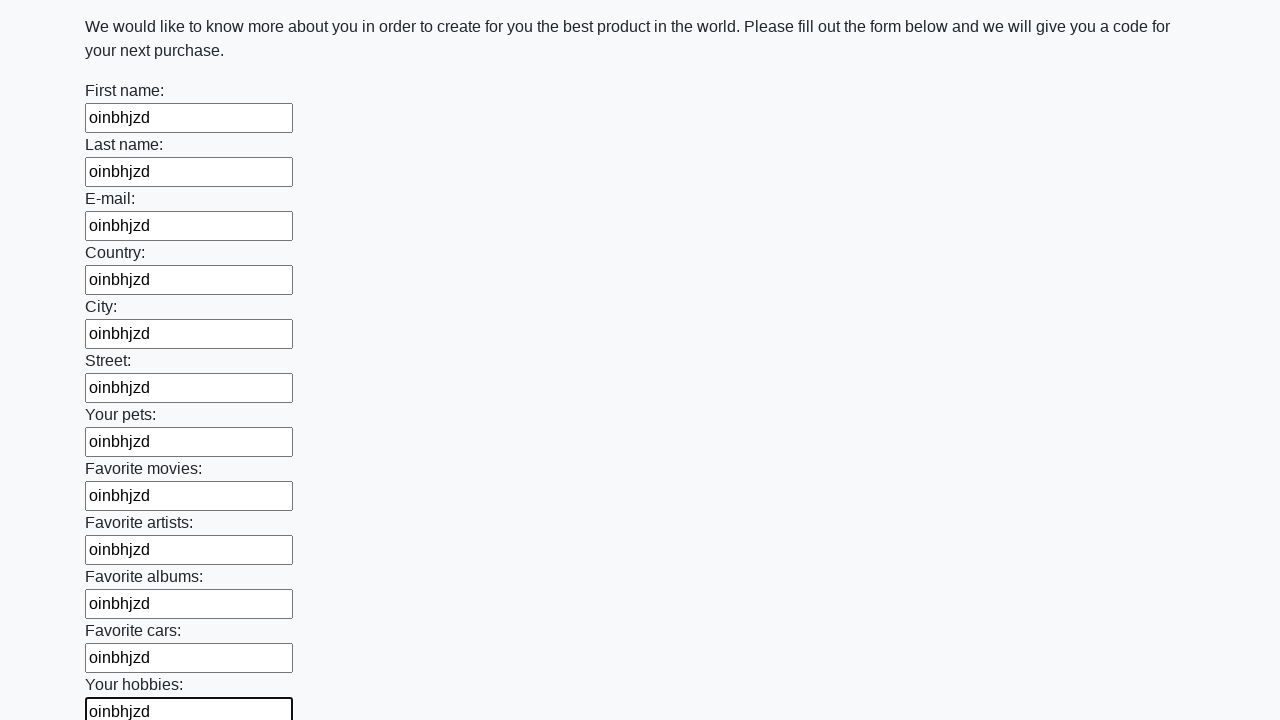

Filled a text input field with random word 'oinbhjzd' on input[type=text] >> nth=12
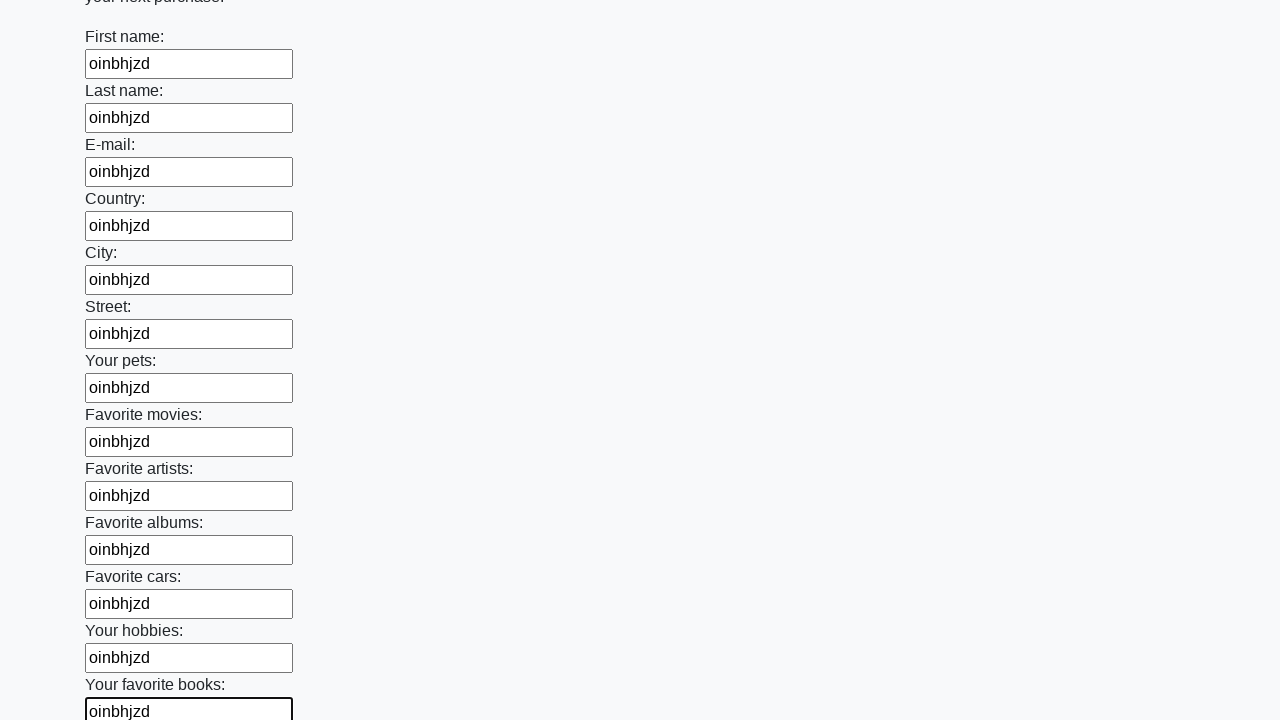

Filled a text input field with random word 'oinbhjzd' on input[type=text] >> nth=13
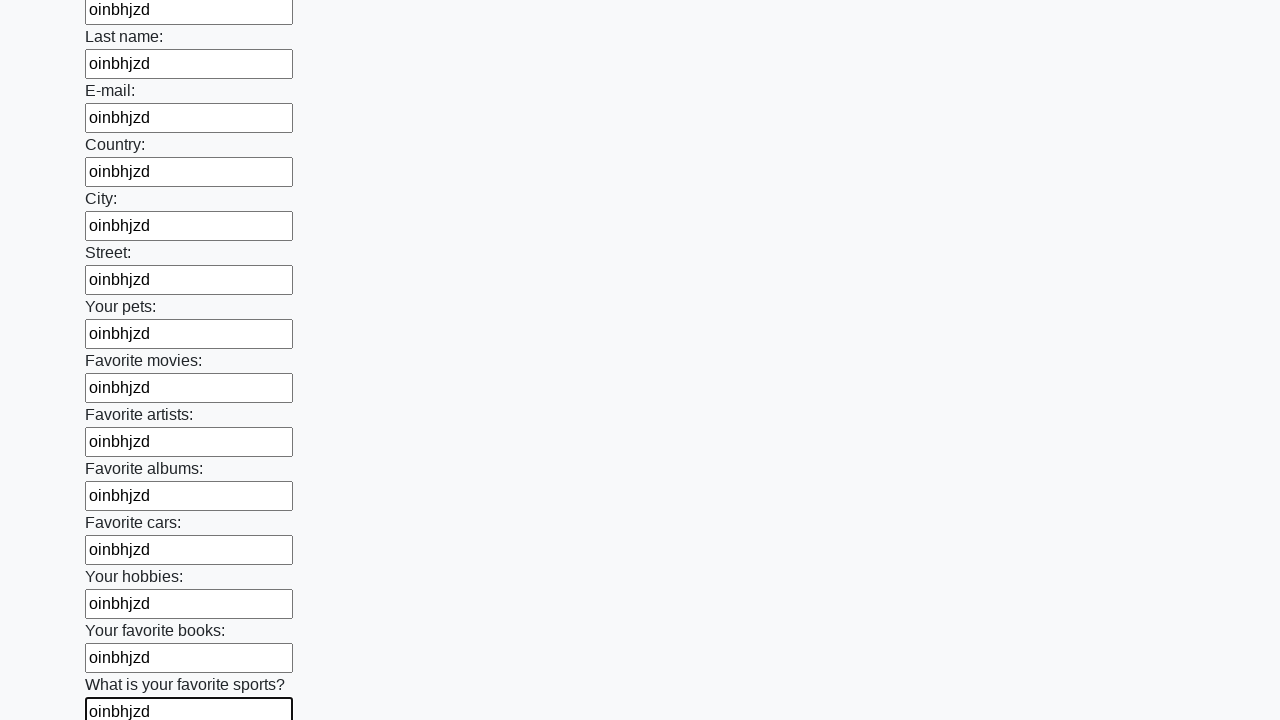

Filled a text input field with random word 'oinbhjzd' on input[type=text] >> nth=14
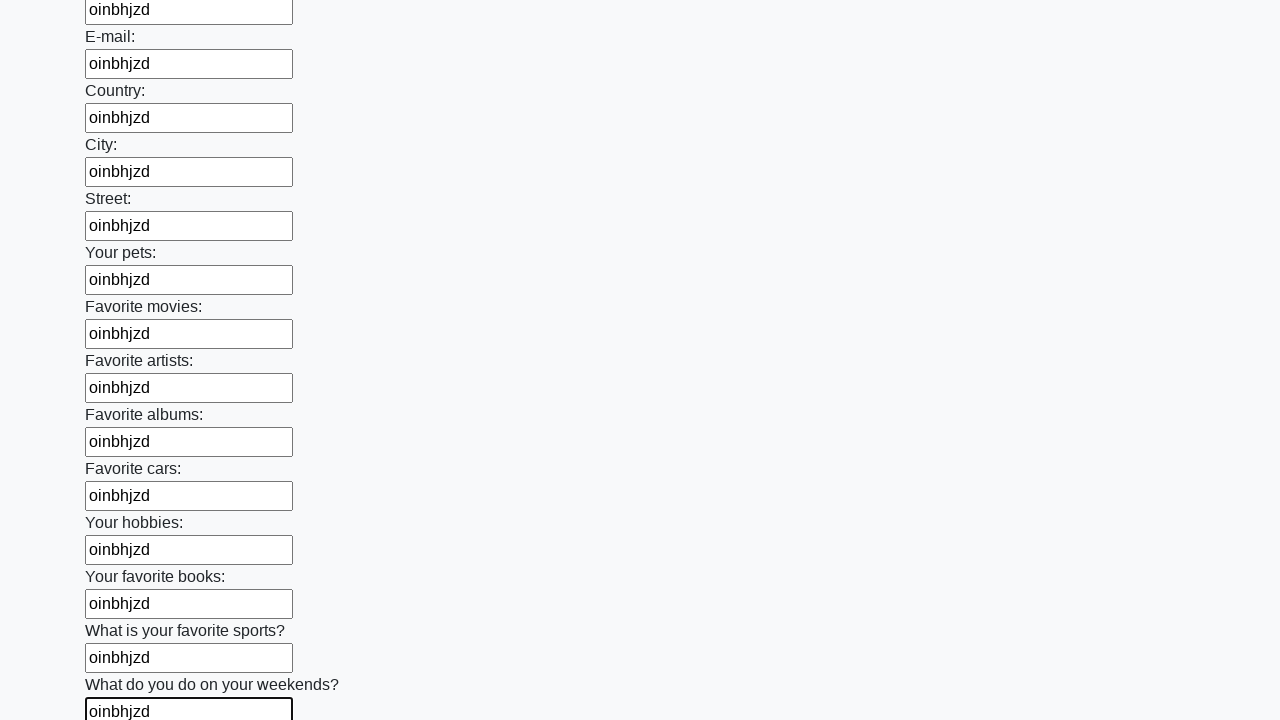

Filled a text input field with random word 'oinbhjzd' on input[type=text] >> nth=15
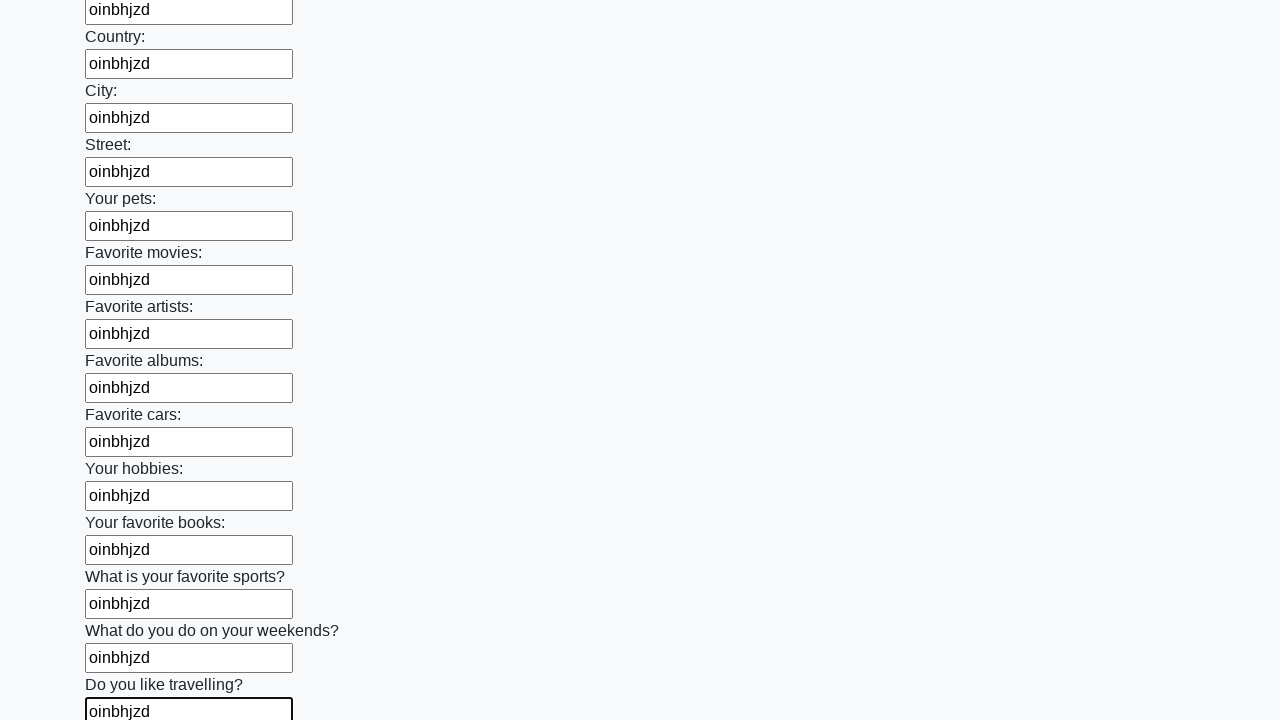

Filled a text input field with random word 'oinbhjzd' on input[type=text] >> nth=16
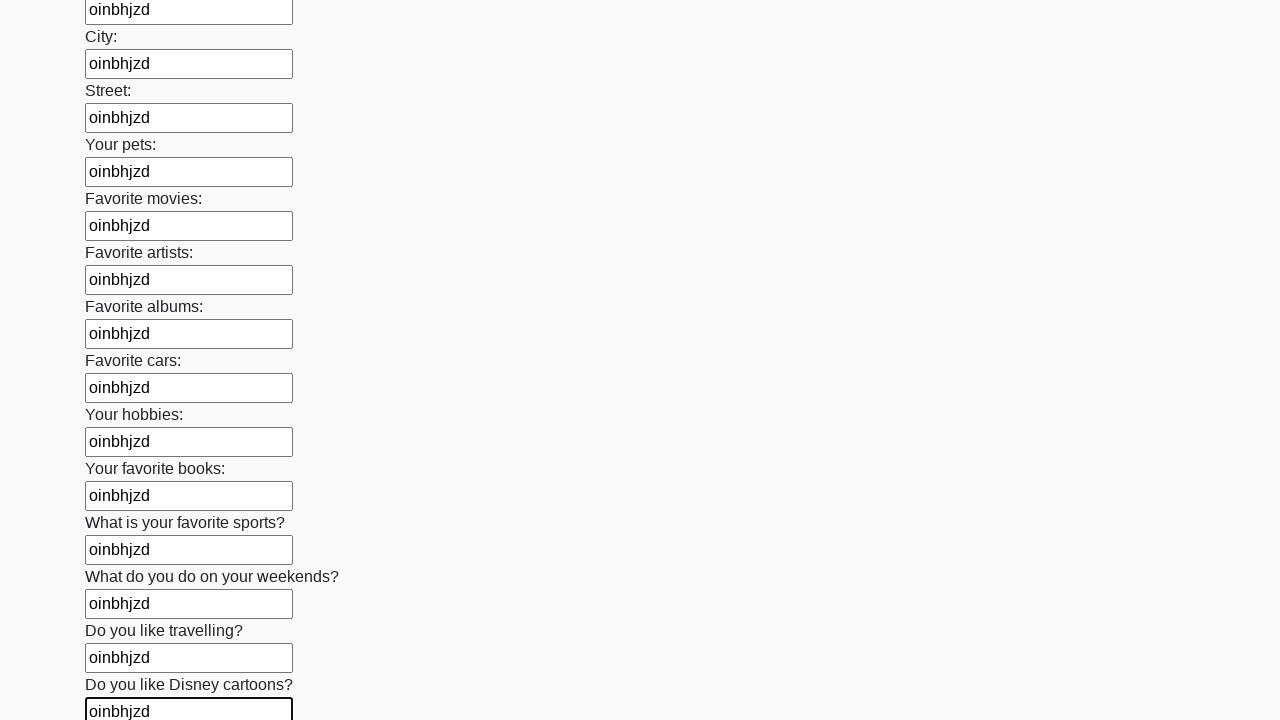

Filled a text input field with random word 'oinbhjzd' on input[type=text] >> nth=17
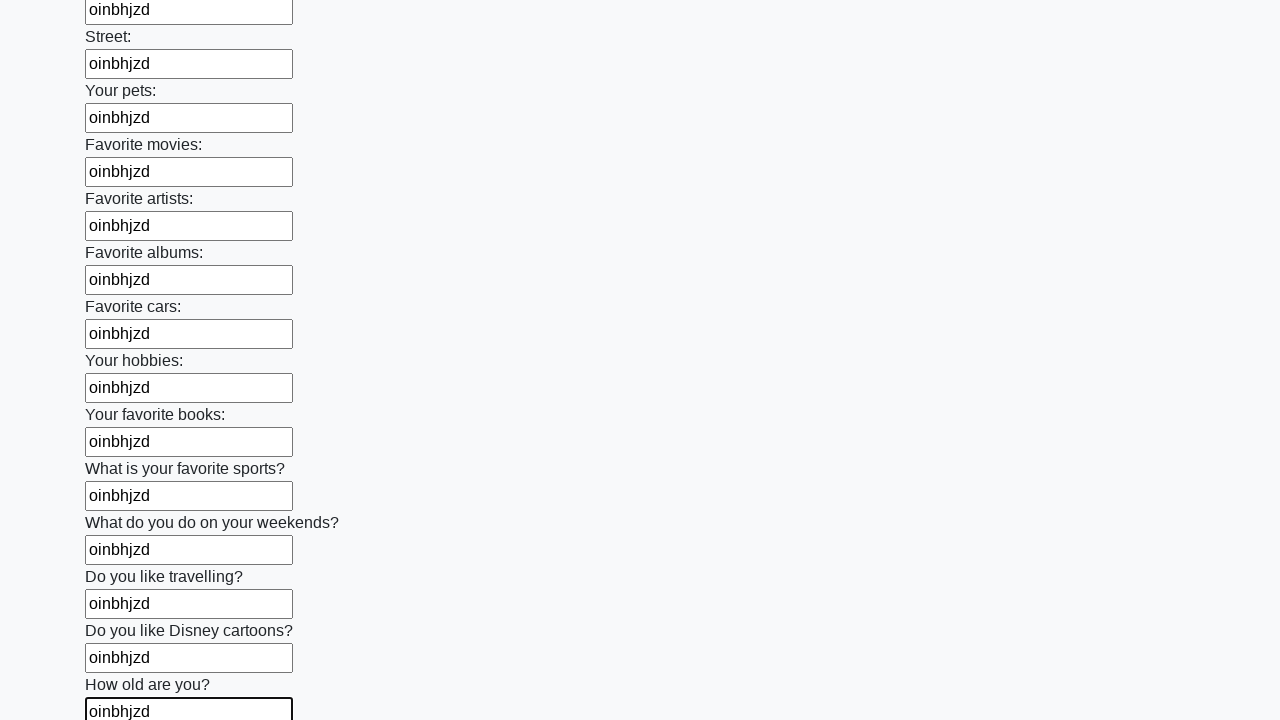

Filled a text input field with random word 'oinbhjzd' on input[type=text] >> nth=18
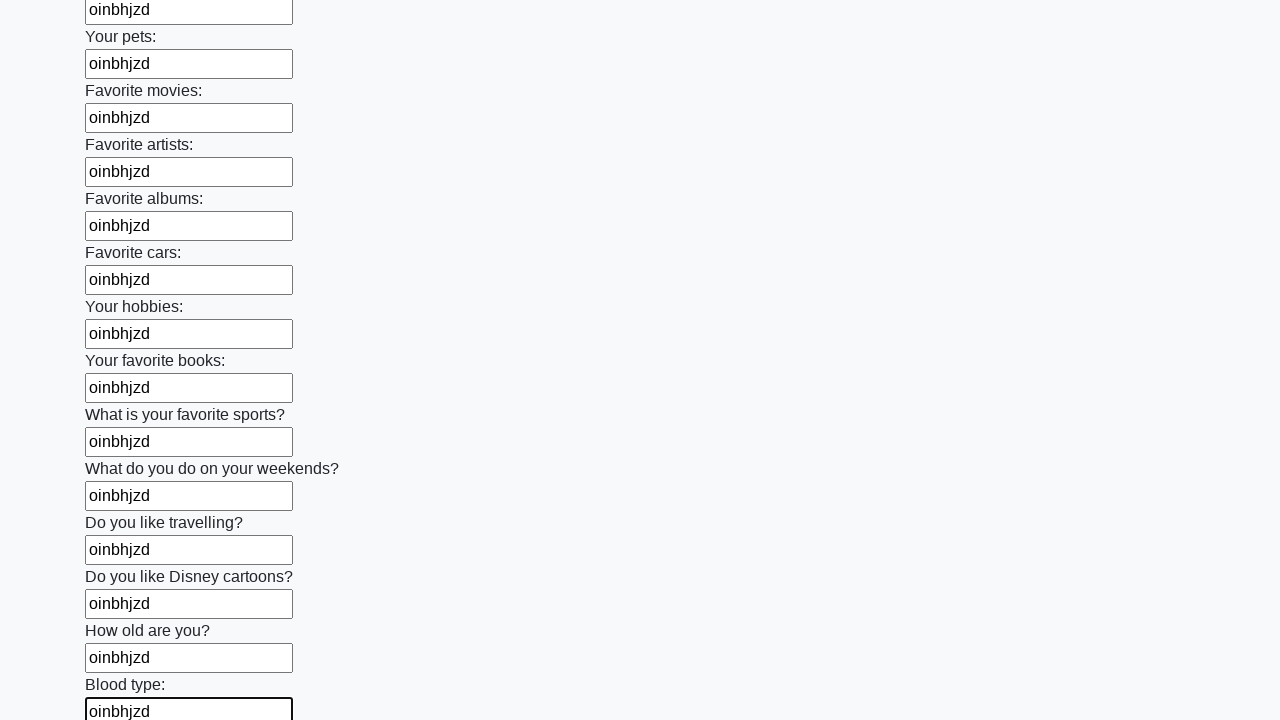

Filled a text input field with random word 'oinbhjzd' on input[type=text] >> nth=19
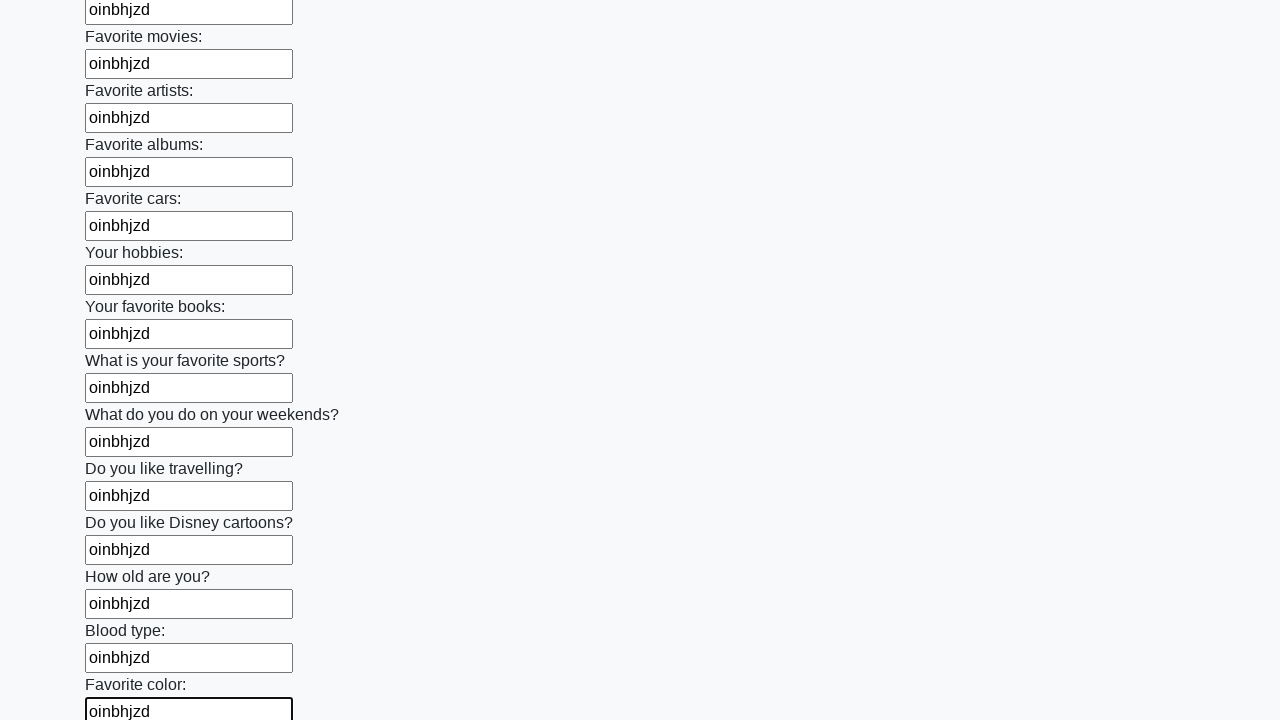

Filled a text input field with random word 'oinbhjzd' on input[type=text] >> nth=20
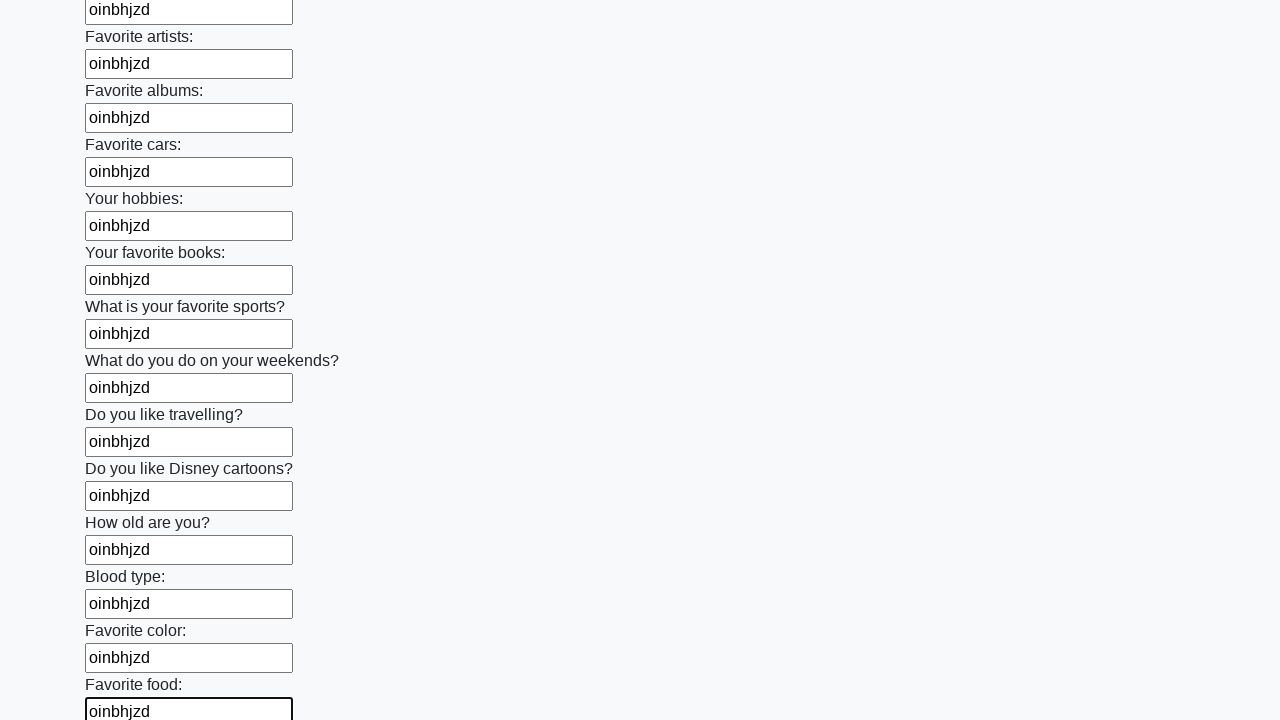

Filled a text input field with random word 'oinbhjzd' on input[type=text] >> nth=21
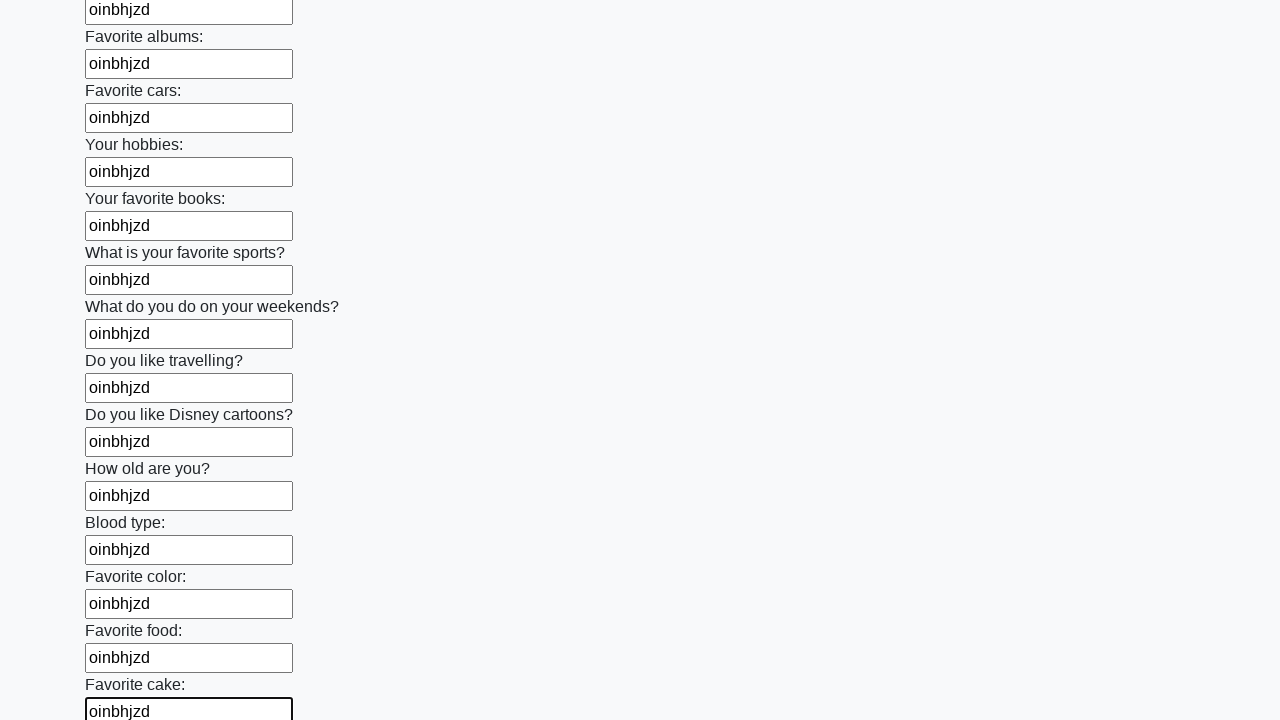

Filled a text input field with random word 'oinbhjzd' on input[type=text] >> nth=22
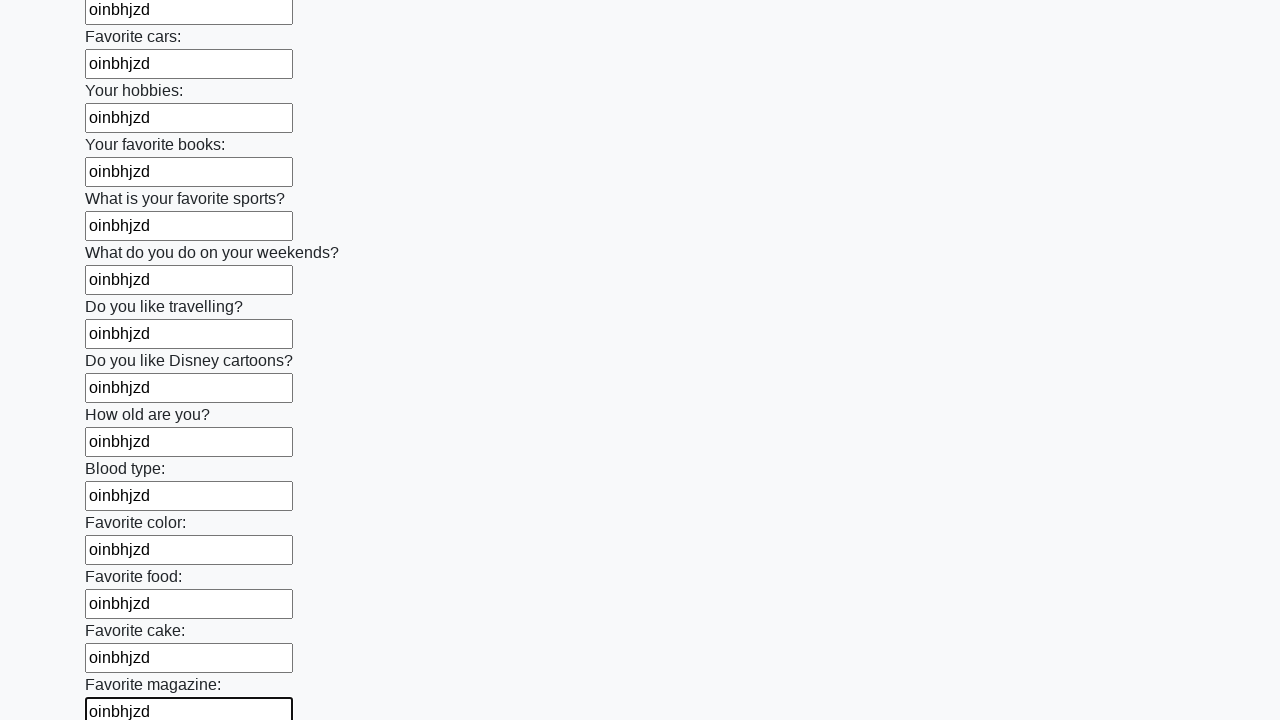

Filled a text input field with random word 'oinbhjzd' on input[type=text] >> nth=23
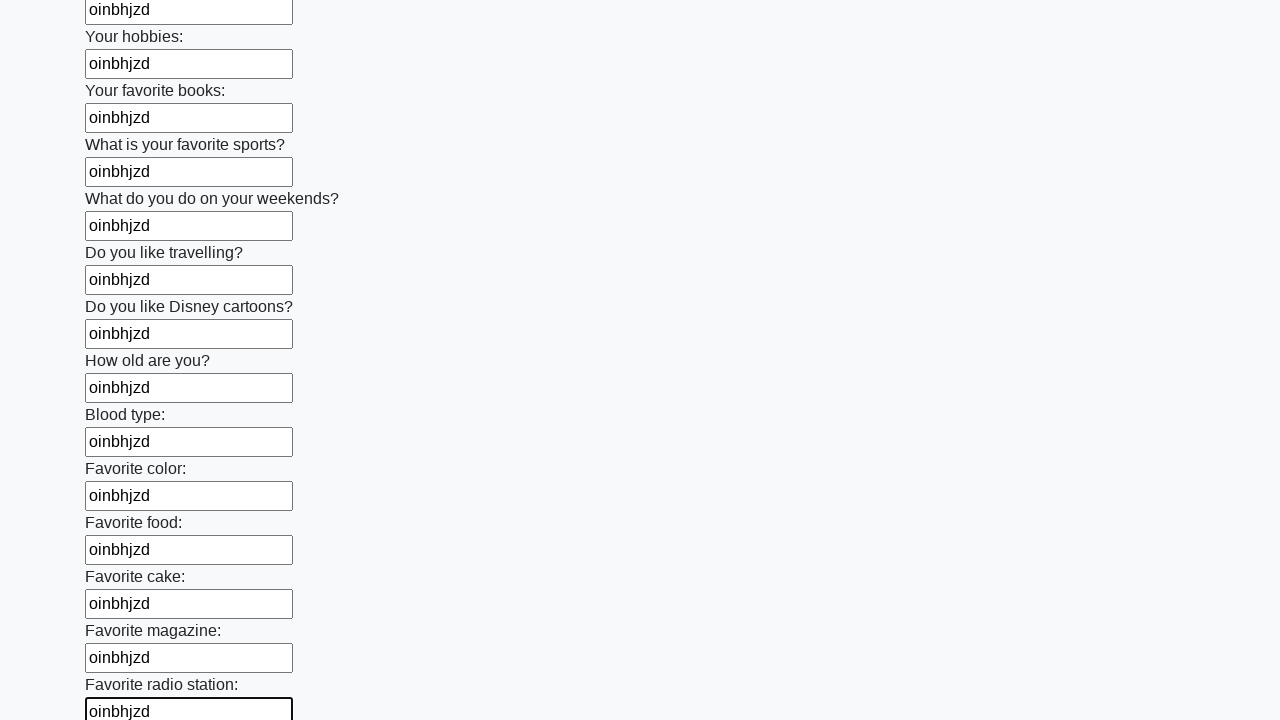

Filled a text input field with random word 'oinbhjzd' on input[type=text] >> nth=24
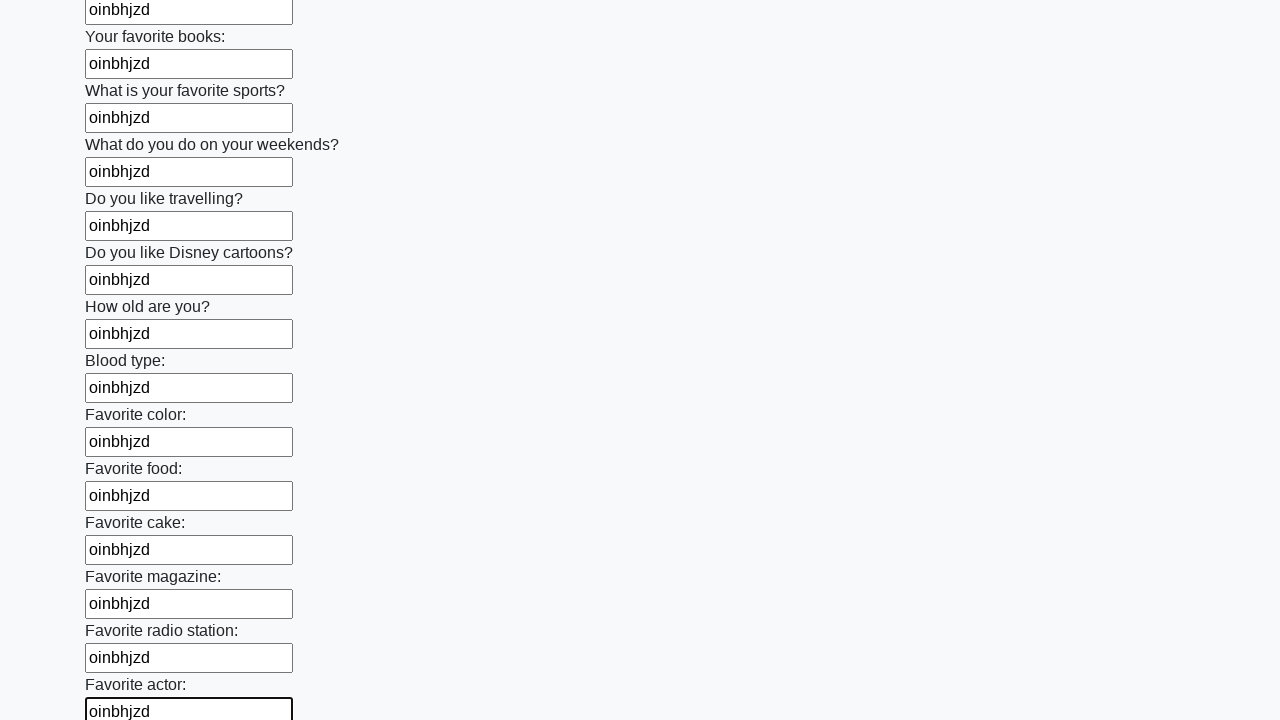

Filled a text input field with random word 'oinbhjzd' on input[type=text] >> nth=25
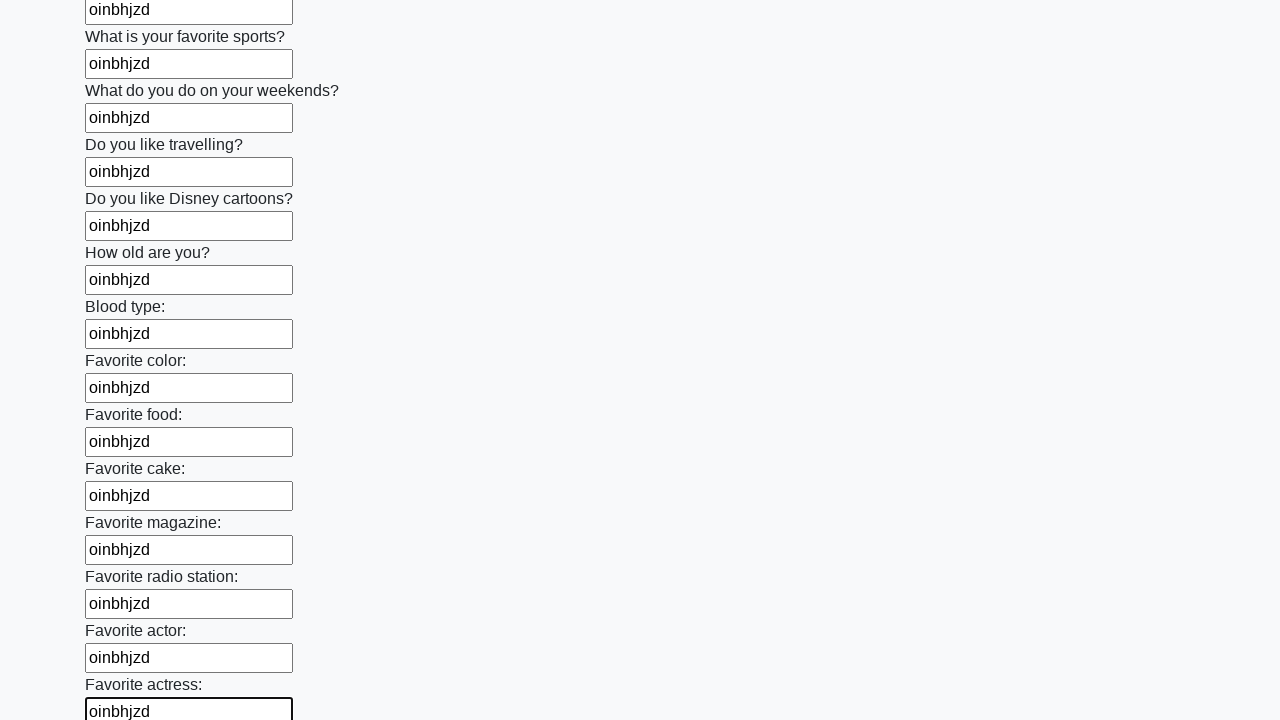

Filled a text input field with random word 'oinbhjzd' on input[type=text] >> nth=26
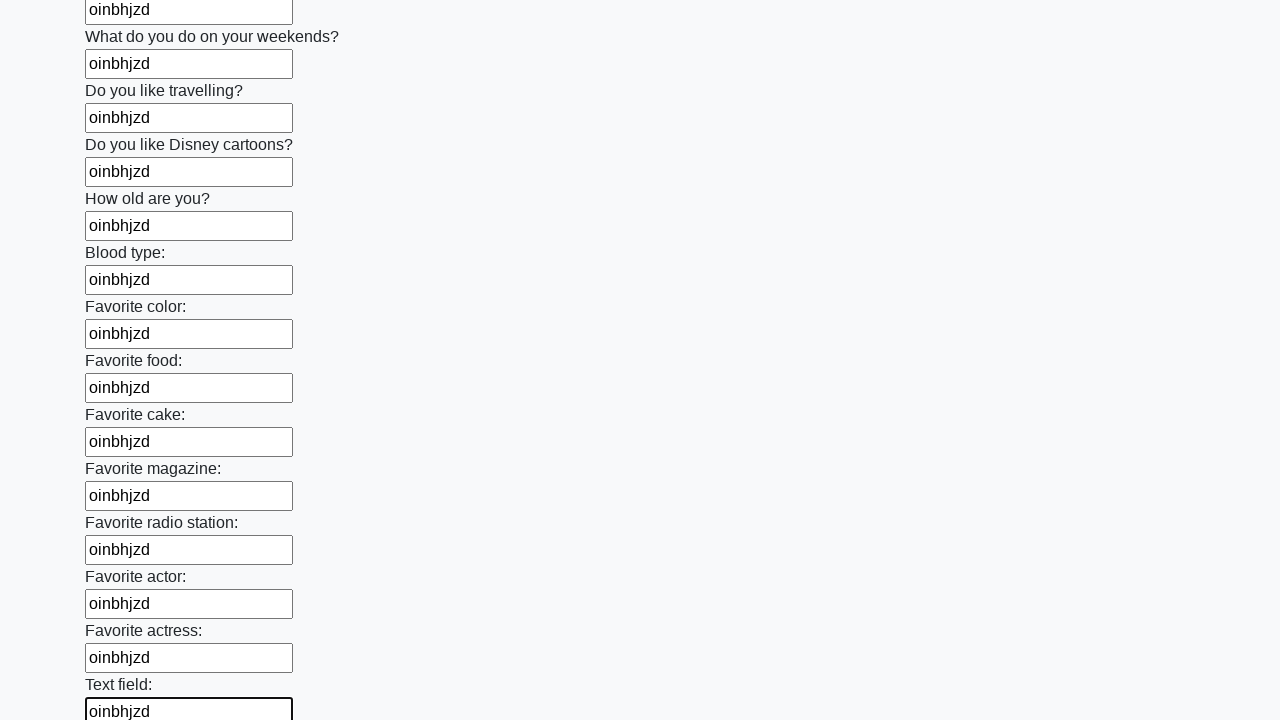

Filled a text input field with random word 'oinbhjzd' on input[type=text] >> nth=27
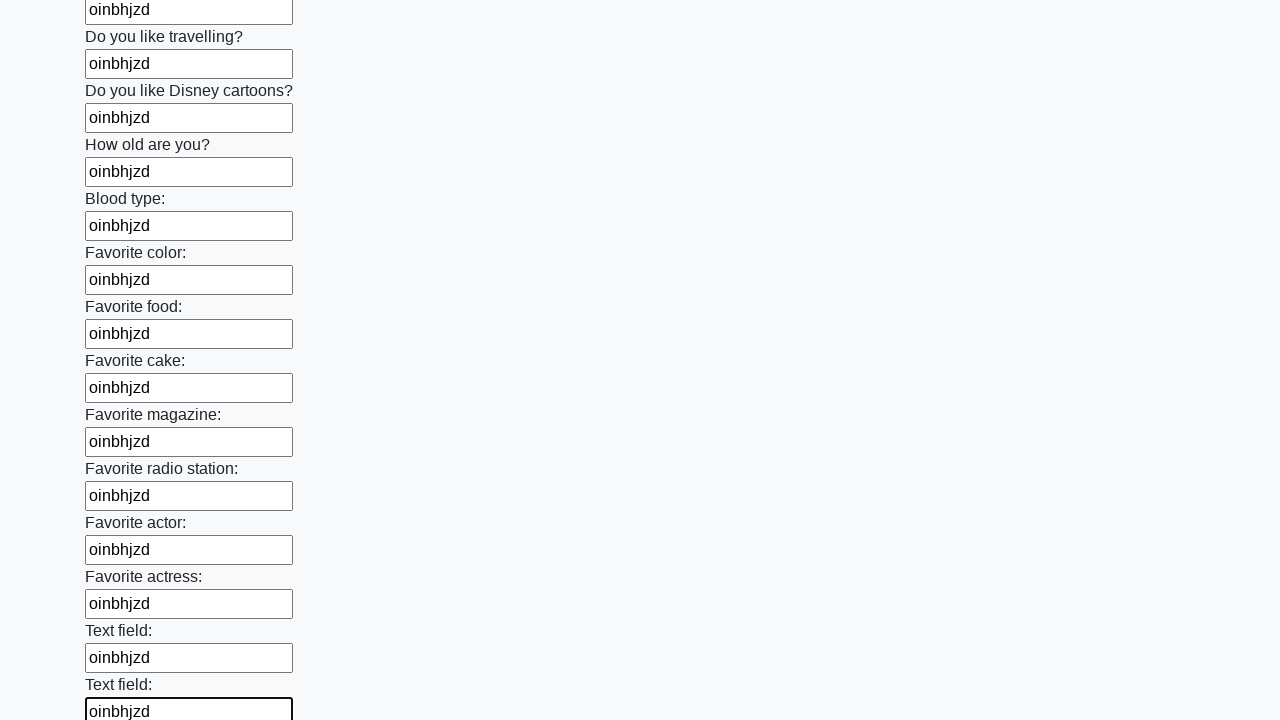

Filled a text input field with random word 'oinbhjzd' on input[type=text] >> nth=28
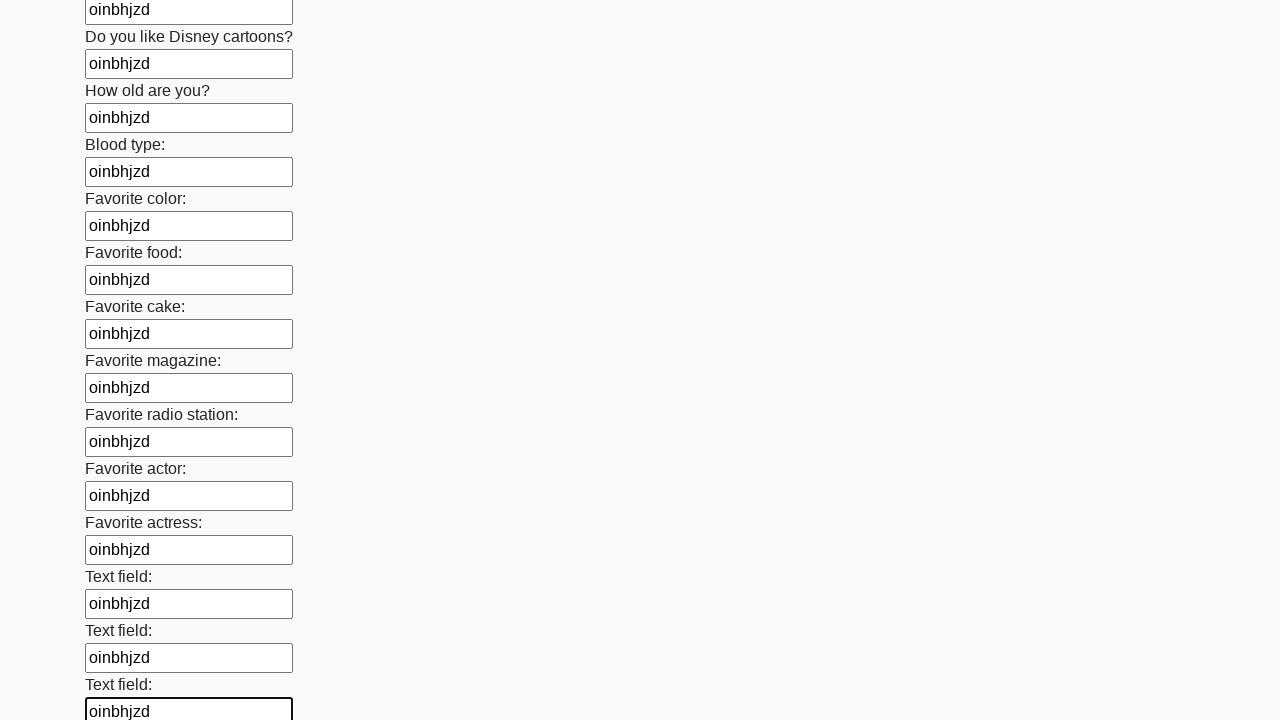

Filled a text input field with random word 'oinbhjzd' on input[type=text] >> nth=29
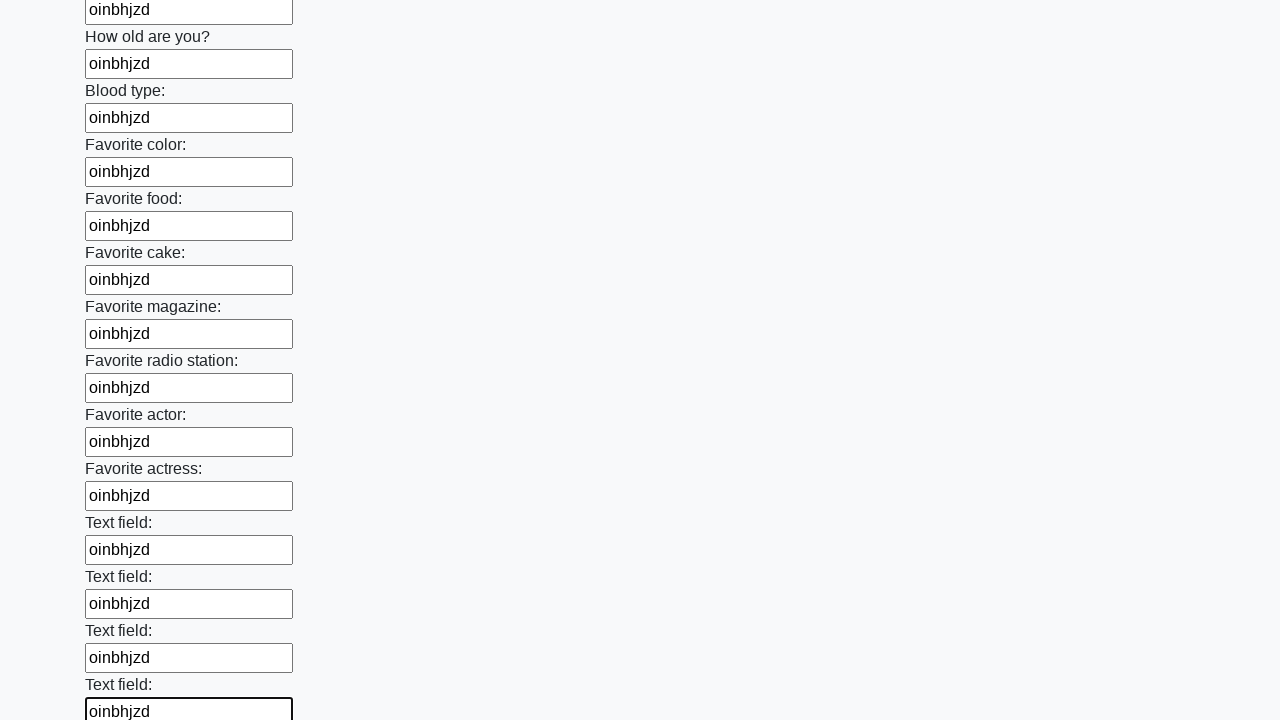

Filled a text input field with random word 'oinbhjzd' on input[type=text] >> nth=30
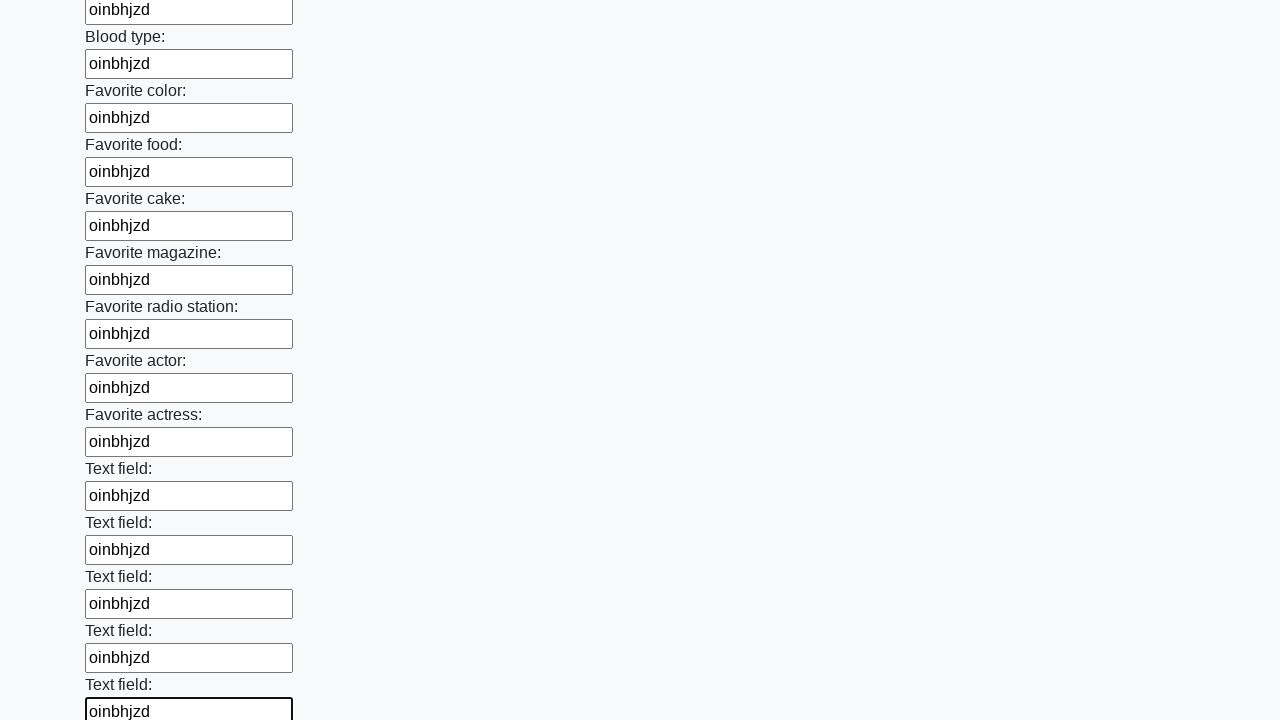

Filled a text input field with random word 'oinbhjzd' on input[type=text] >> nth=31
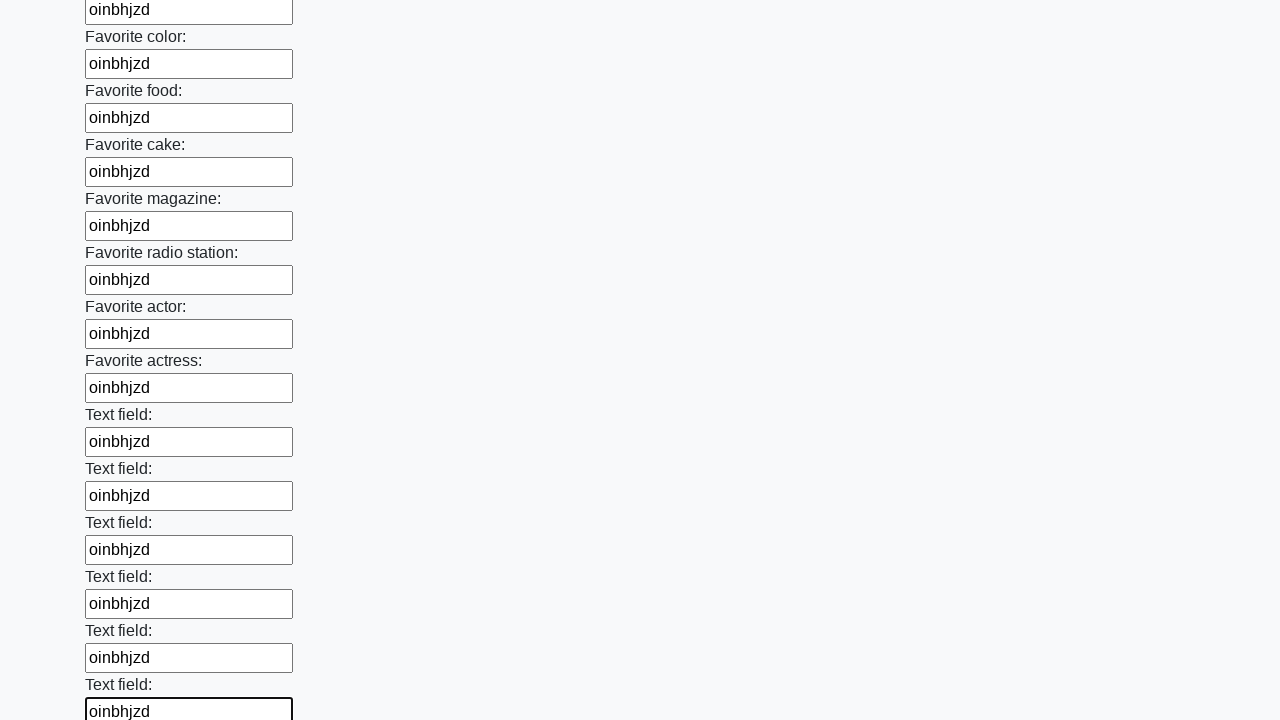

Filled a text input field with random word 'oinbhjzd' on input[type=text] >> nth=32
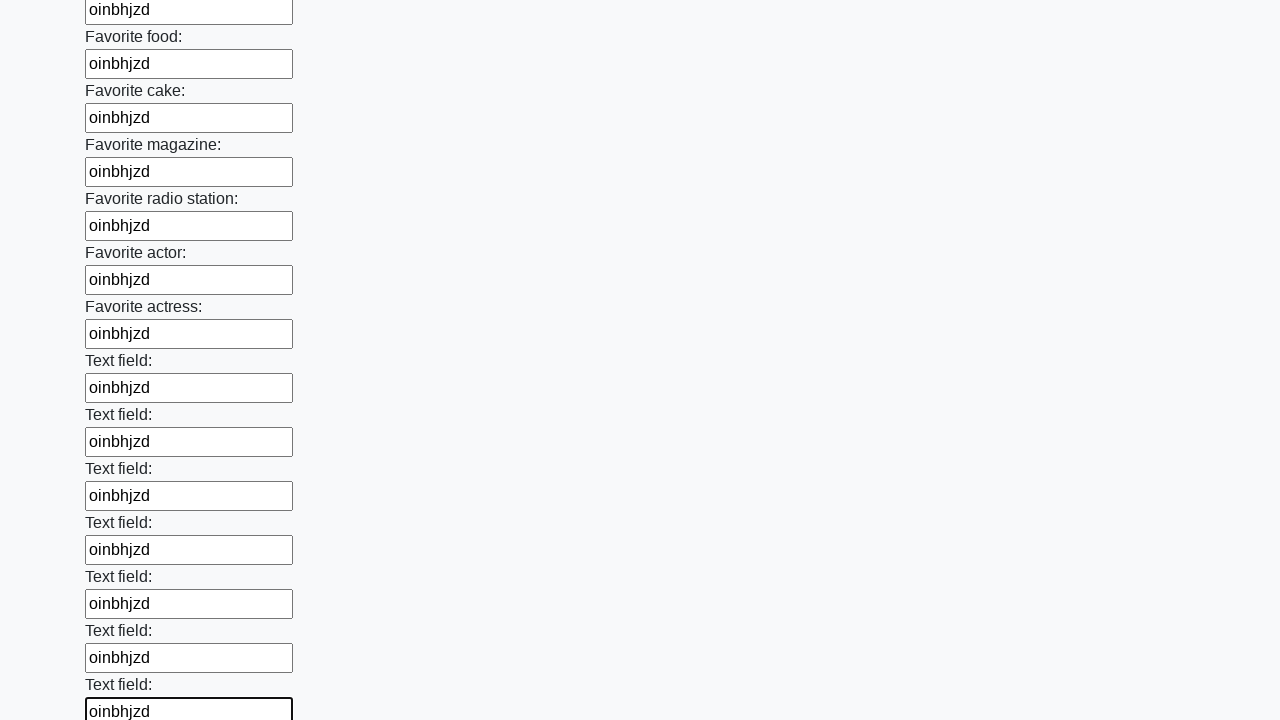

Filled a text input field with random word 'oinbhjzd' on input[type=text] >> nth=33
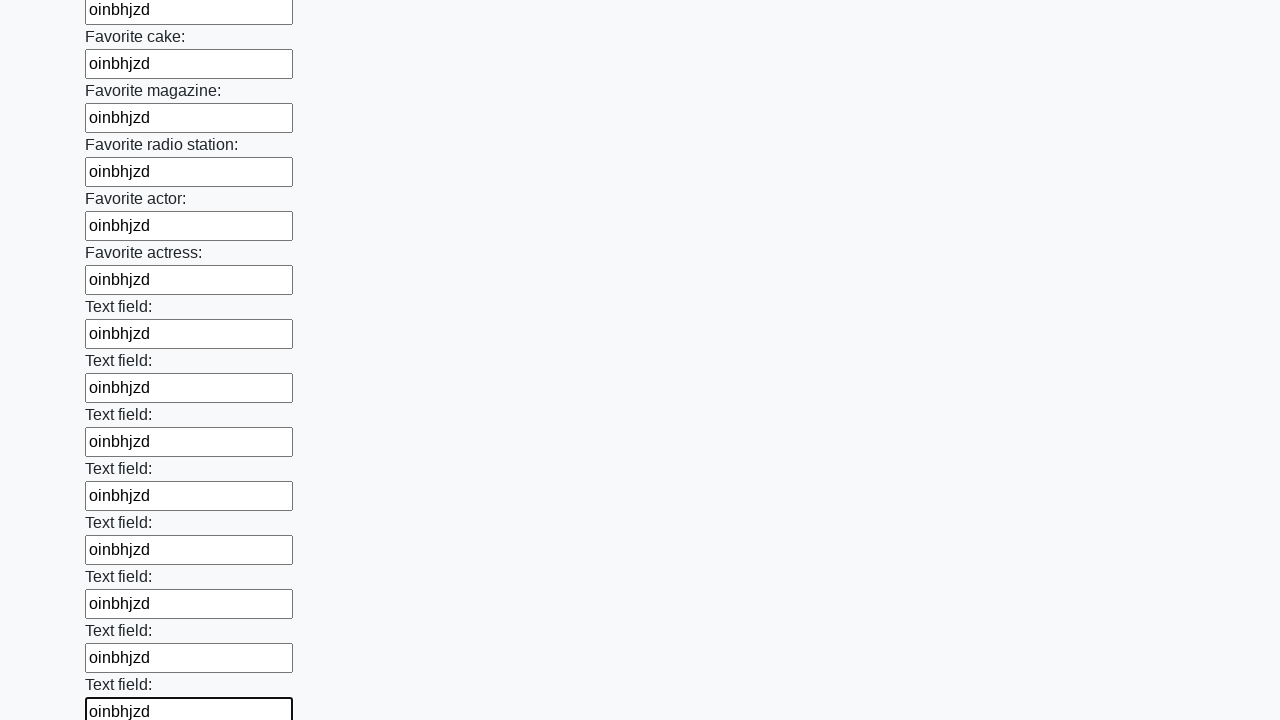

Filled a text input field with random word 'oinbhjzd' on input[type=text] >> nth=34
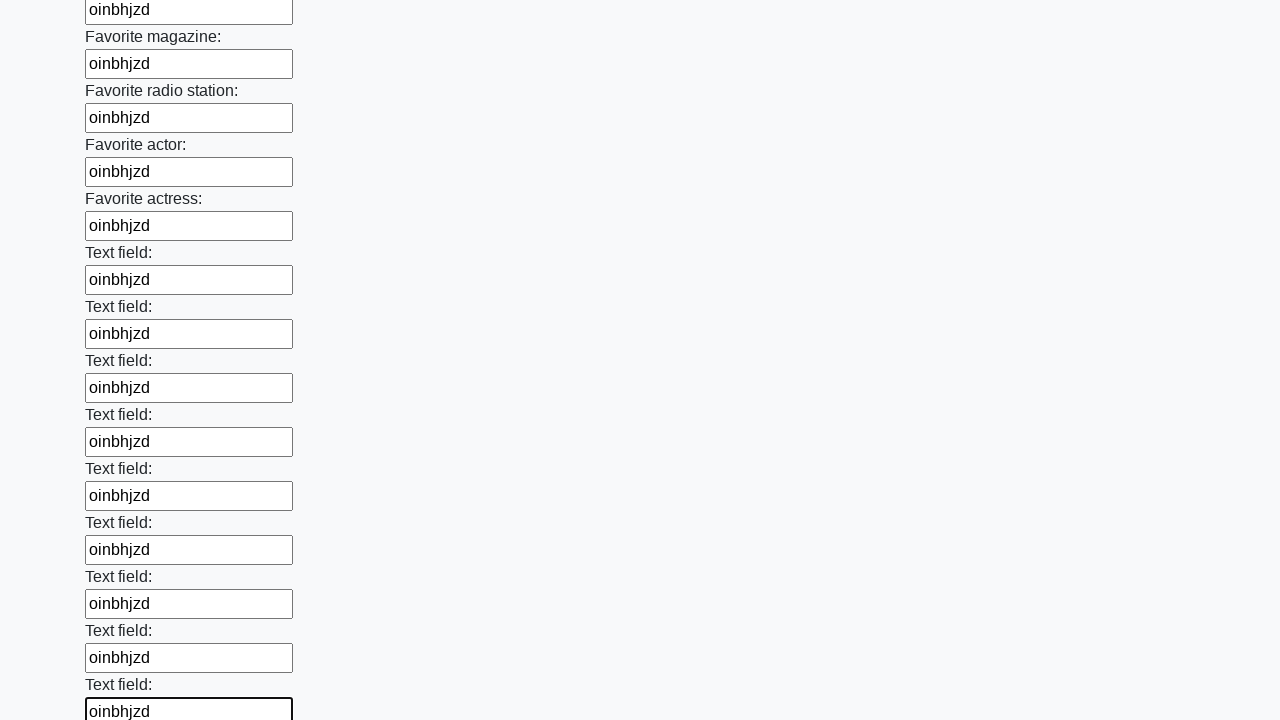

Filled a text input field with random word 'oinbhjzd' on input[type=text] >> nth=35
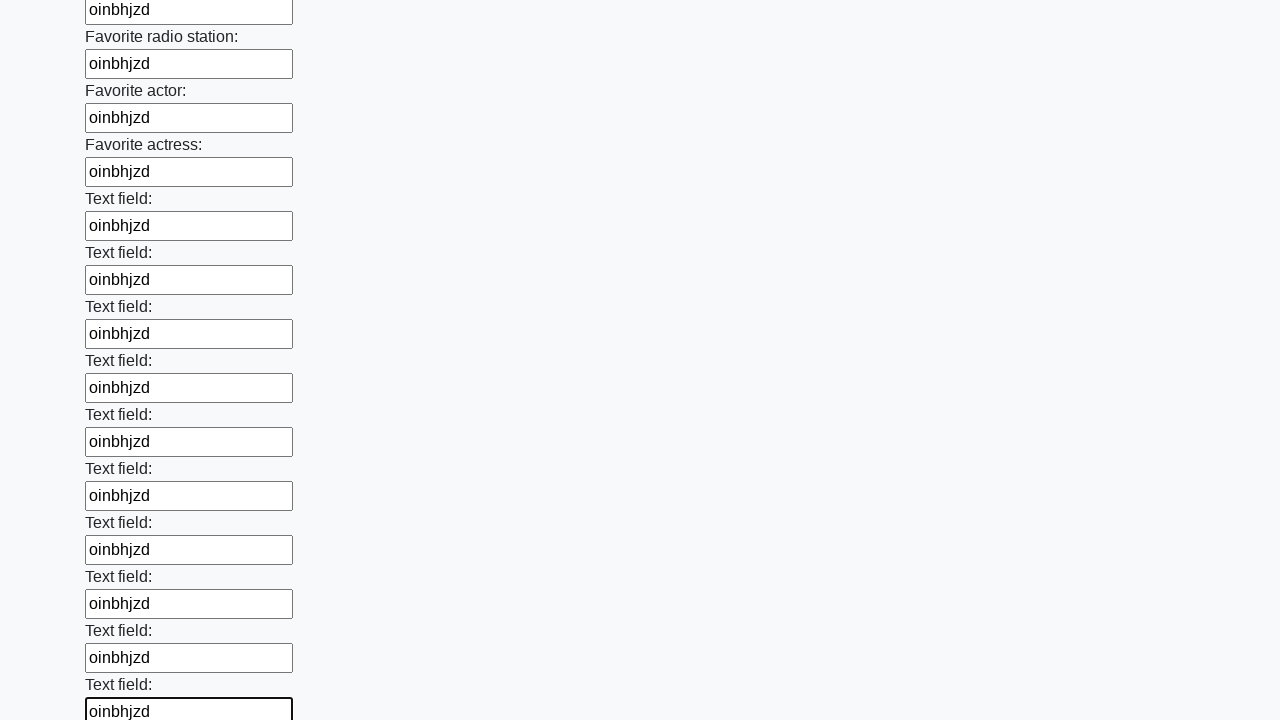

Filled a text input field with random word 'oinbhjzd' on input[type=text] >> nth=36
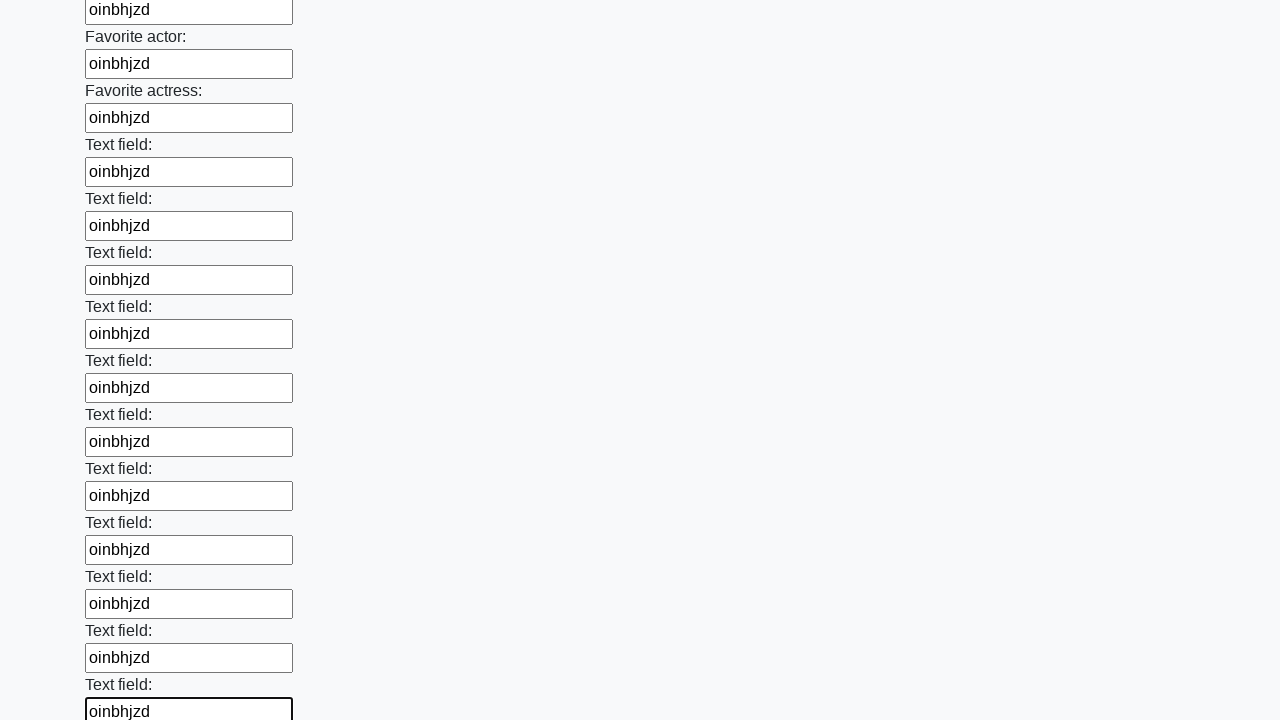

Filled a text input field with random word 'oinbhjzd' on input[type=text] >> nth=37
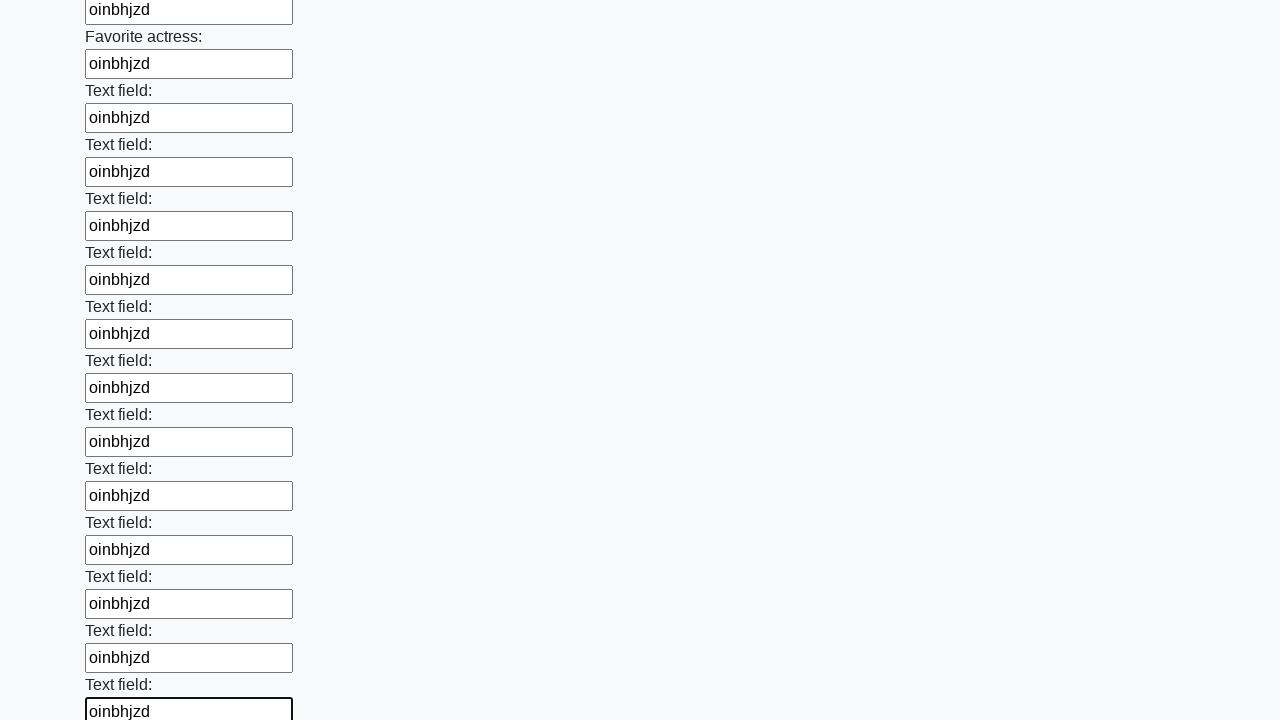

Filled a text input field with random word 'oinbhjzd' on input[type=text] >> nth=38
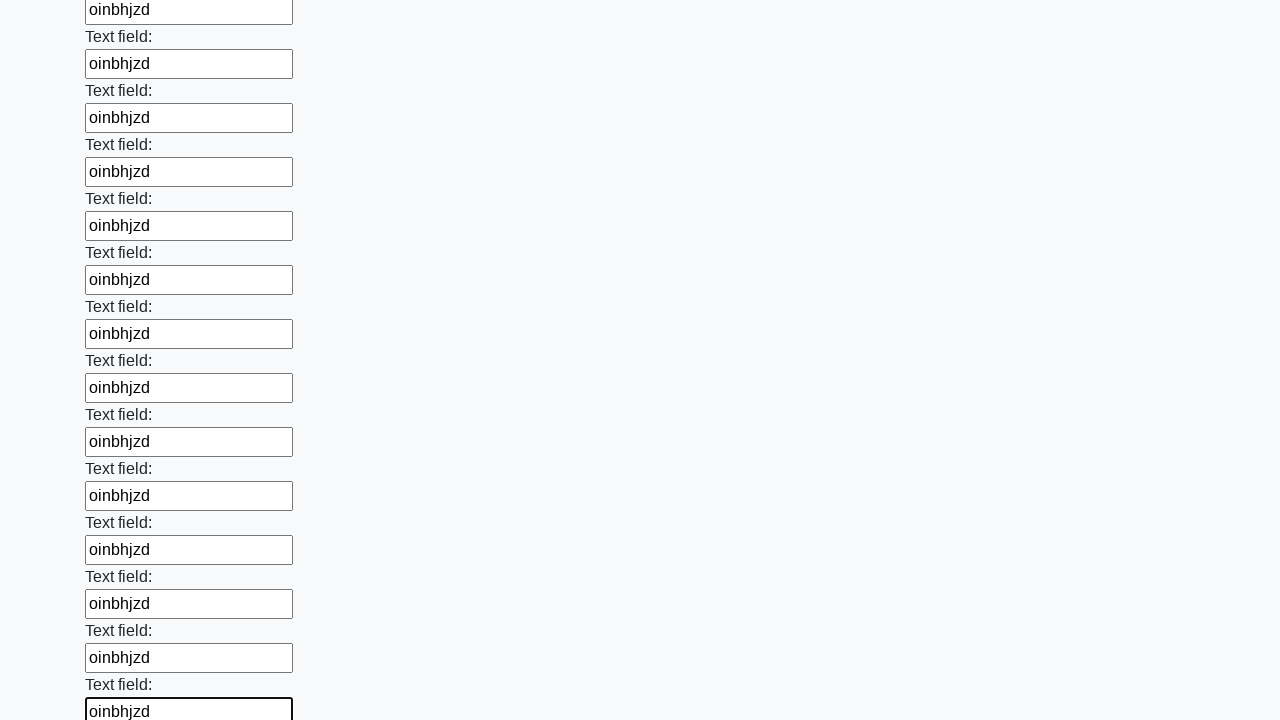

Filled a text input field with random word 'oinbhjzd' on input[type=text] >> nth=39
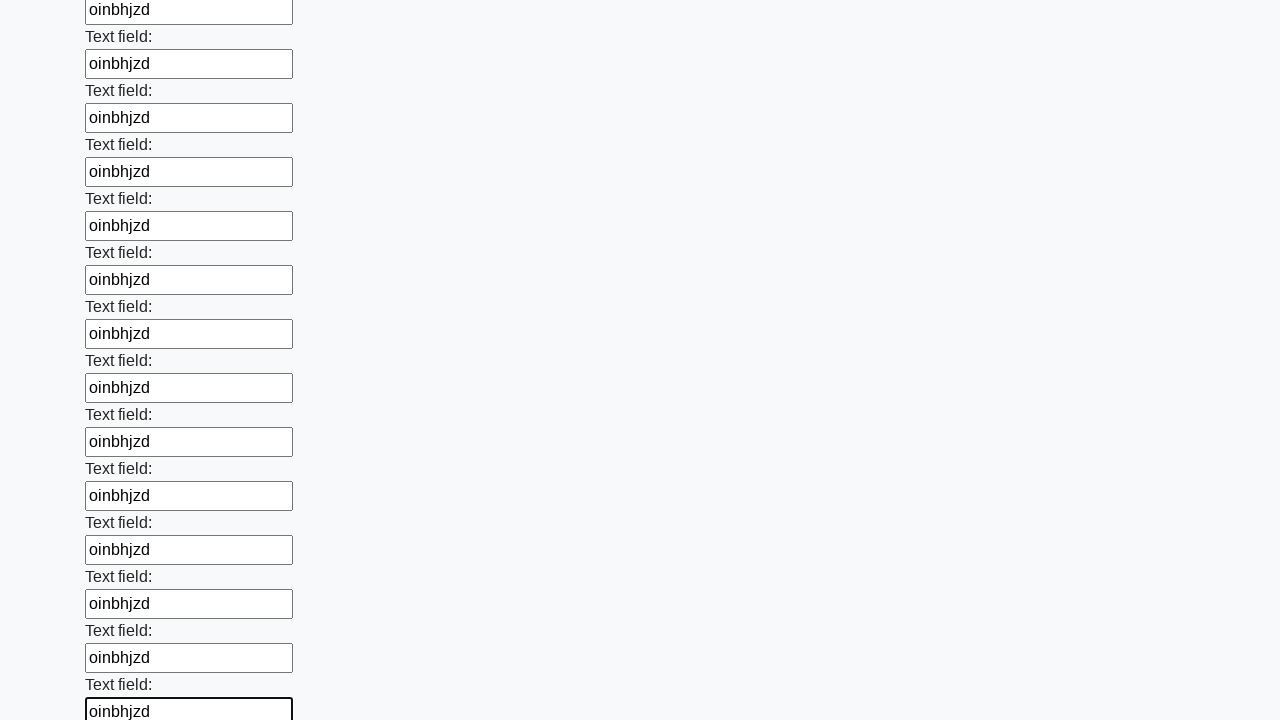

Filled a text input field with random word 'oinbhjzd' on input[type=text] >> nth=40
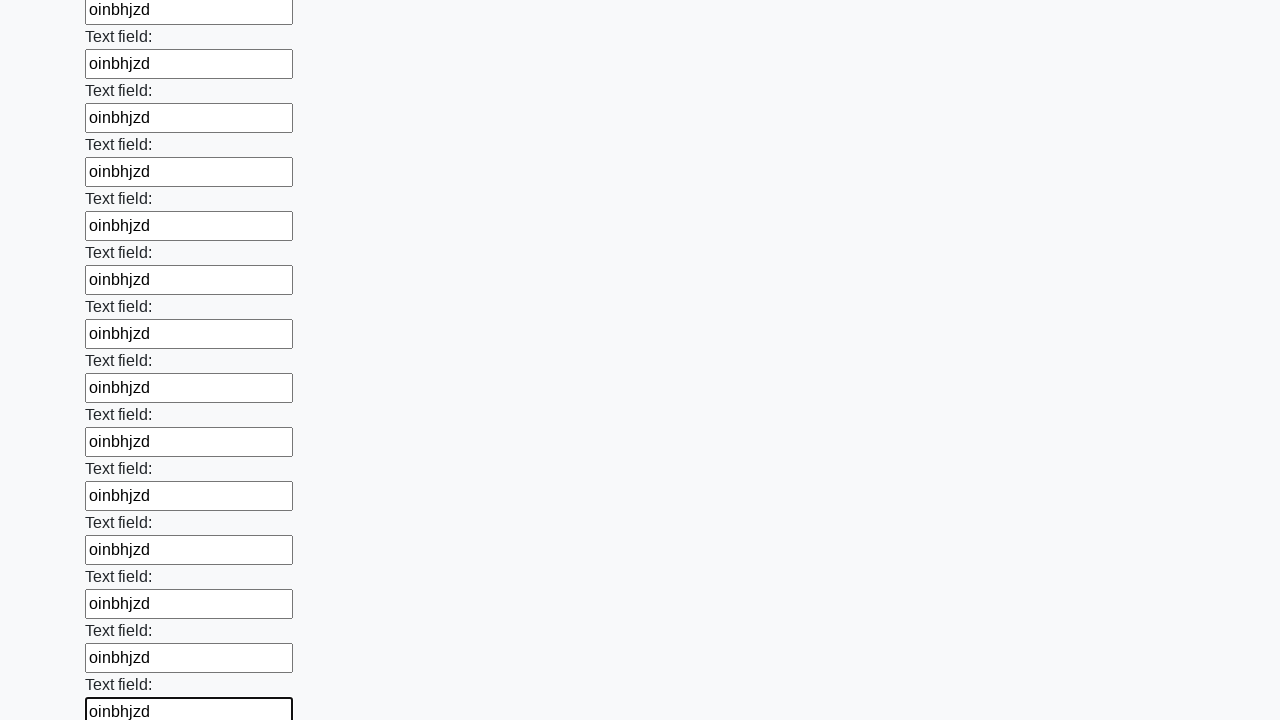

Filled a text input field with random word 'oinbhjzd' on input[type=text] >> nth=41
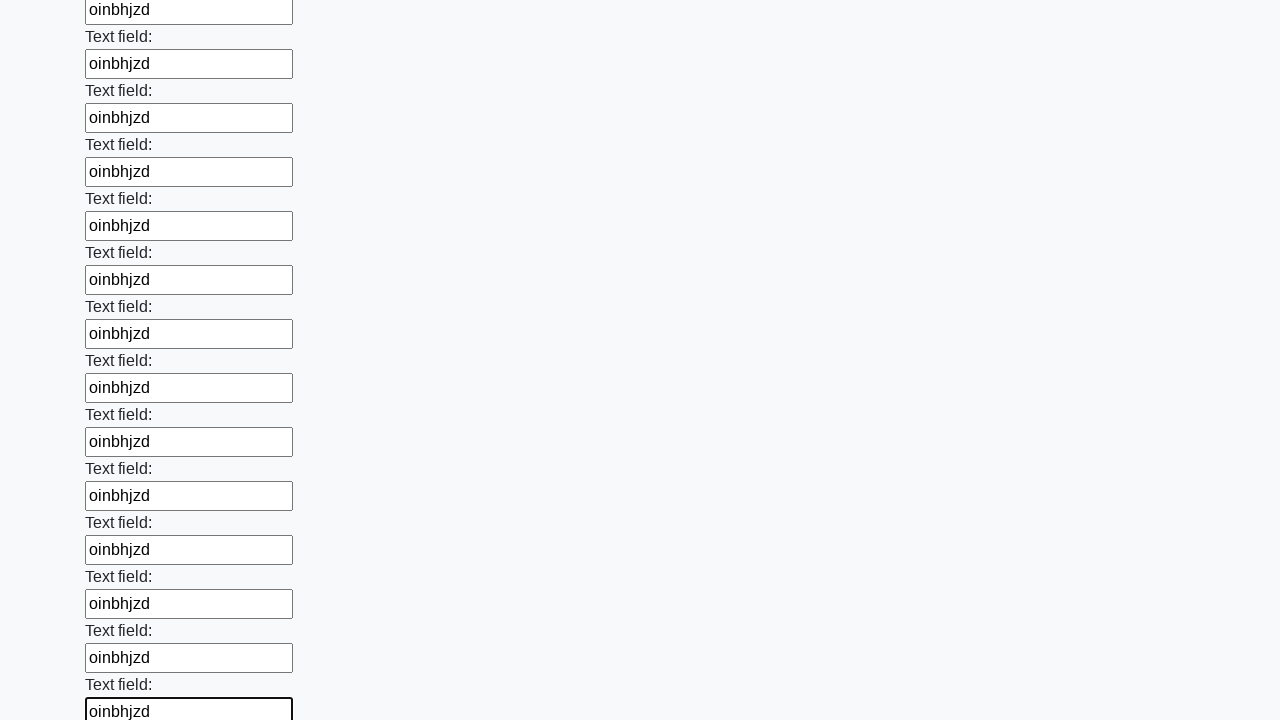

Filled a text input field with random word 'oinbhjzd' on input[type=text] >> nth=42
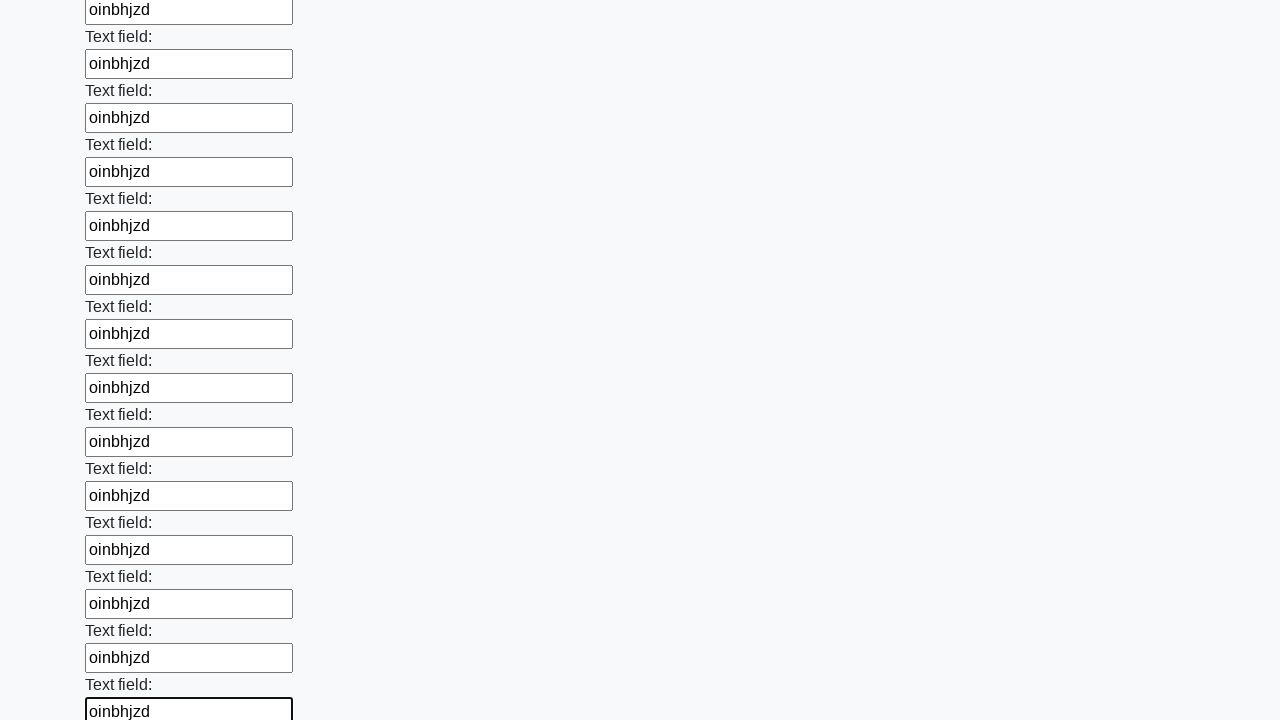

Filled a text input field with random word 'oinbhjzd' on input[type=text] >> nth=43
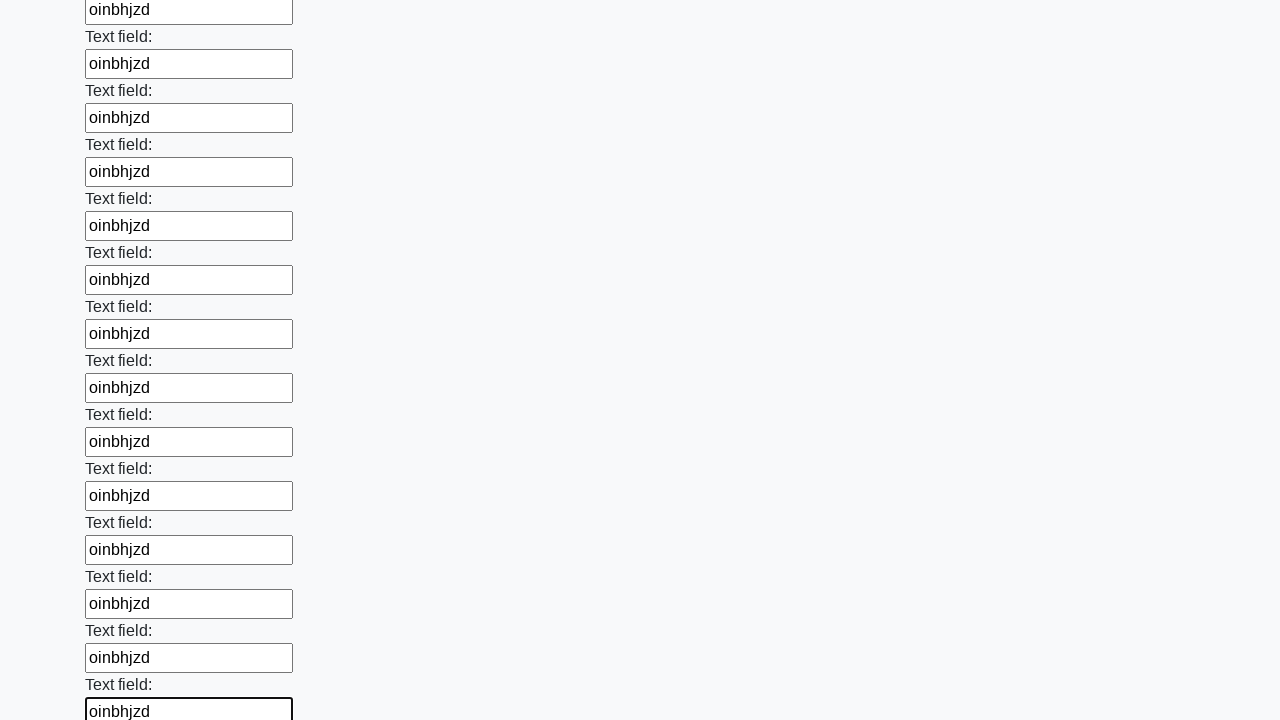

Filled a text input field with random word 'oinbhjzd' on input[type=text] >> nth=44
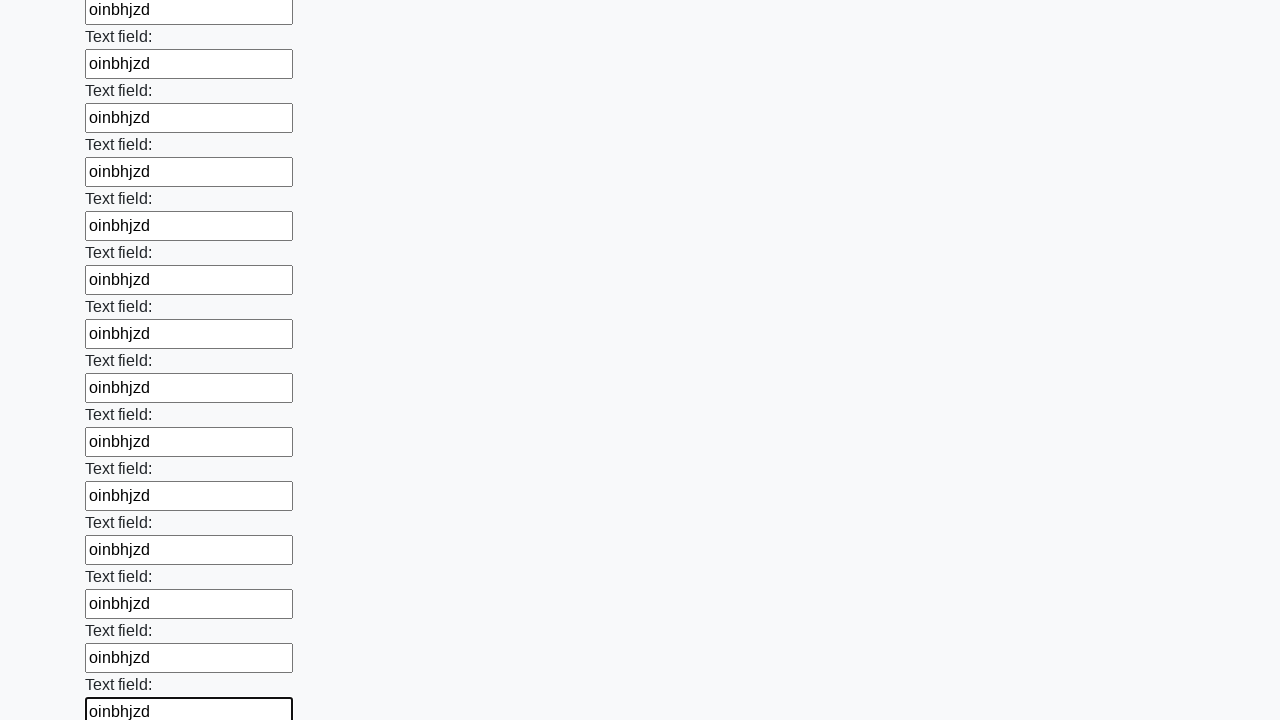

Filled a text input field with random word 'oinbhjzd' on input[type=text] >> nth=45
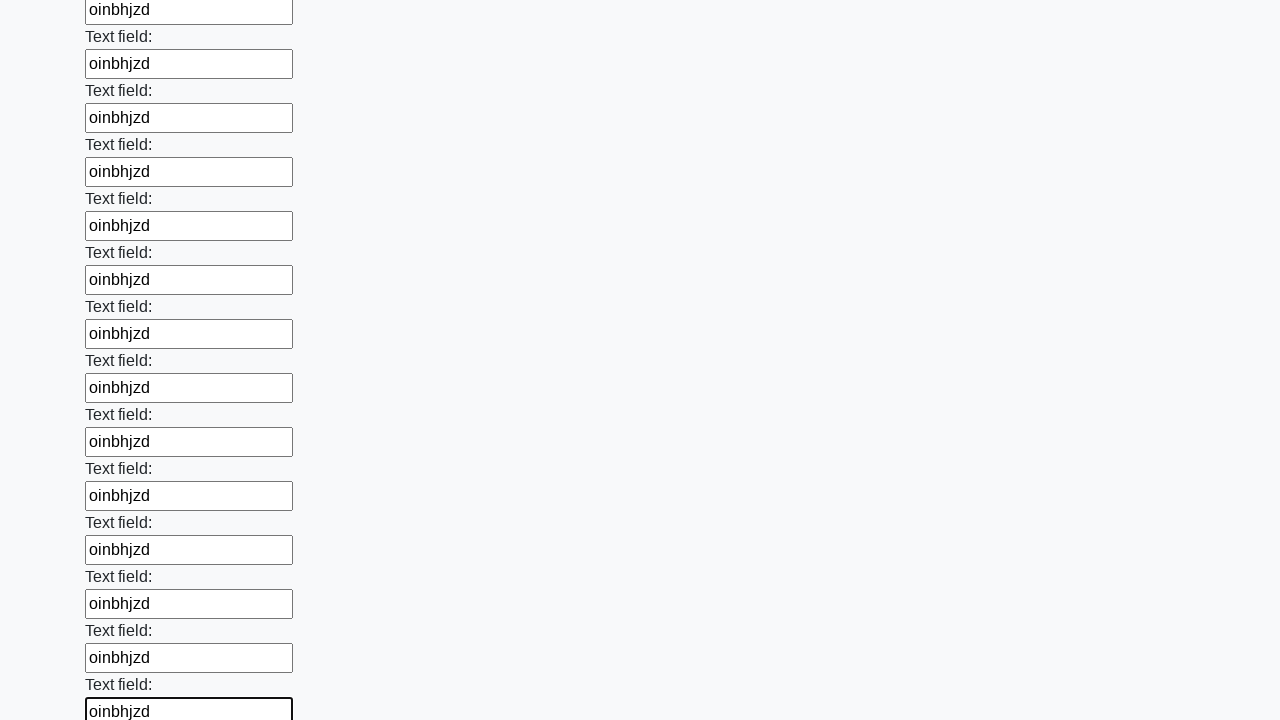

Filled a text input field with random word 'oinbhjzd' on input[type=text] >> nth=46
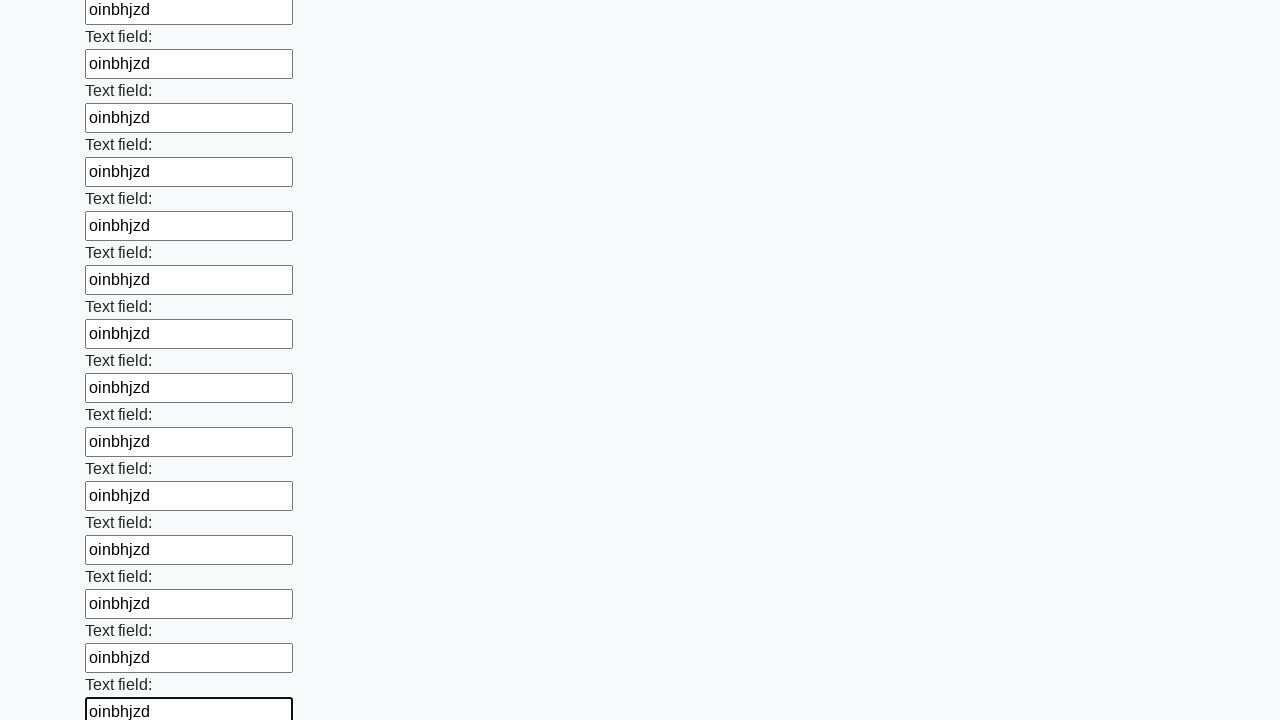

Filled a text input field with random word 'oinbhjzd' on input[type=text] >> nth=47
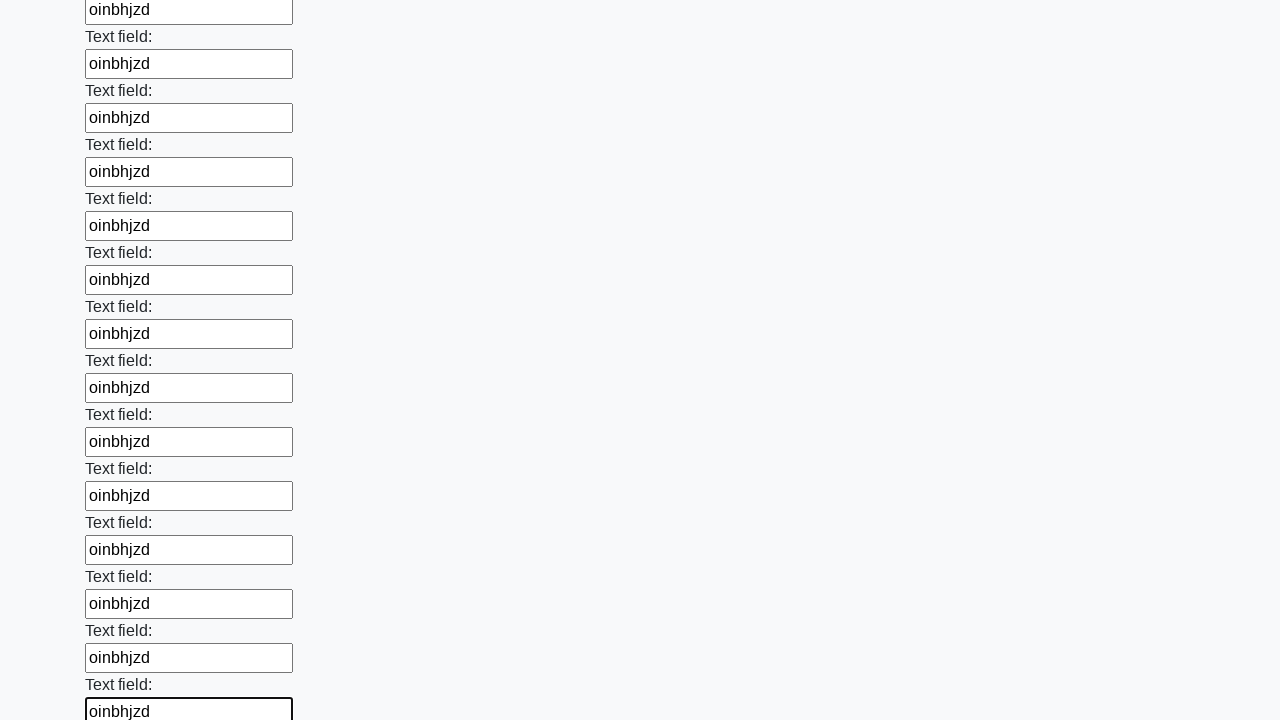

Filled a text input field with random word 'oinbhjzd' on input[type=text] >> nth=48
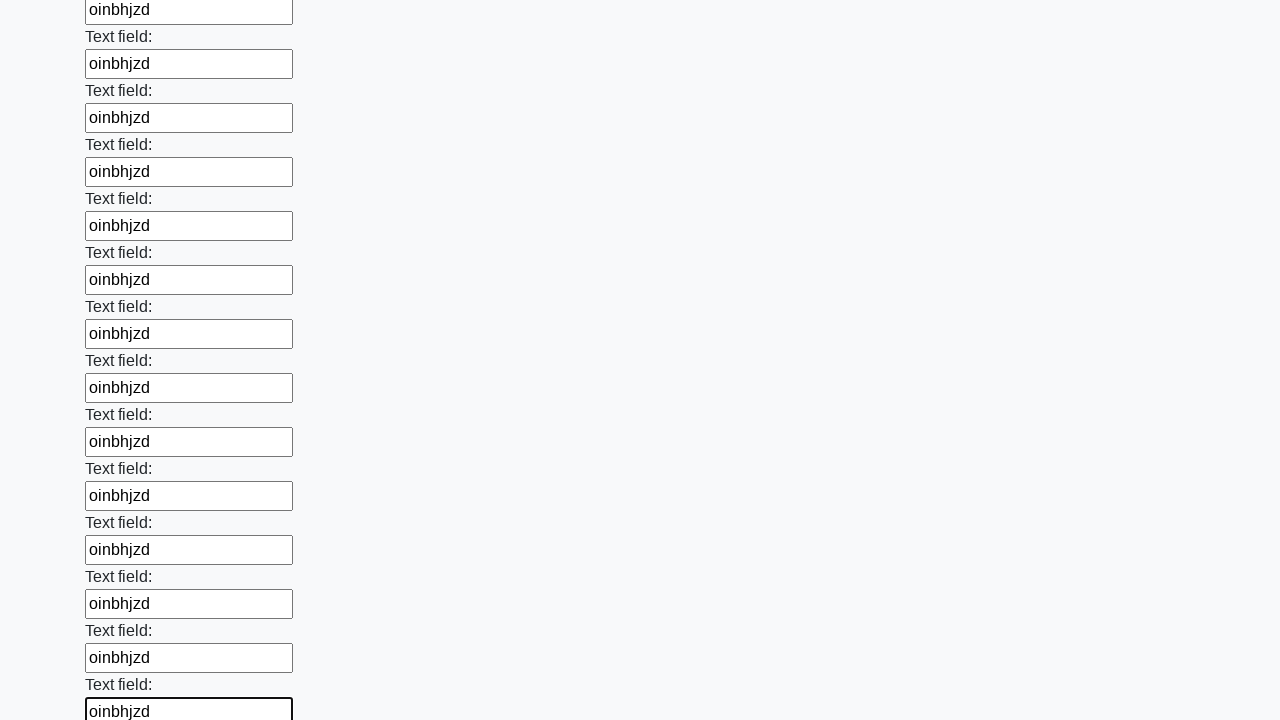

Filled a text input field with random word 'oinbhjzd' on input[type=text] >> nth=49
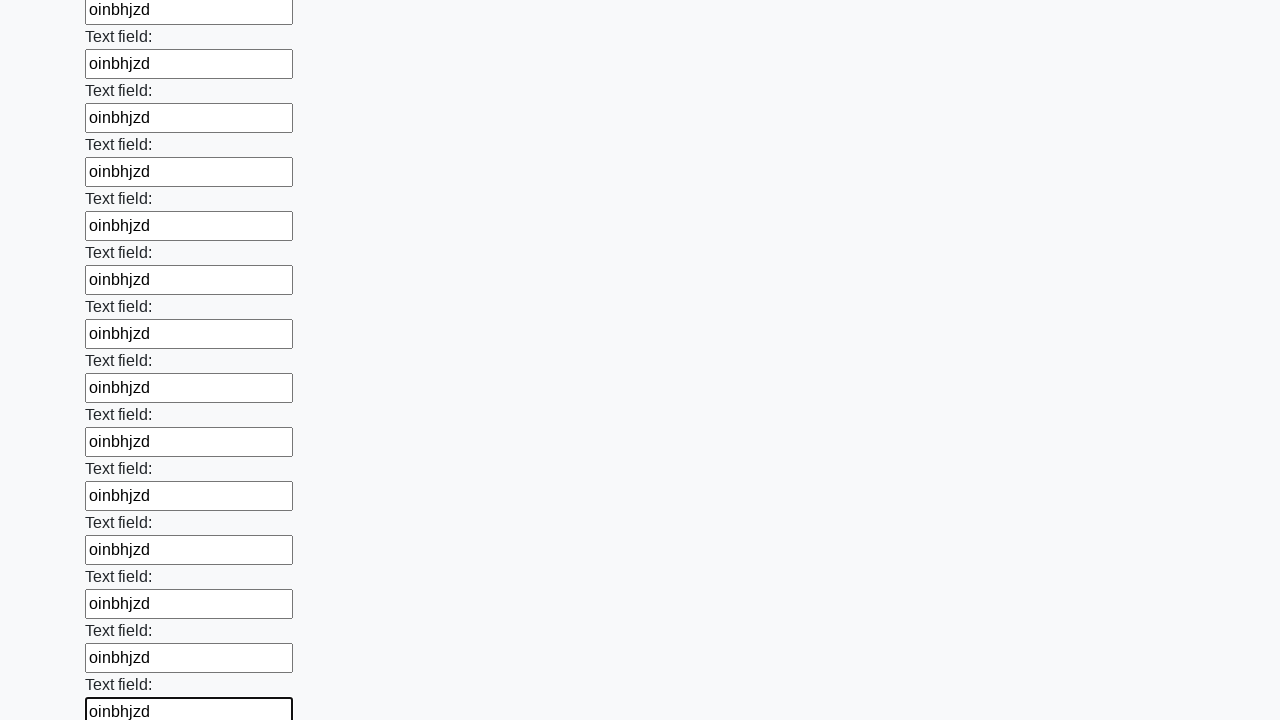

Filled a text input field with random word 'oinbhjzd' on input[type=text] >> nth=50
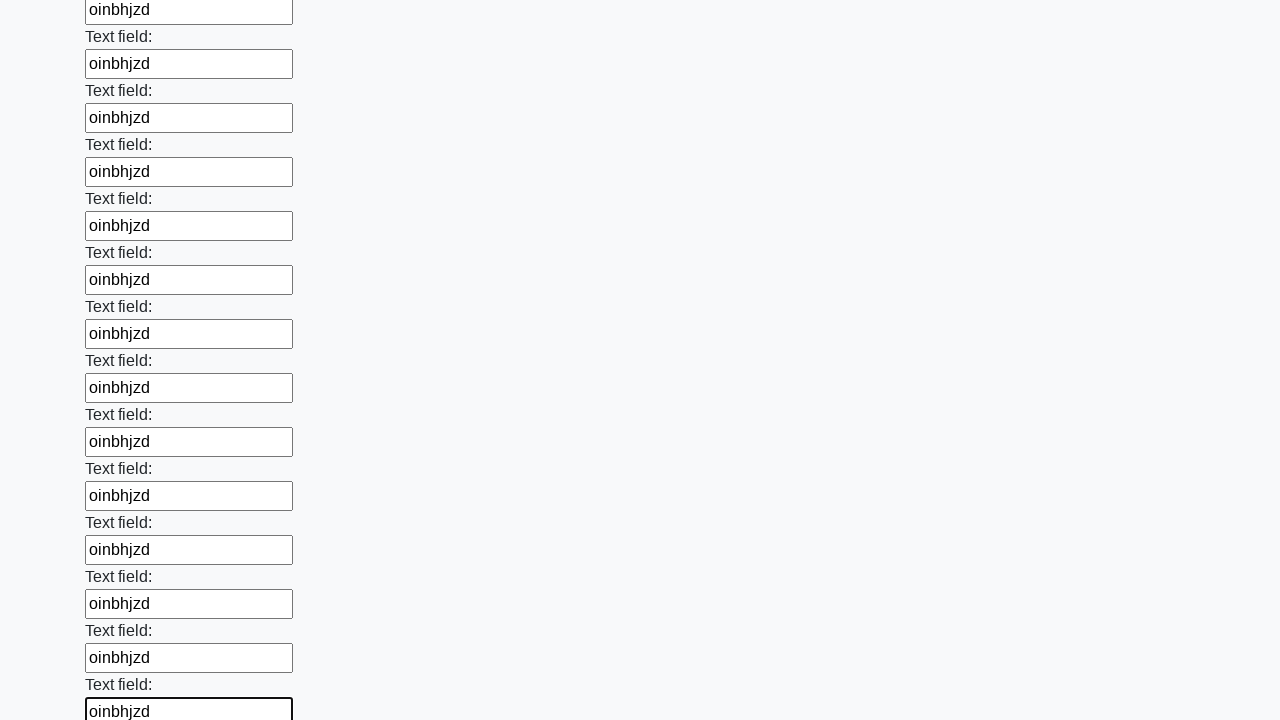

Filled a text input field with random word 'oinbhjzd' on input[type=text] >> nth=51
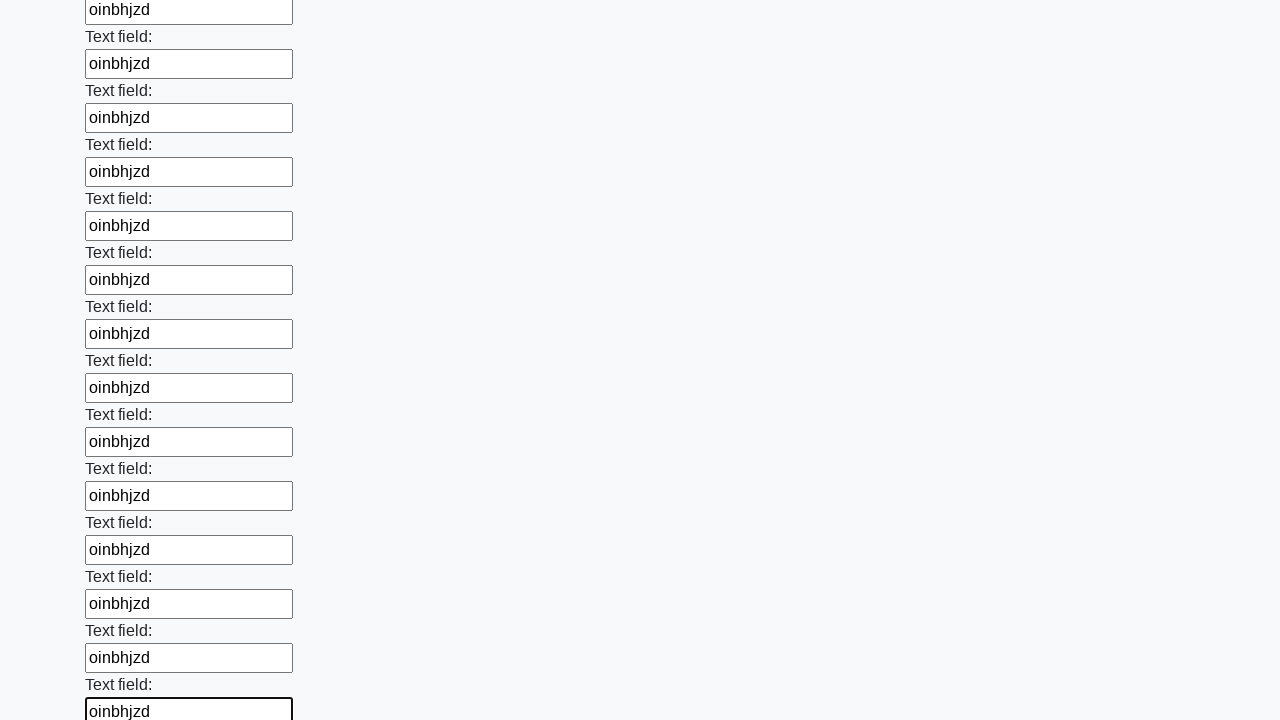

Filled a text input field with random word 'oinbhjzd' on input[type=text] >> nth=52
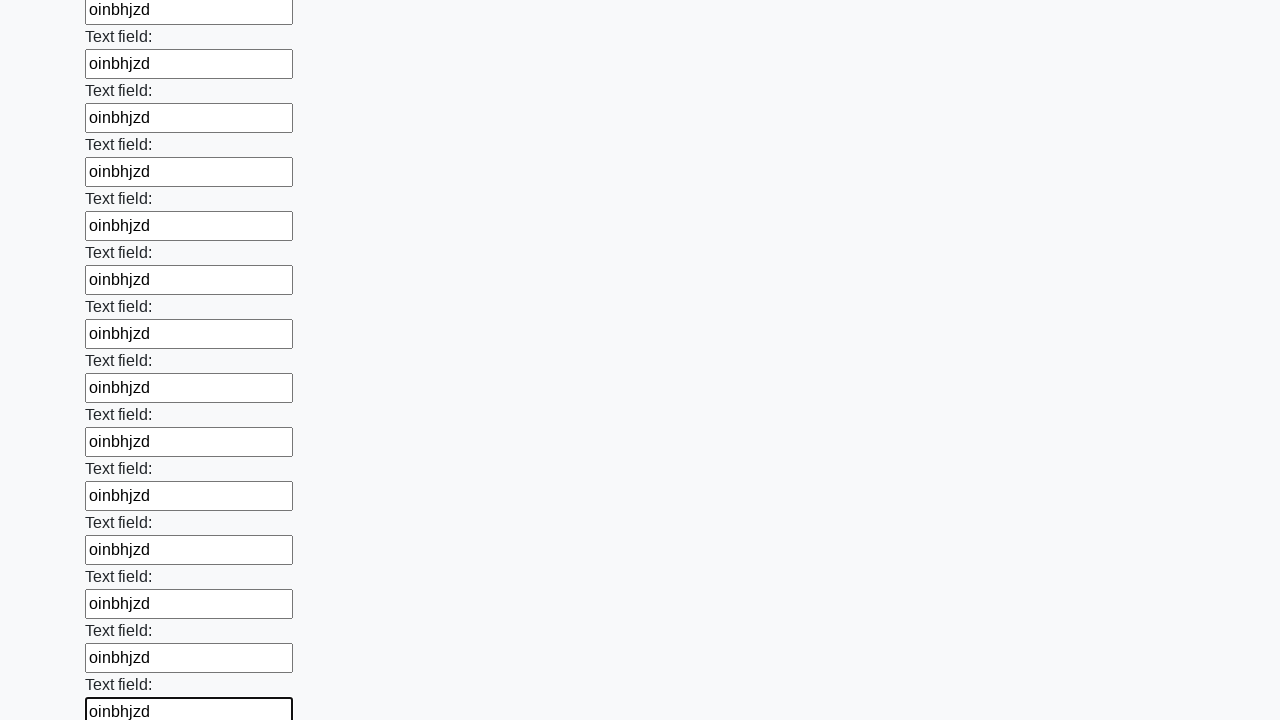

Filled a text input field with random word 'oinbhjzd' on input[type=text] >> nth=53
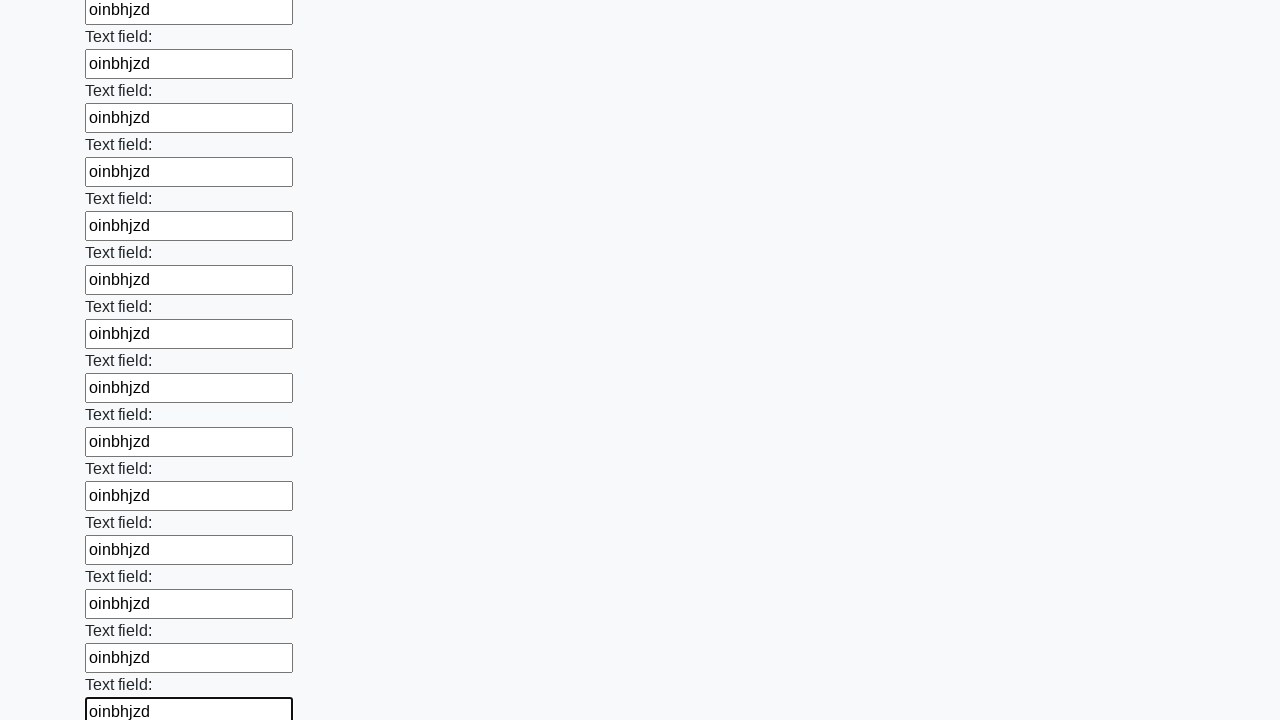

Filled a text input field with random word 'oinbhjzd' on input[type=text] >> nth=54
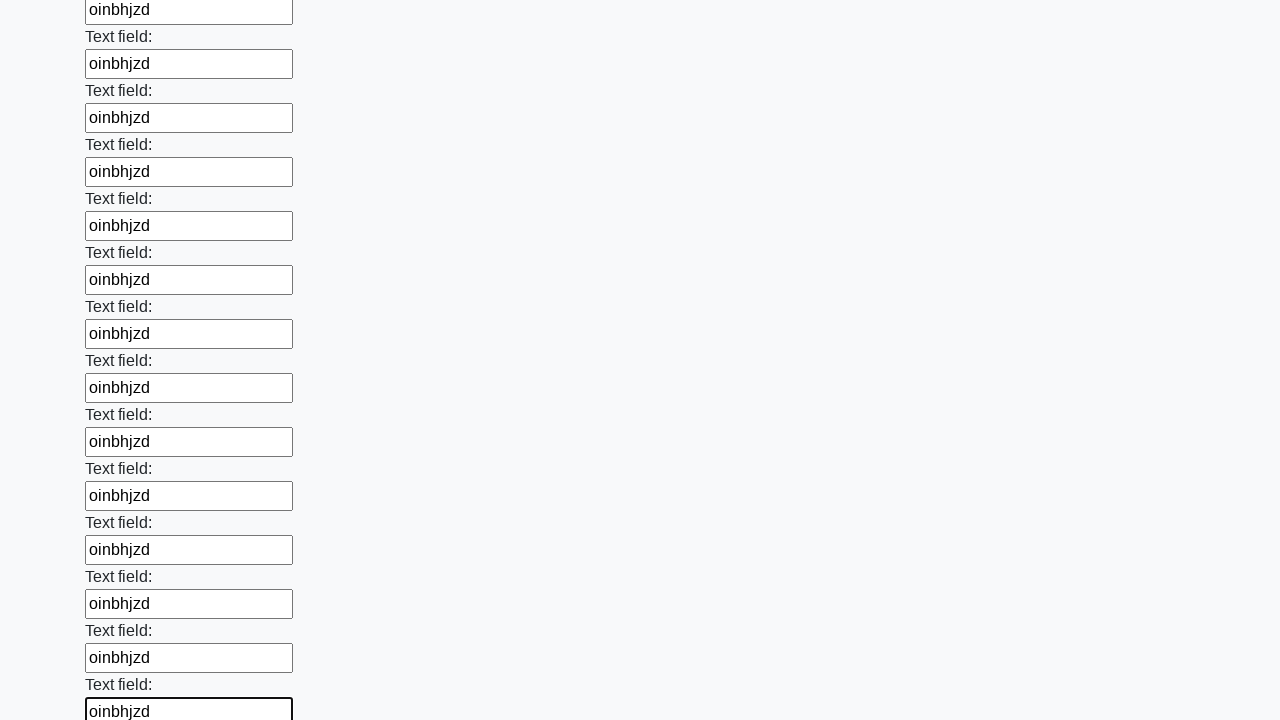

Filled a text input field with random word 'oinbhjzd' on input[type=text] >> nth=55
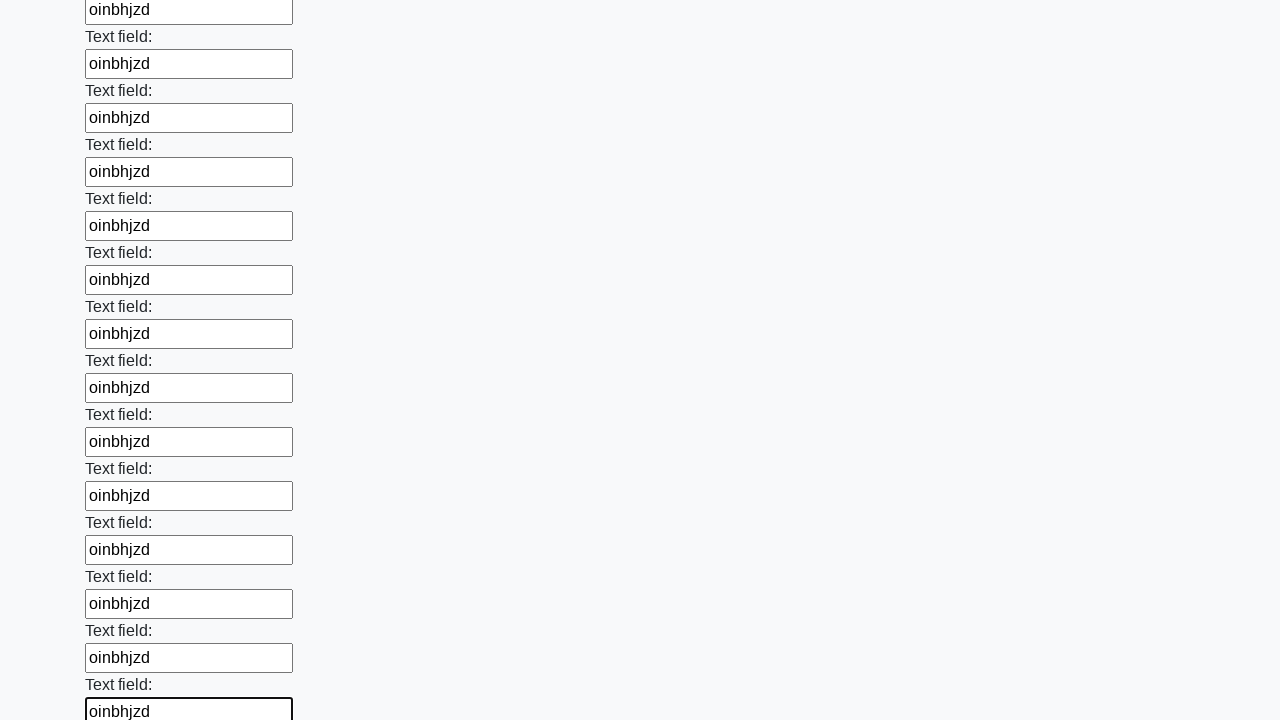

Filled a text input field with random word 'oinbhjzd' on input[type=text] >> nth=56
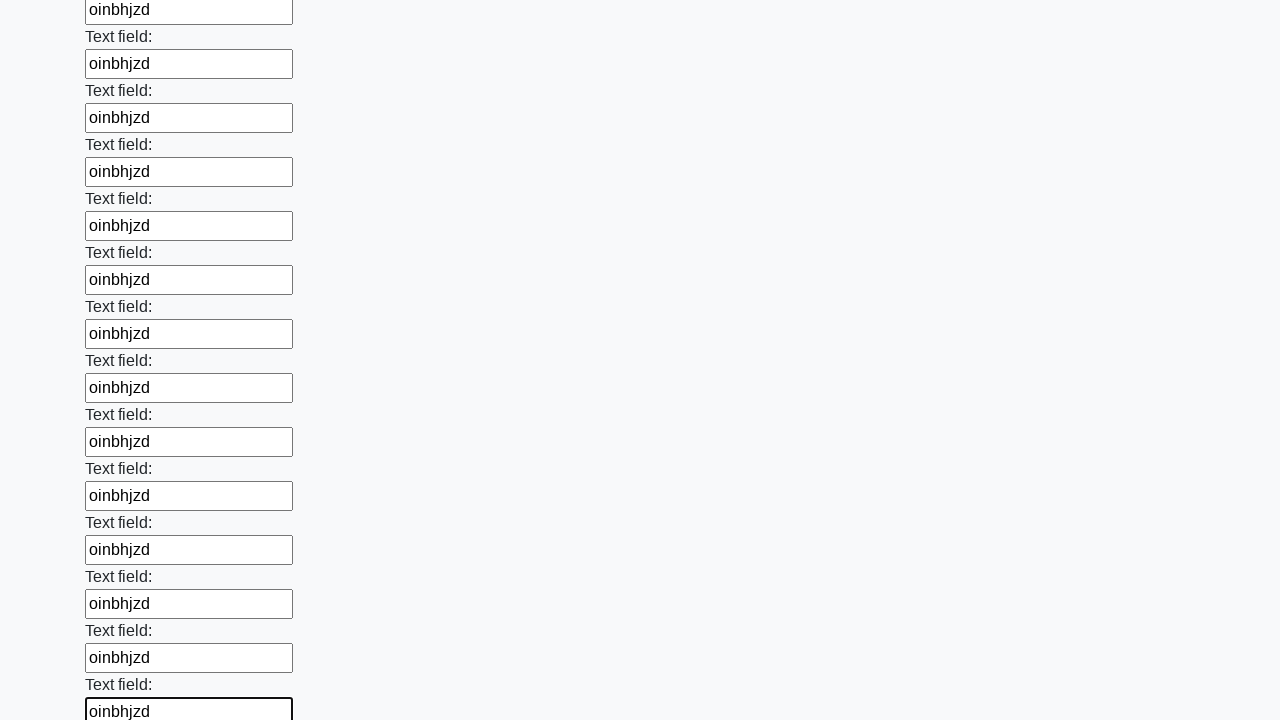

Filled a text input field with random word 'oinbhjzd' on input[type=text] >> nth=57
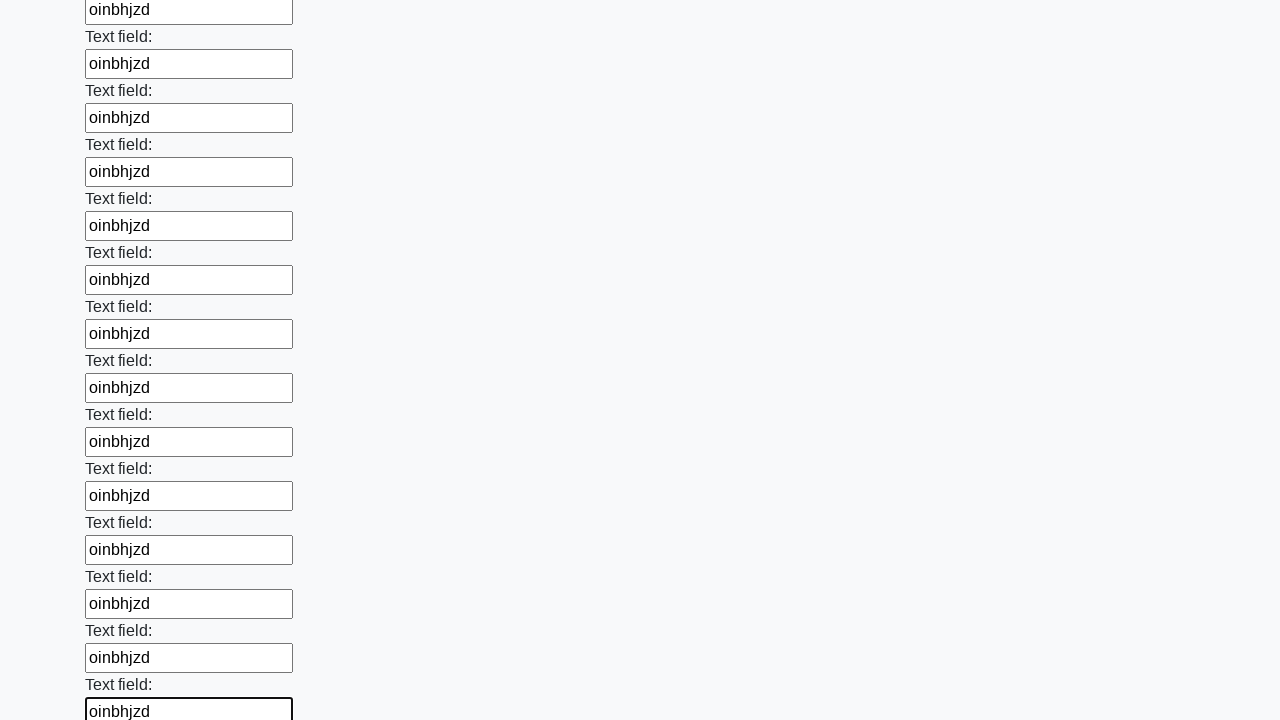

Filled a text input field with random word 'oinbhjzd' on input[type=text] >> nth=58
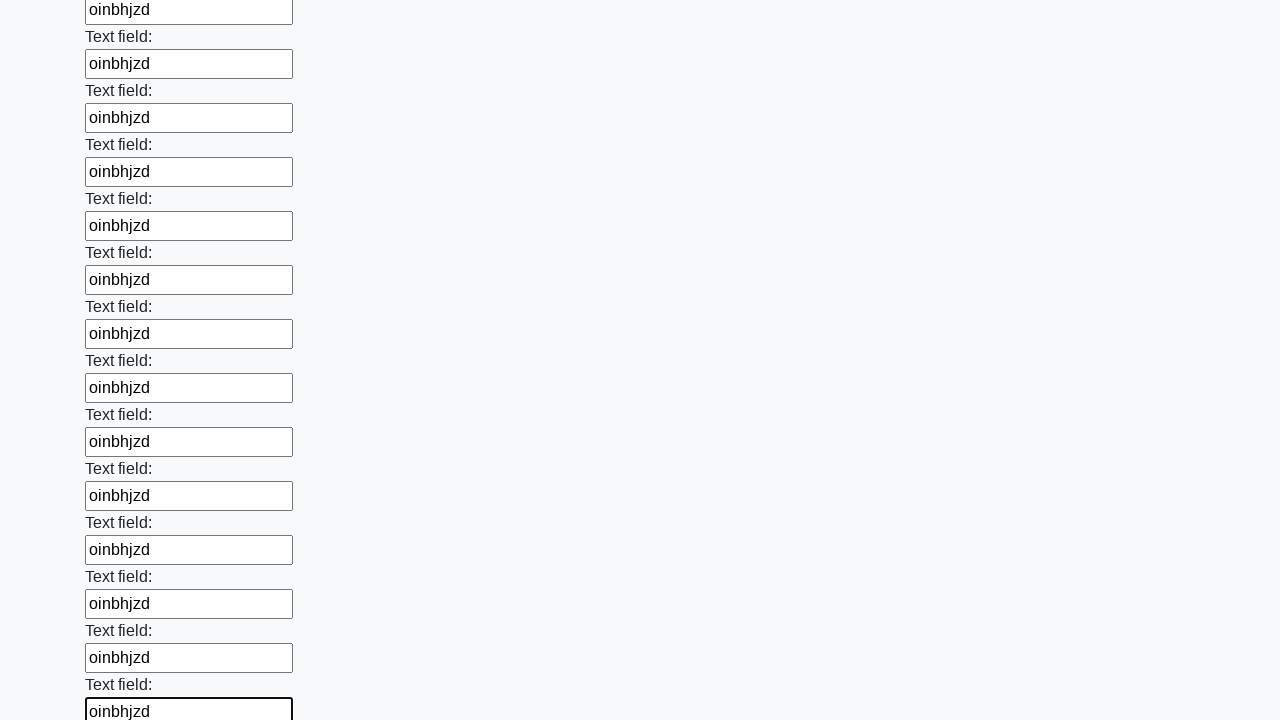

Filled a text input field with random word 'oinbhjzd' on input[type=text] >> nth=59
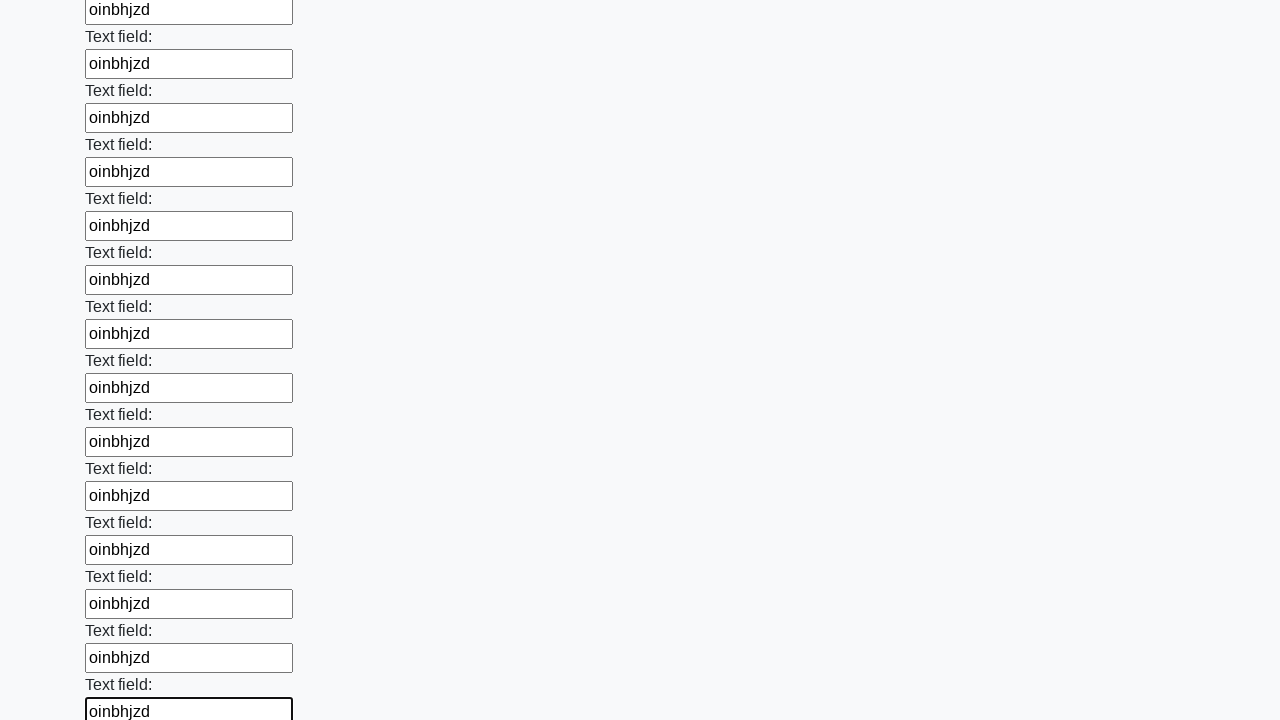

Filled a text input field with random word 'oinbhjzd' on input[type=text] >> nth=60
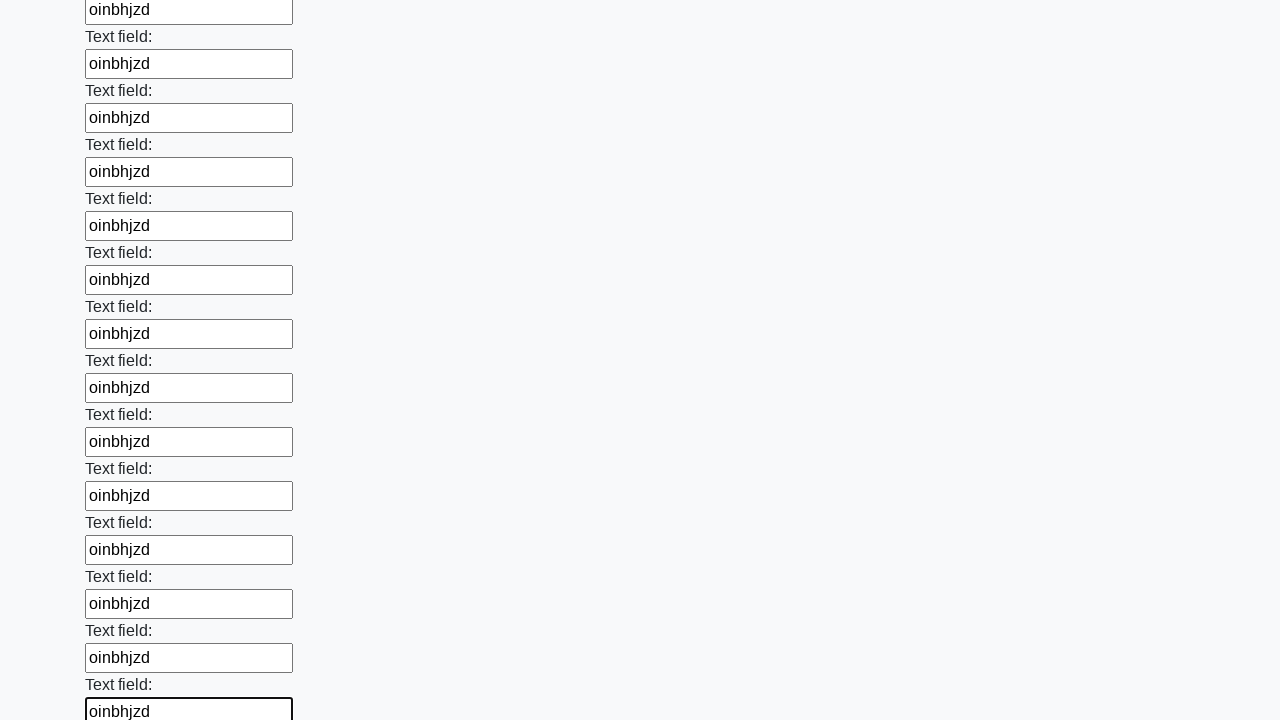

Filled a text input field with random word 'oinbhjzd' on input[type=text] >> nth=61
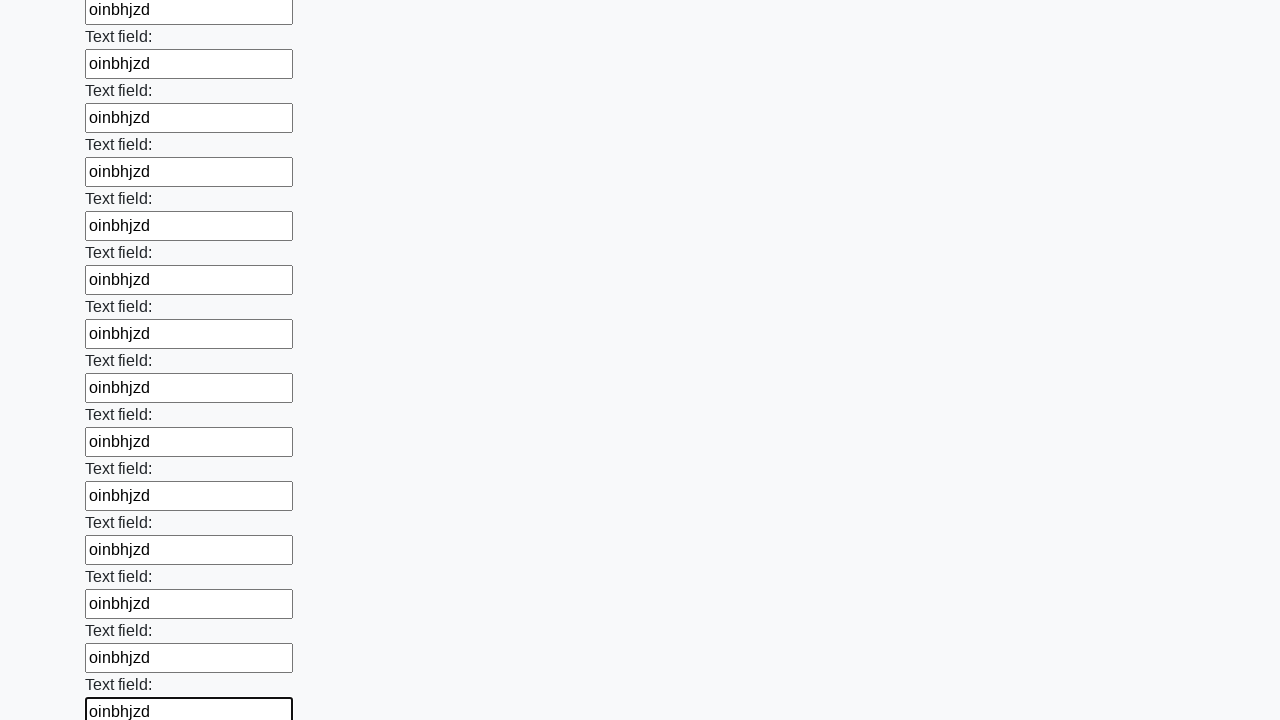

Filled a text input field with random word 'oinbhjzd' on input[type=text] >> nth=62
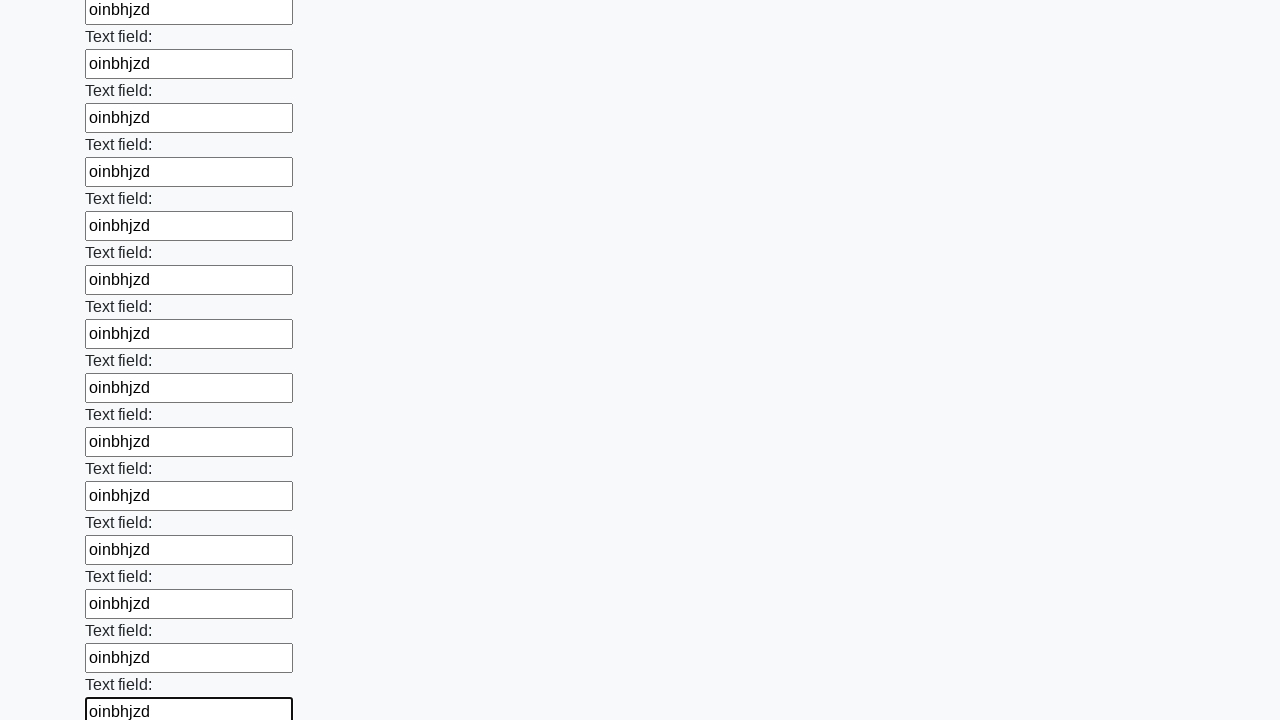

Filled a text input field with random word 'oinbhjzd' on input[type=text] >> nth=63
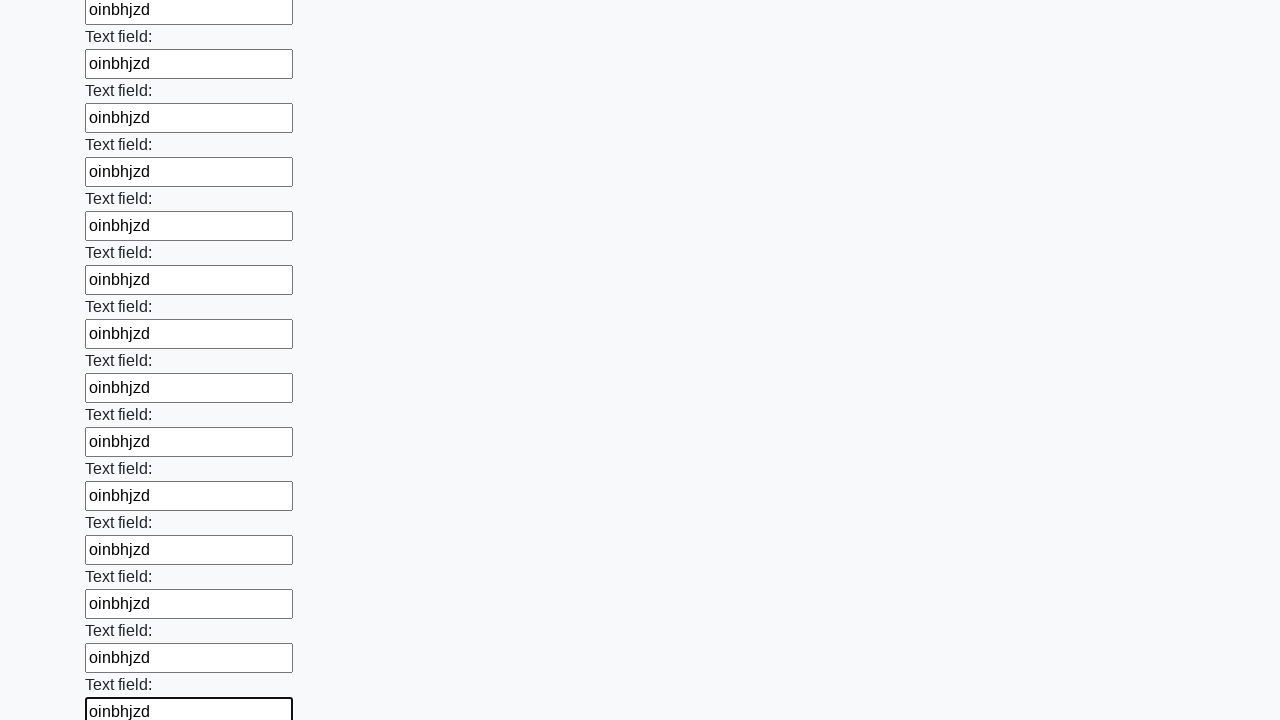

Filled a text input field with random word 'oinbhjzd' on input[type=text] >> nth=64
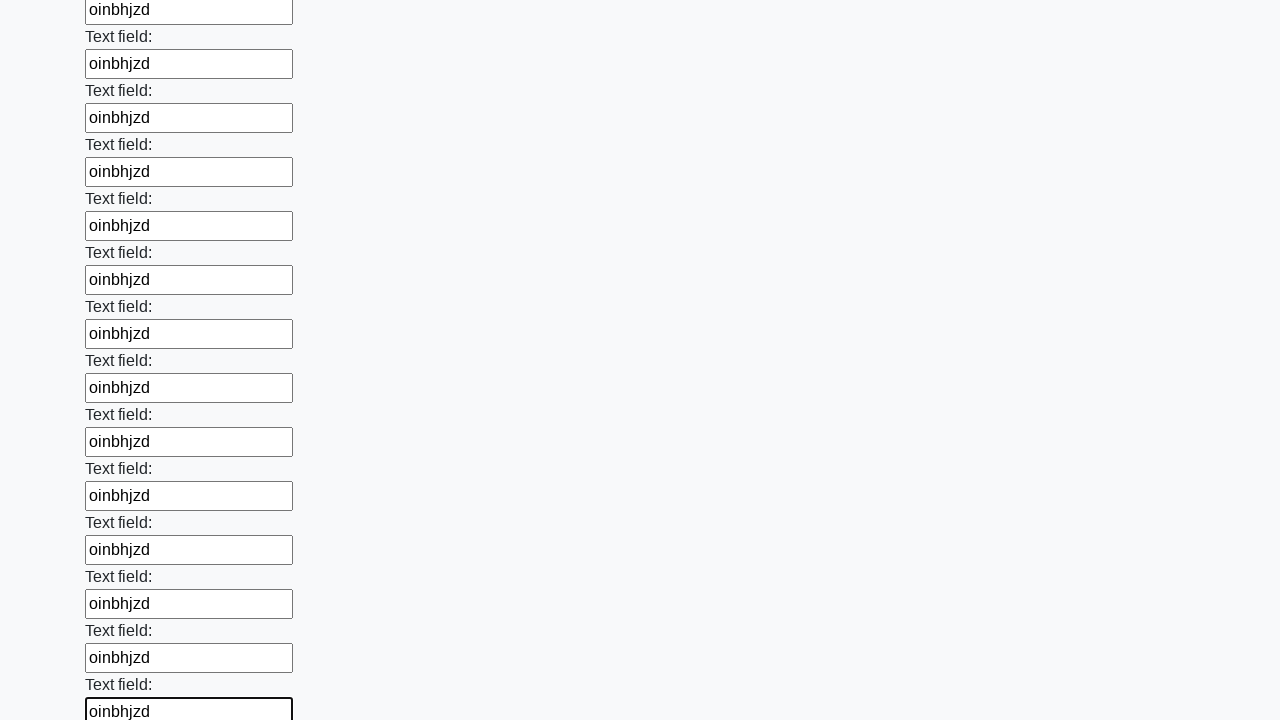

Filled a text input field with random word 'oinbhjzd' on input[type=text] >> nth=65
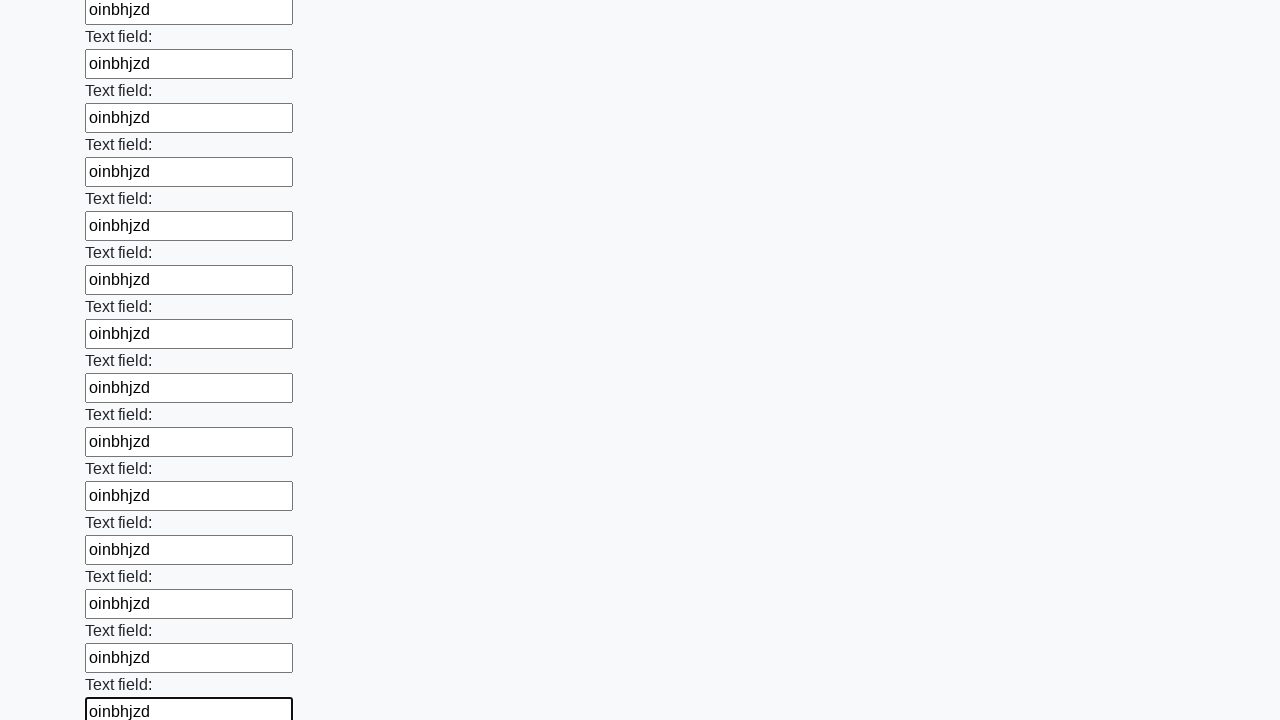

Filled a text input field with random word 'oinbhjzd' on input[type=text] >> nth=66
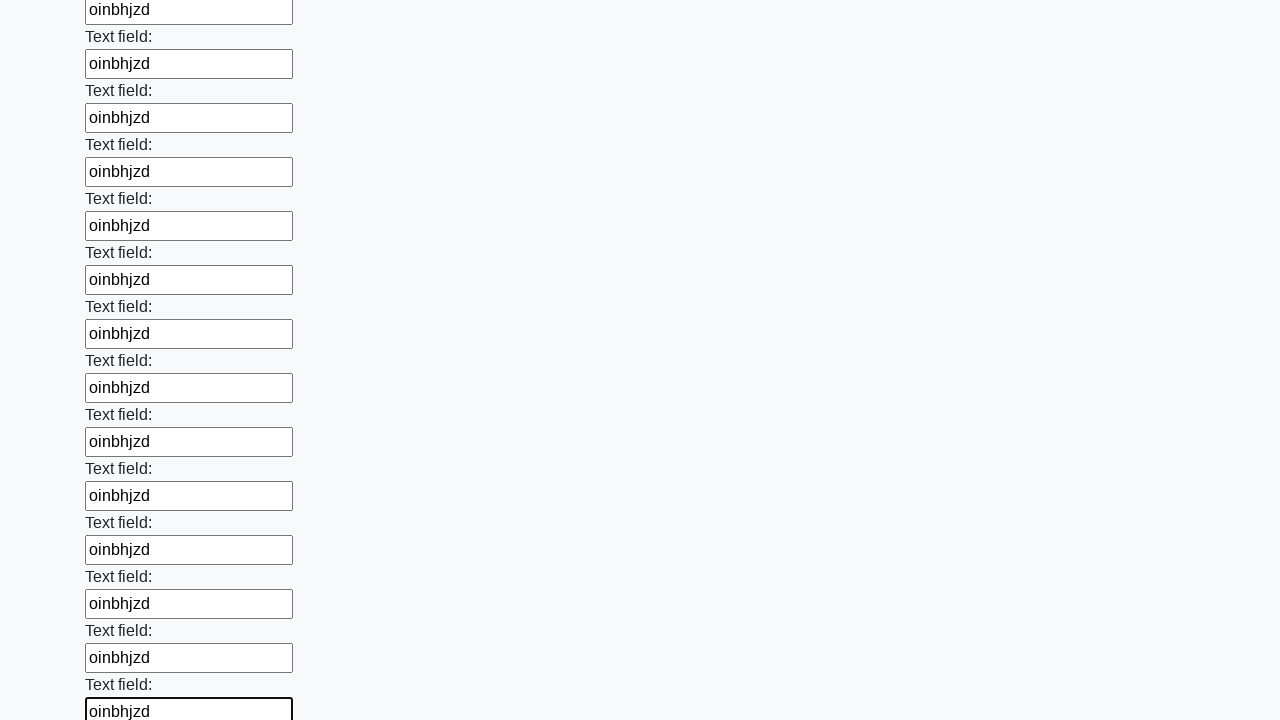

Filled a text input field with random word 'oinbhjzd' on input[type=text] >> nth=67
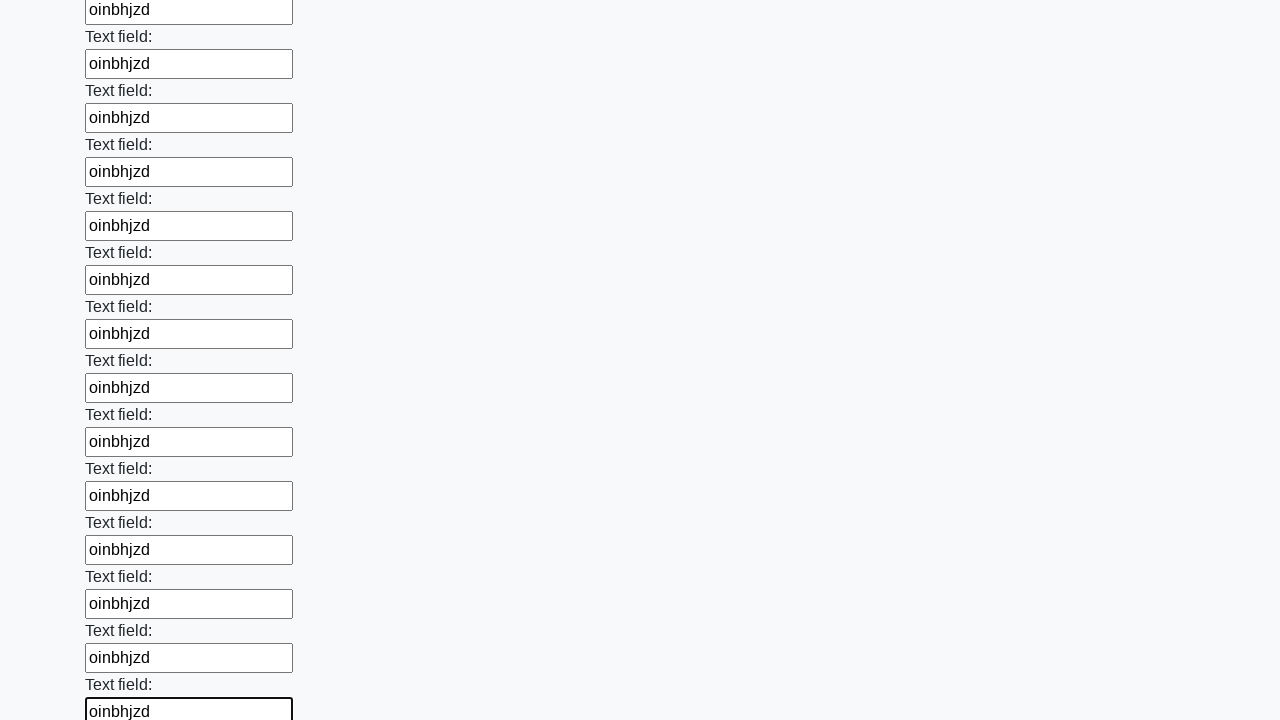

Filled a text input field with random word 'oinbhjzd' on input[type=text] >> nth=68
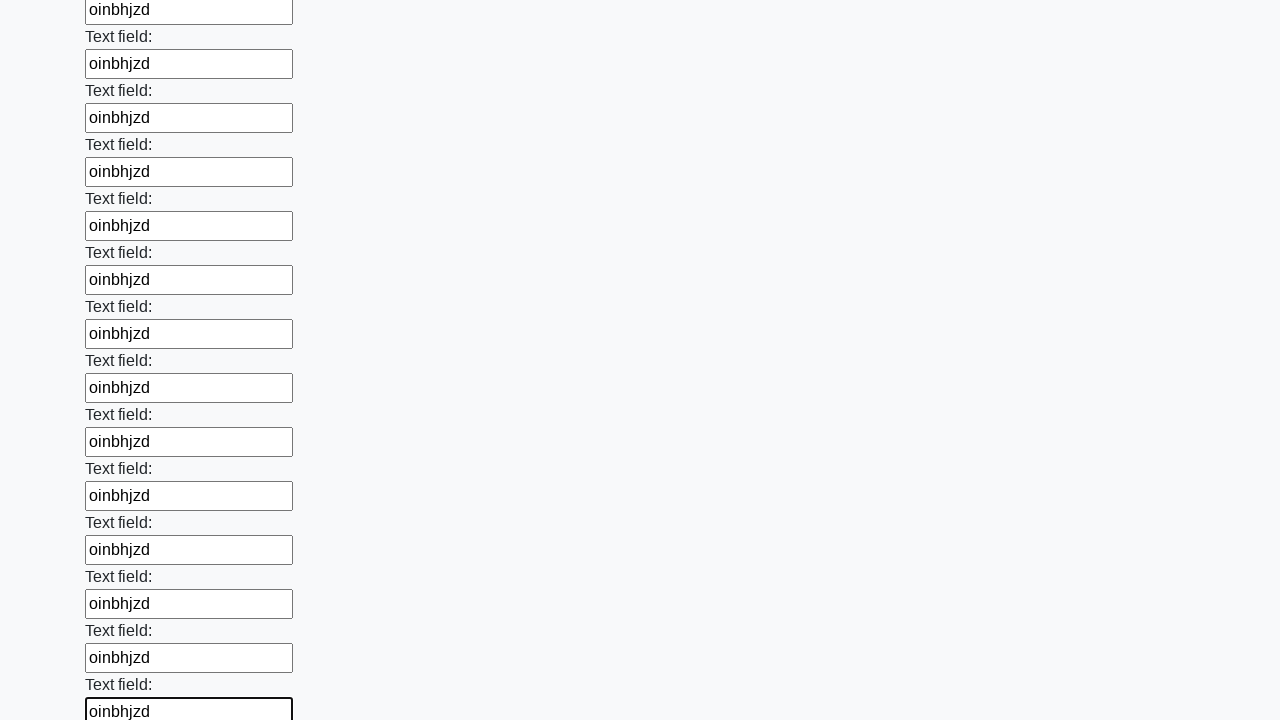

Filled a text input field with random word 'oinbhjzd' on input[type=text] >> nth=69
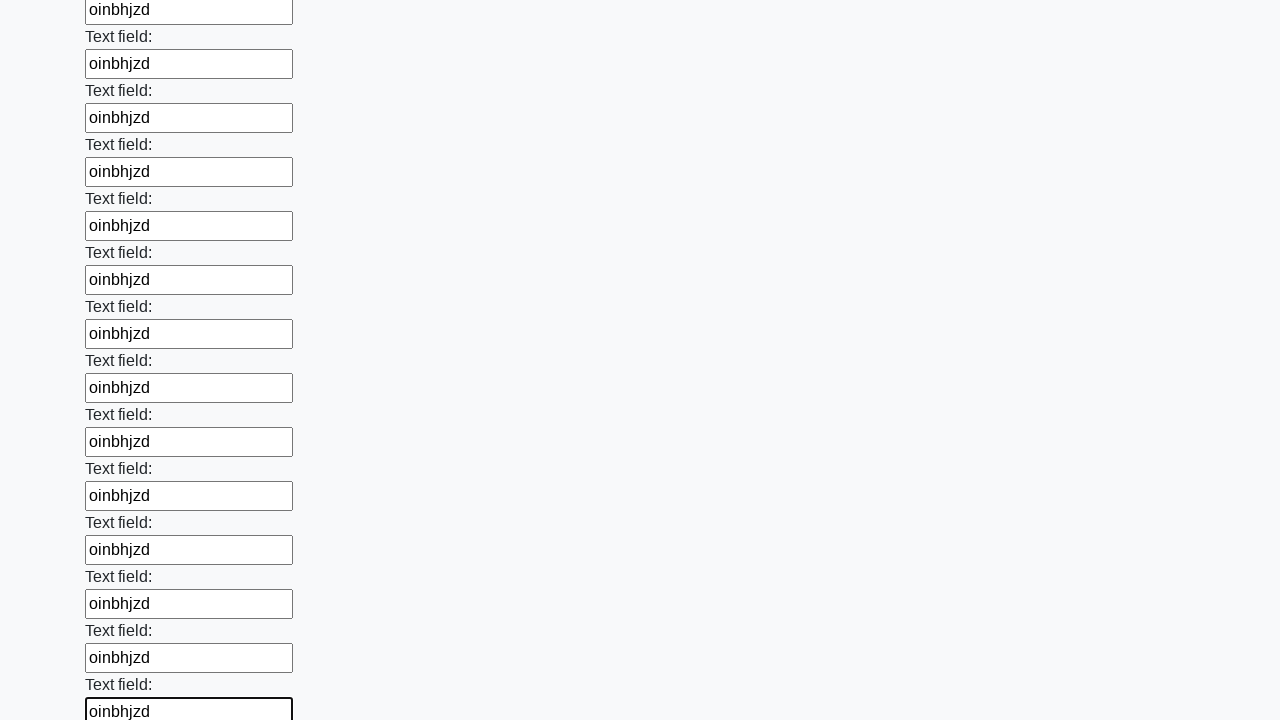

Filled a text input field with random word 'oinbhjzd' on input[type=text] >> nth=70
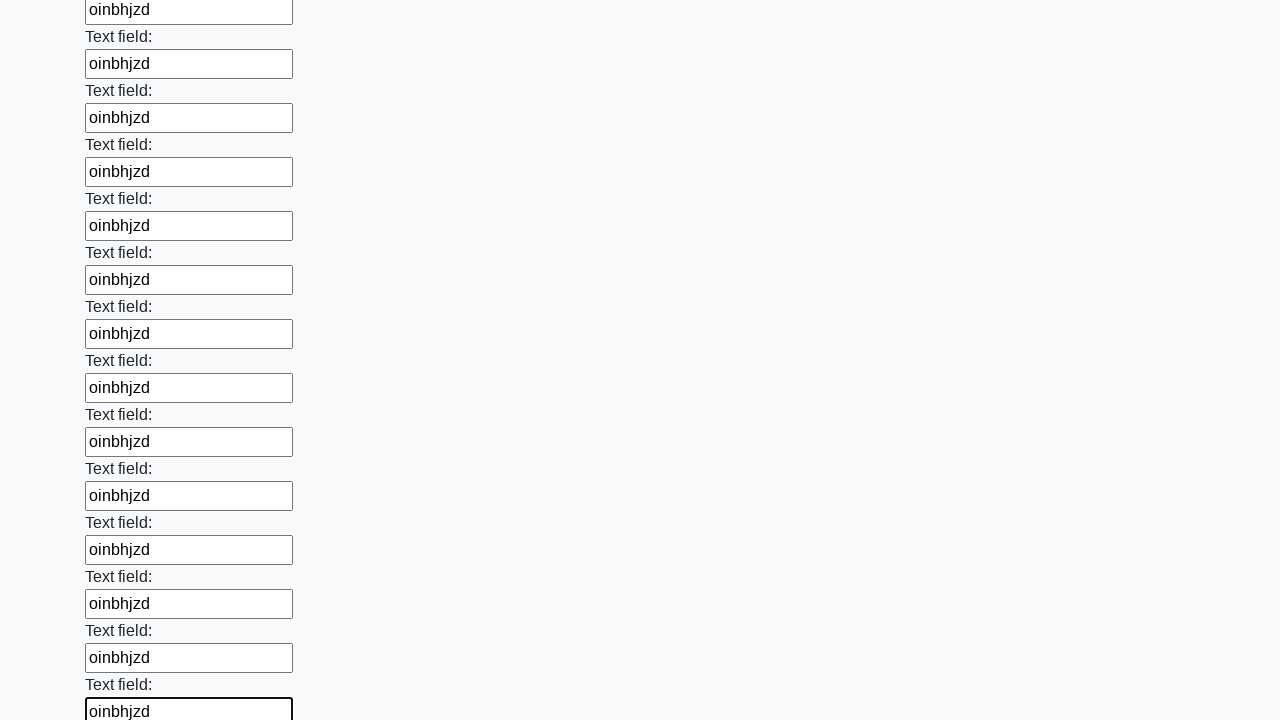

Filled a text input field with random word 'oinbhjzd' on input[type=text] >> nth=71
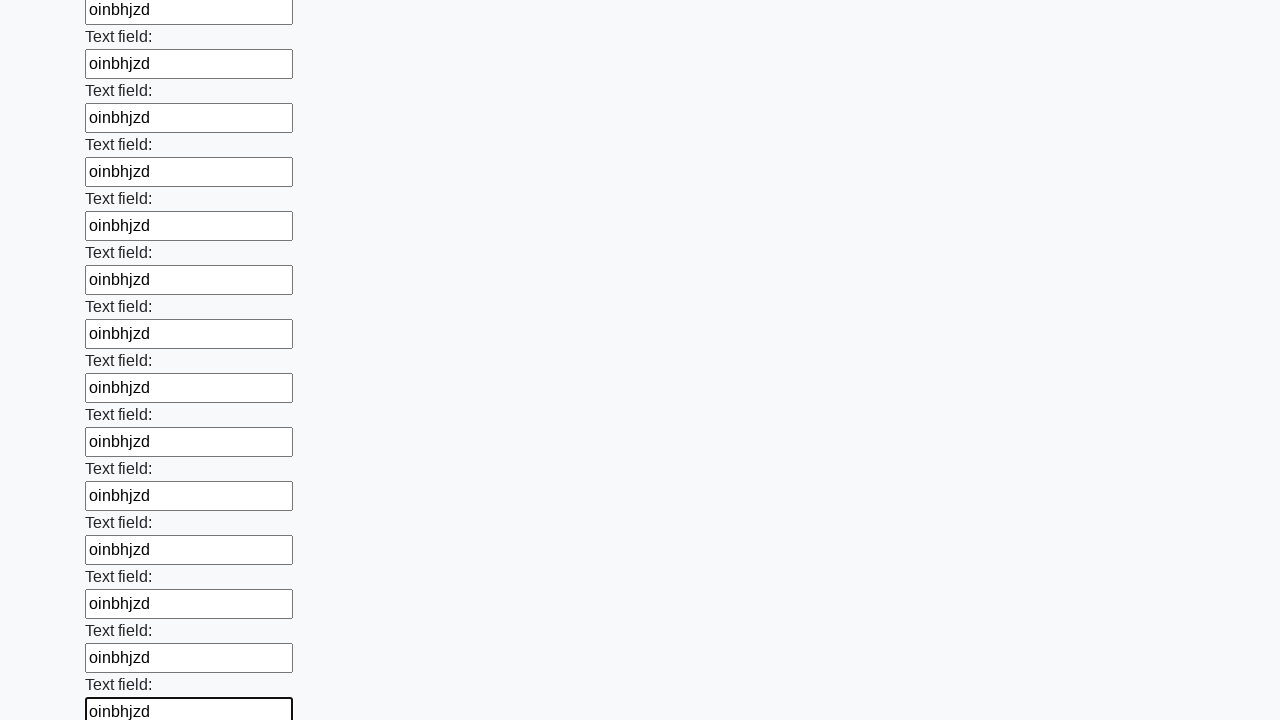

Filled a text input field with random word 'oinbhjzd' on input[type=text] >> nth=72
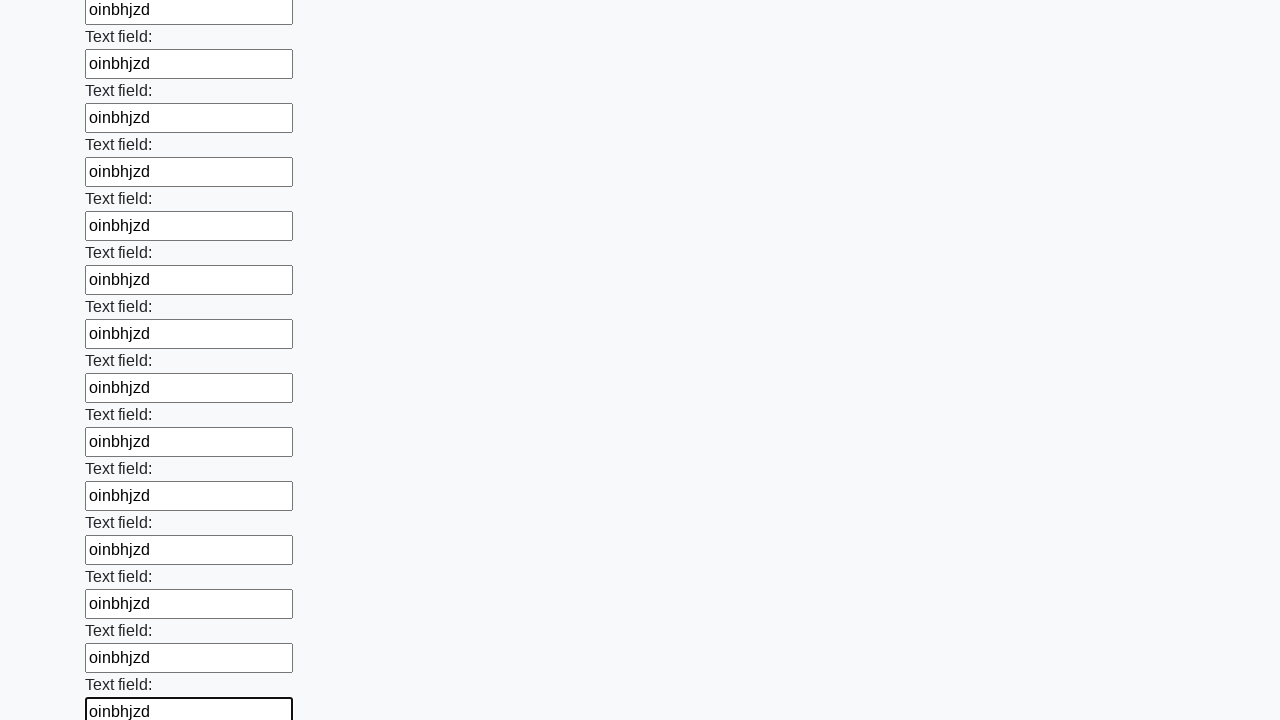

Filled a text input field with random word 'oinbhjzd' on input[type=text] >> nth=73
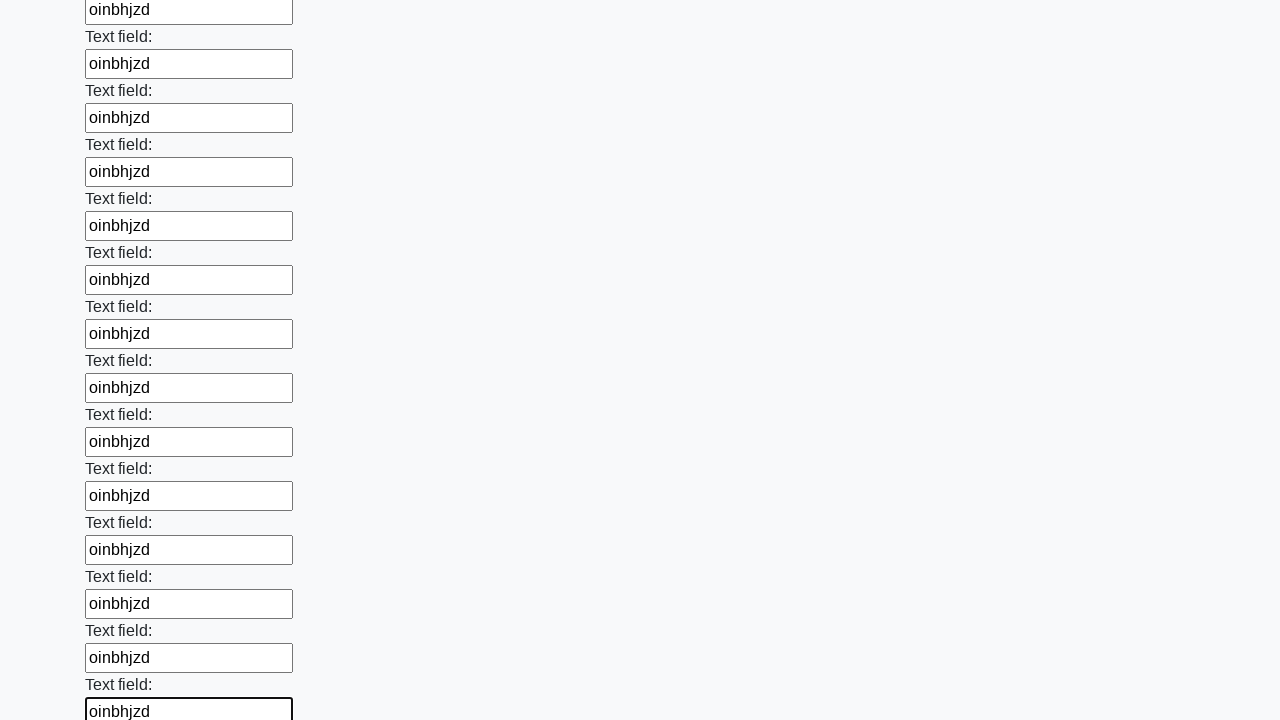

Filled a text input field with random word 'oinbhjzd' on input[type=text] >> nth=74
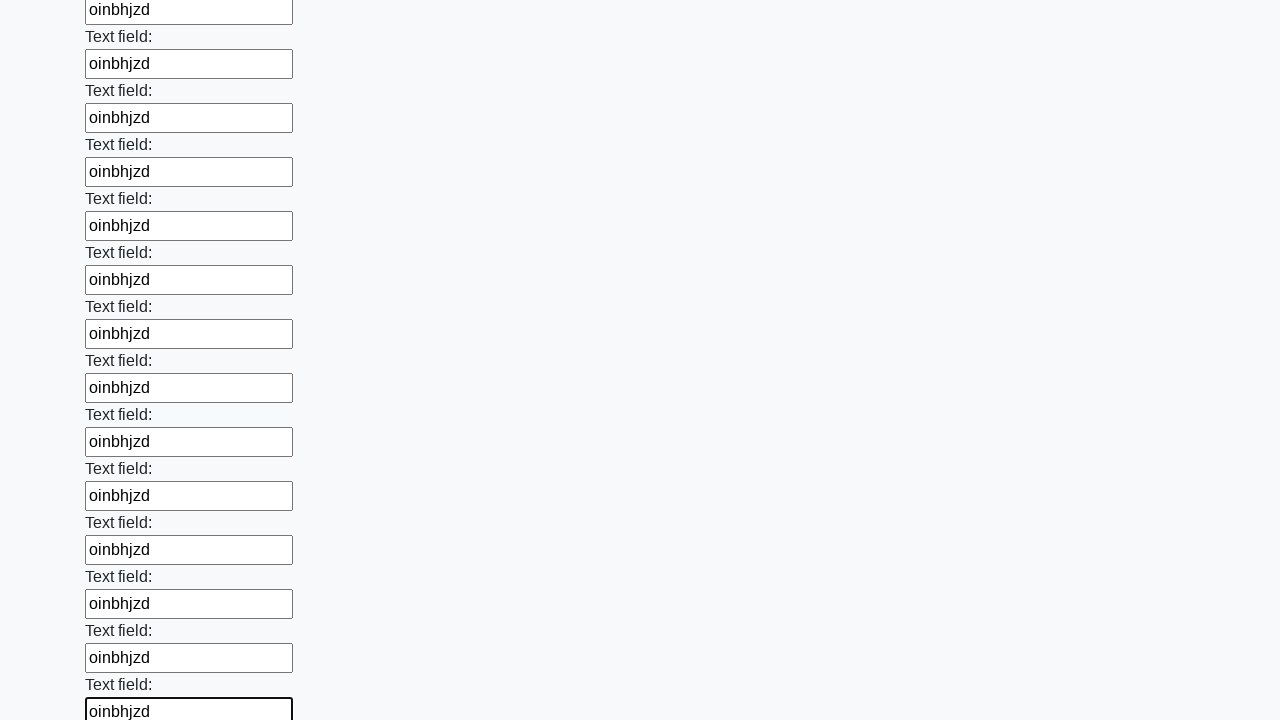

Filled a text input field with random word 'oinbhjzd' on input[type=text] >> nth=75
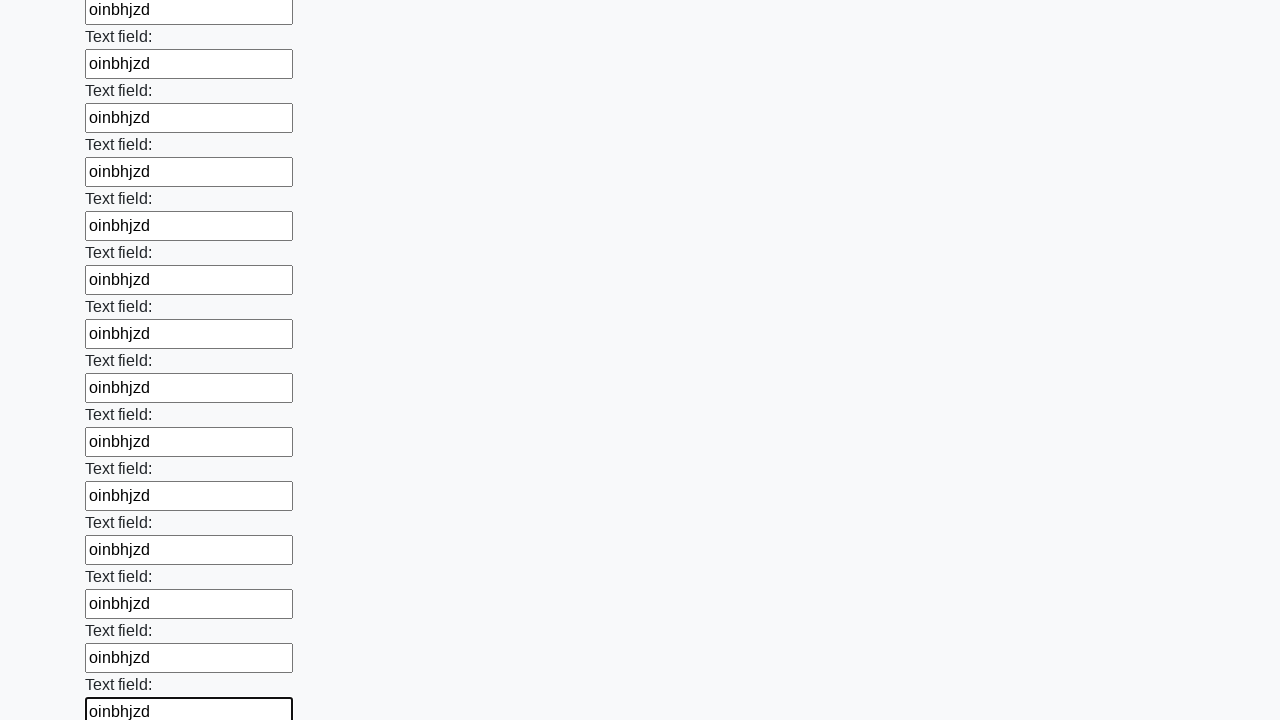

Filled a text input field with random word 'oinbhjzd' on input[type=text] >> nth=76
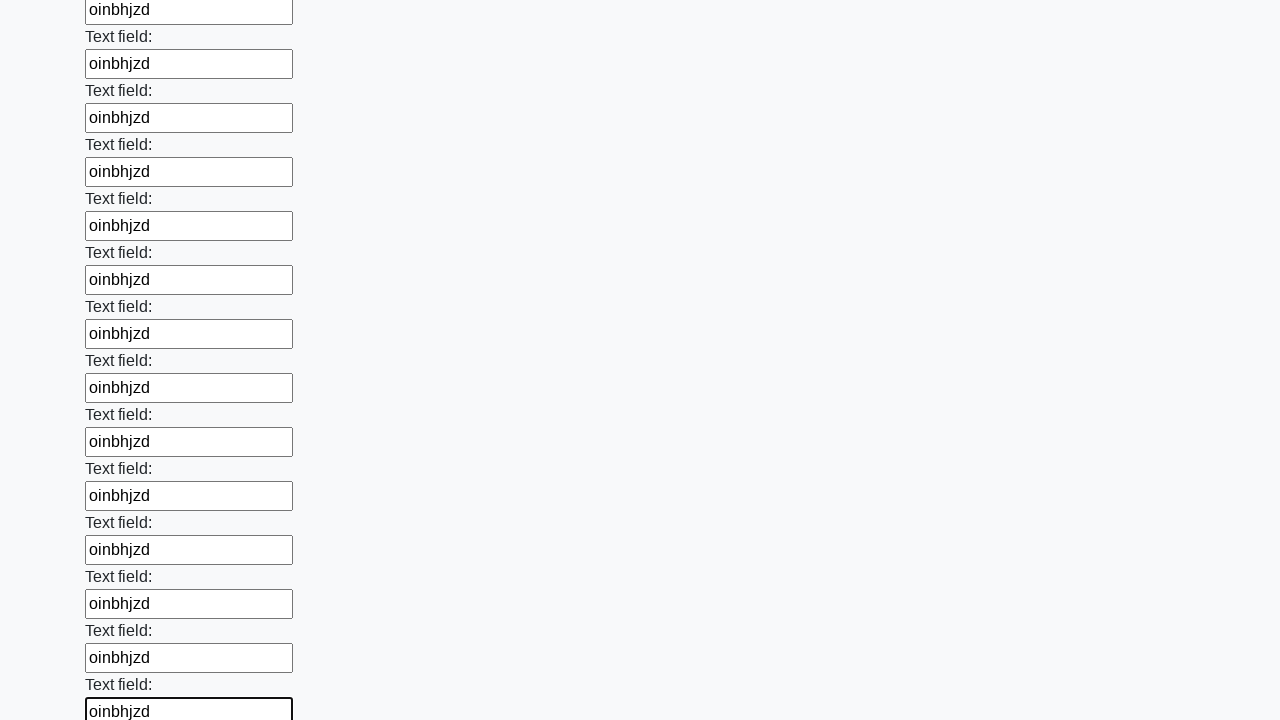

Filled a text input field with random word 'oinbhjzd' on input[type=text] >> nth=77
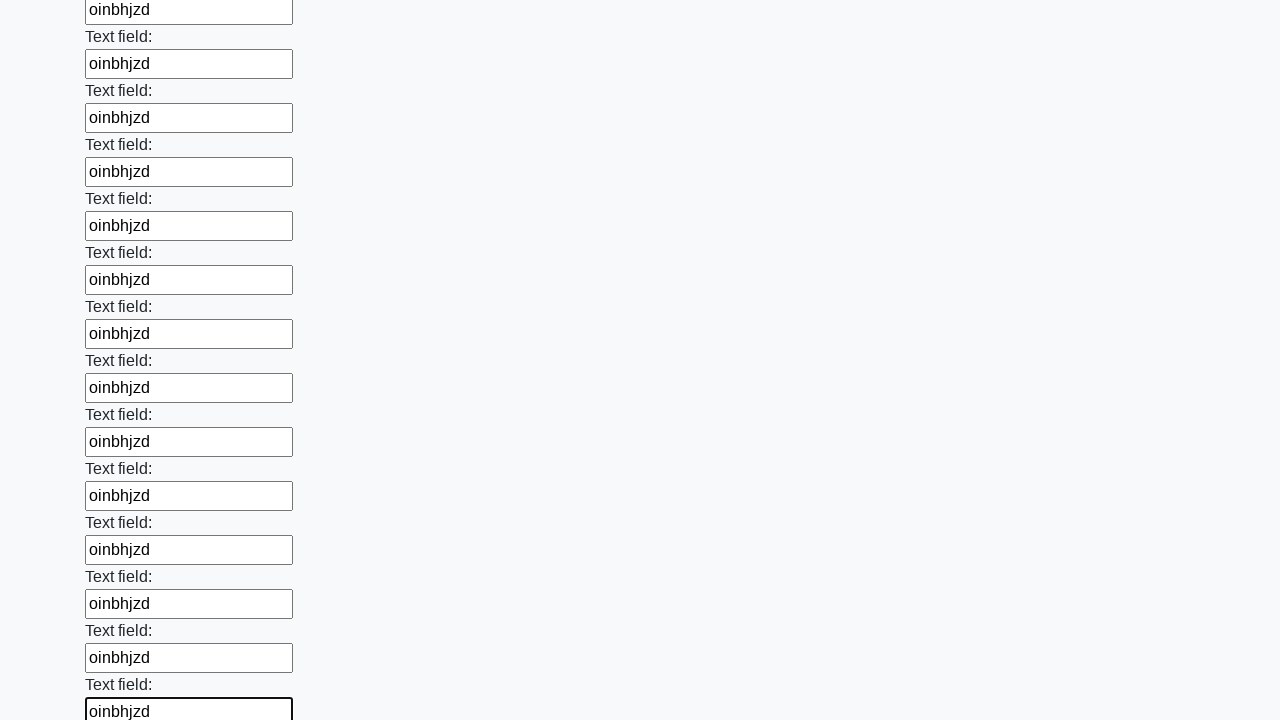

Filled a text input field with random word 'oinbhjzd' on input[type=text] >> nth=78
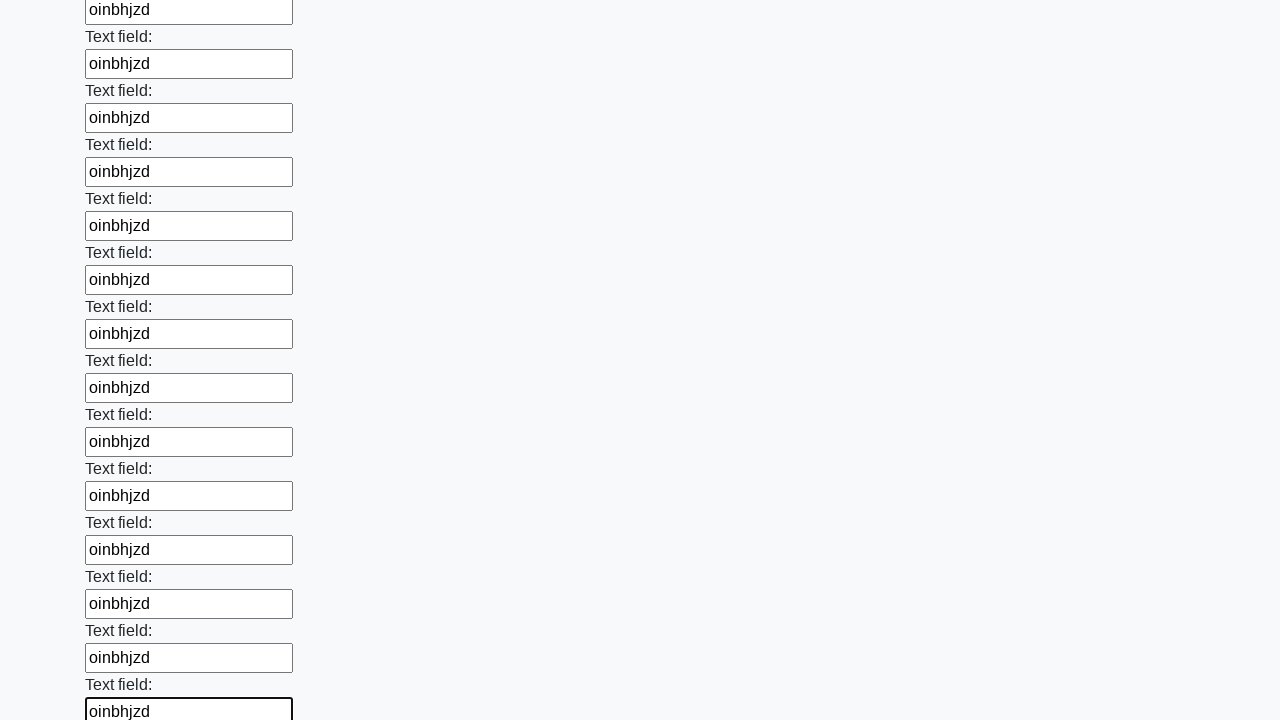

Filled a text input field with random word 'oinbhjzd' on input[type=text] >> nth=79
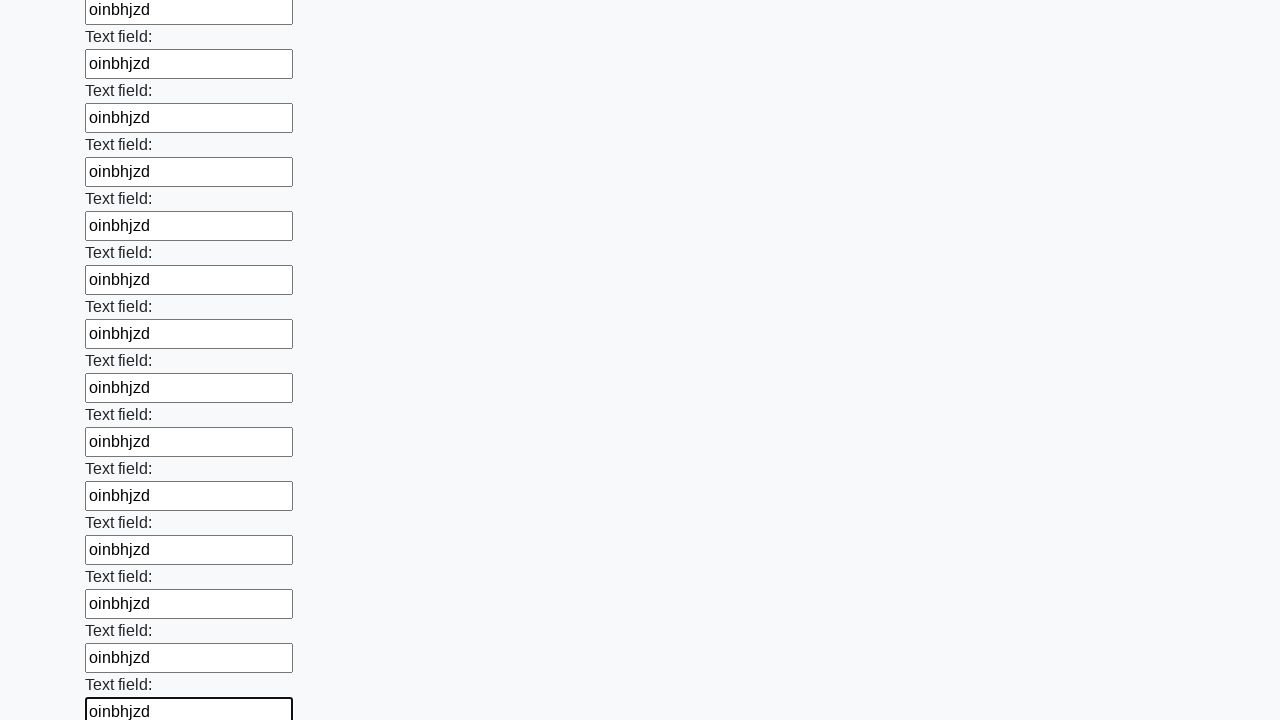

Filled a text input field with random word 'oinbhjzd' on input[type=text] >> nth=80
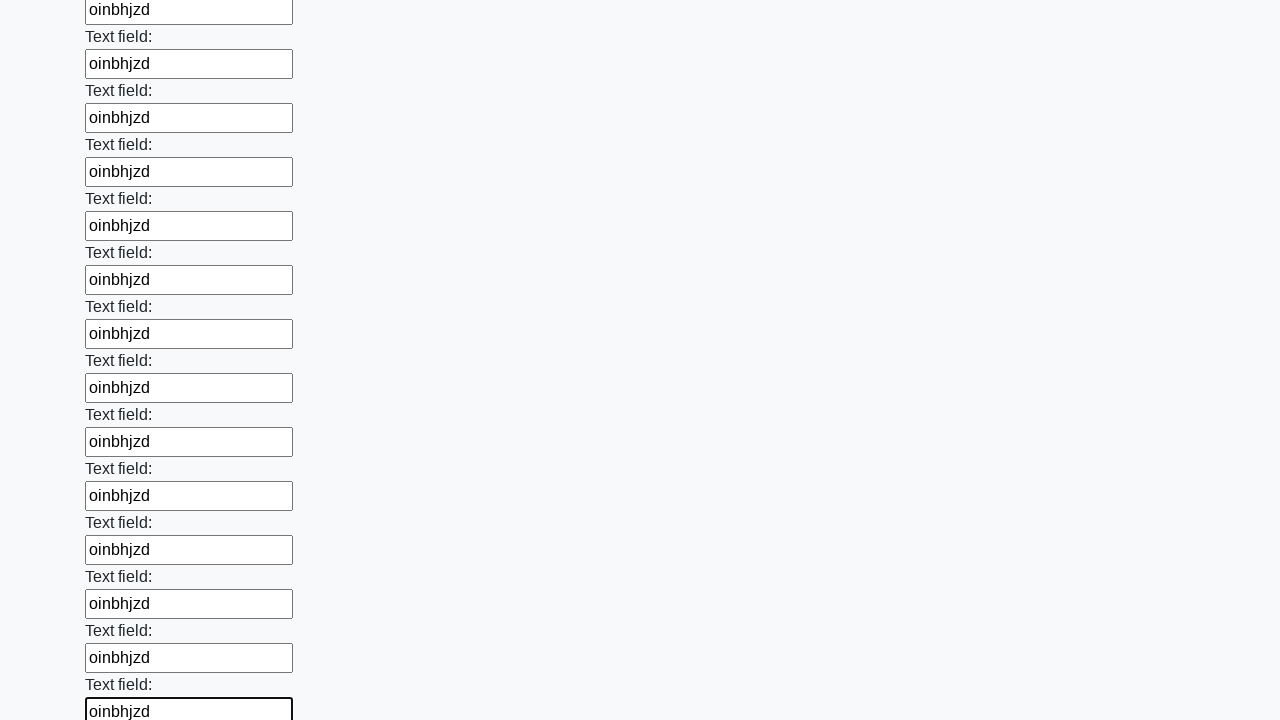

Filled a text input field with random word 'oinbhjzd' on input[type=text] >> nth=81
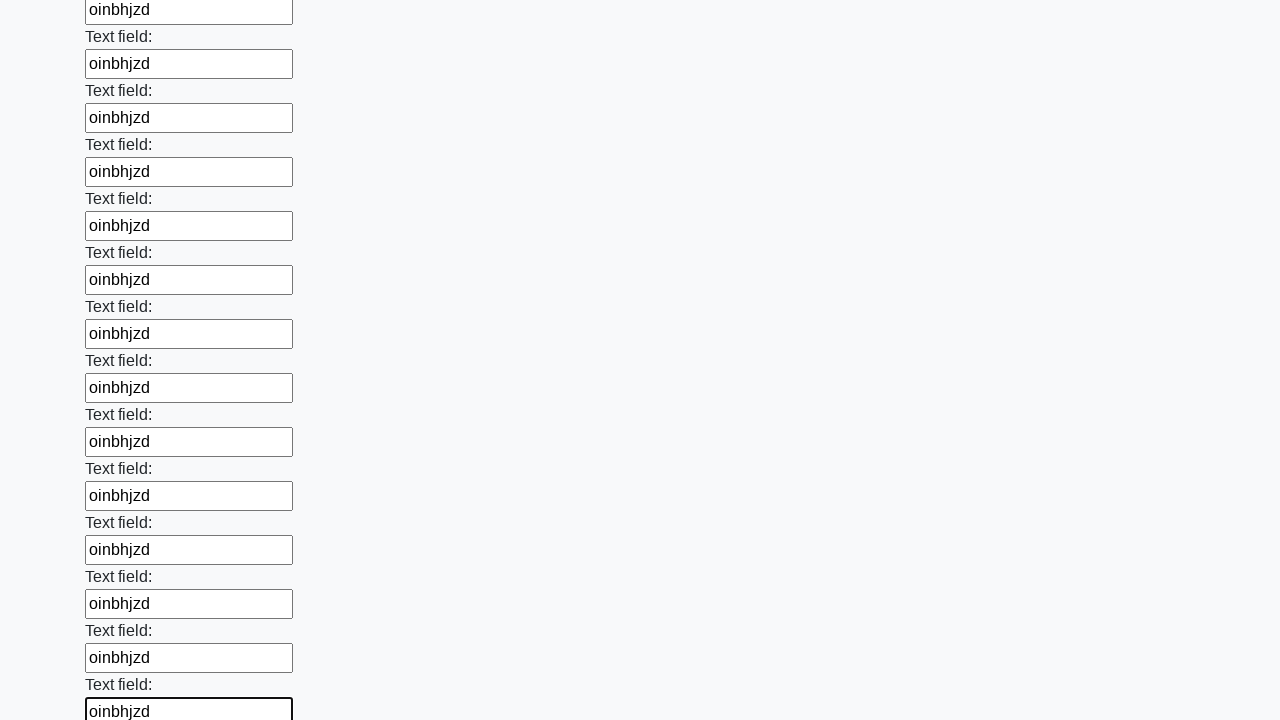

Filled a text input field with random word 'oinbhjzd' on input[type=text] >> nth=82
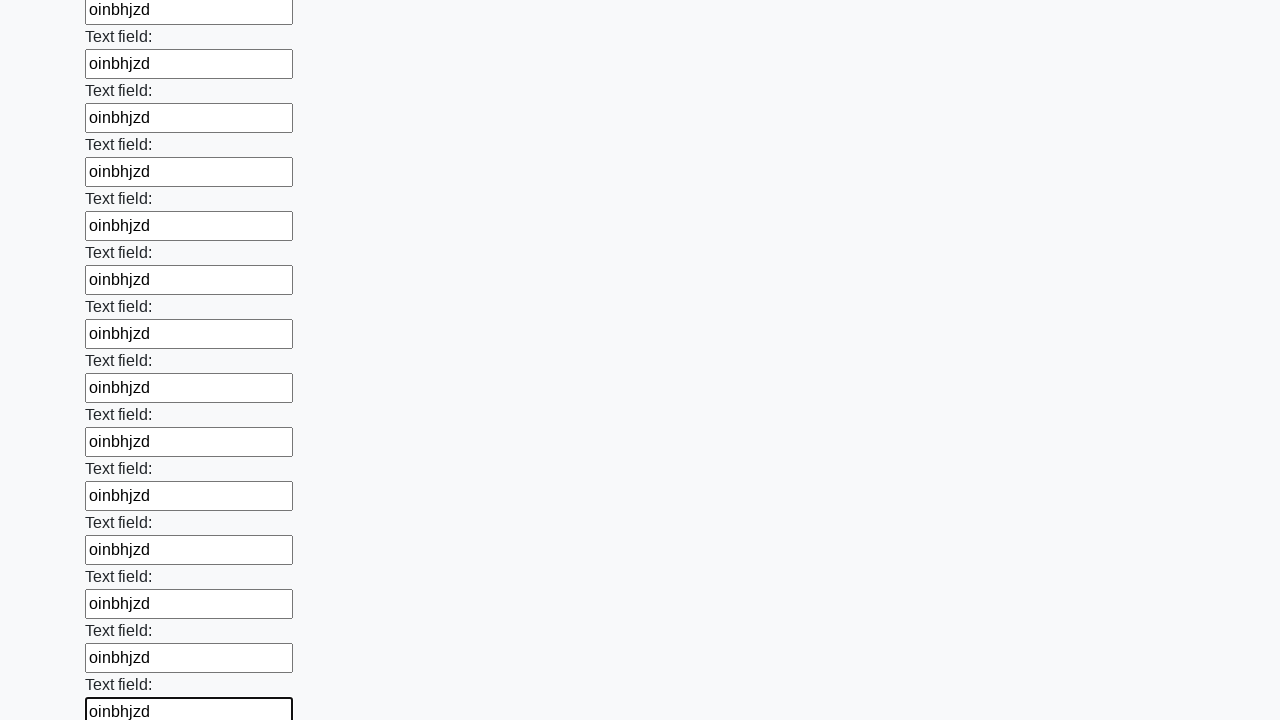

Filled a text input field with random word 'oinbhjzd' on input[type=text] >> nth=83
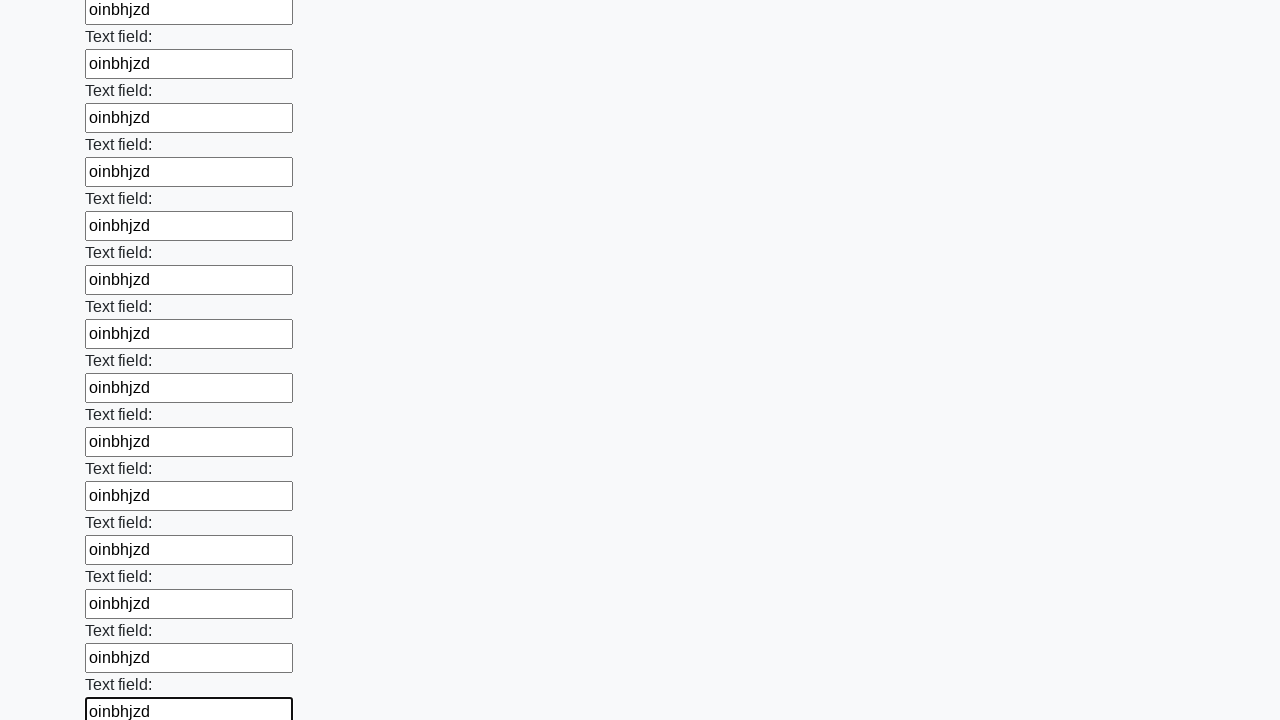

Filled a text input field with random word 'oinbhjzd' on input[type=text] >> nth=84
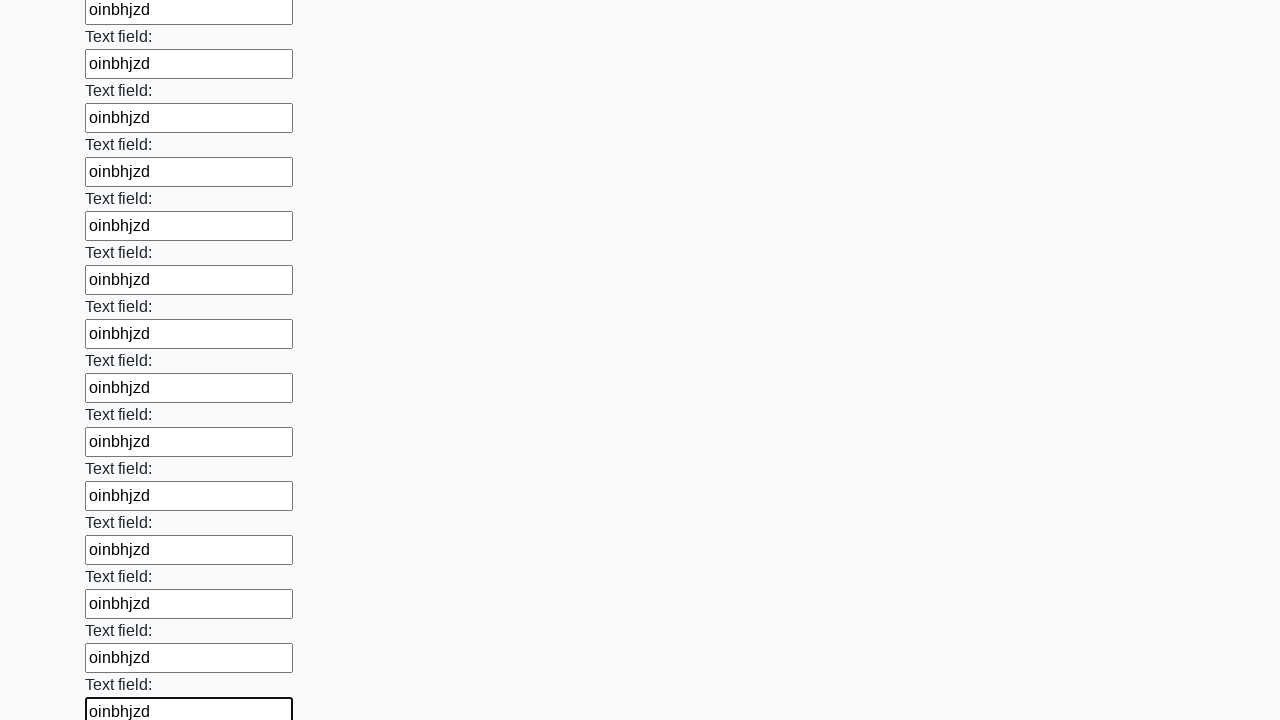

Filled a text input field with random word 'oinbhjzd' on input[type=text] >> nth=85
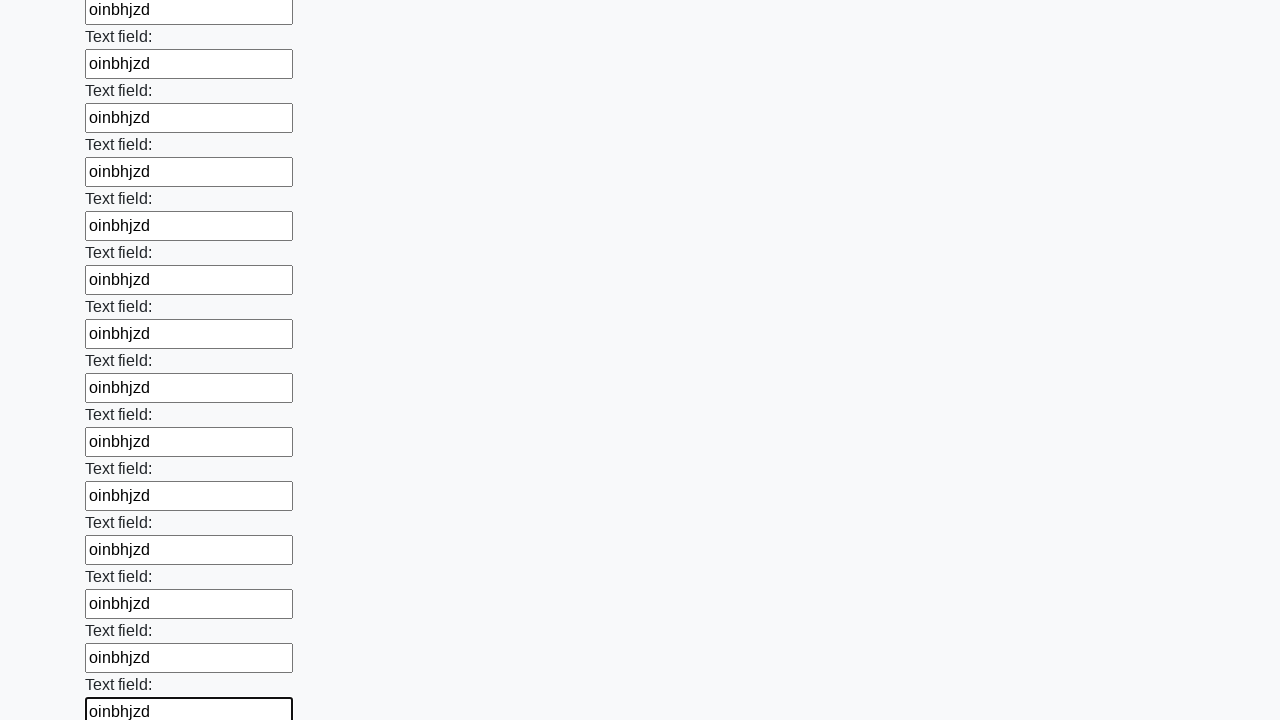

Filled a text input field with random word 'oinbhjzd' on input[type=text] >> nth=86
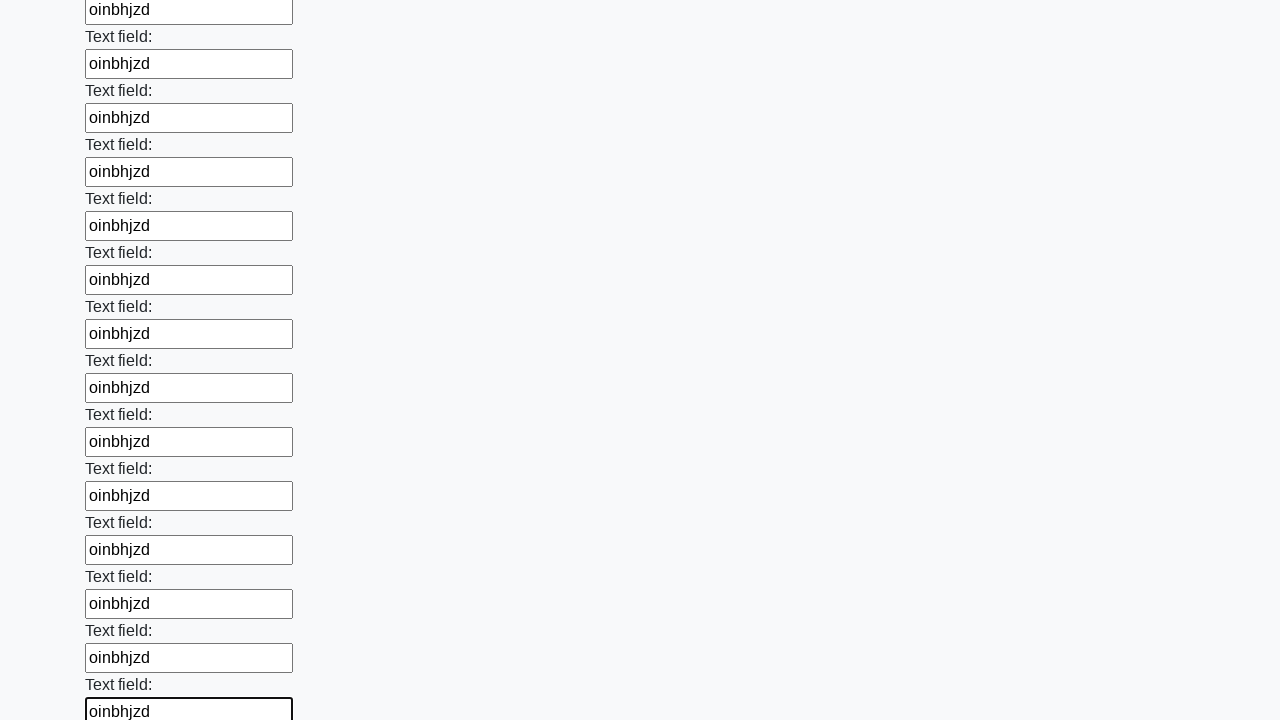

Filled a text input field with random word 'oinbhjzd' on input[type=text] >> nth=87
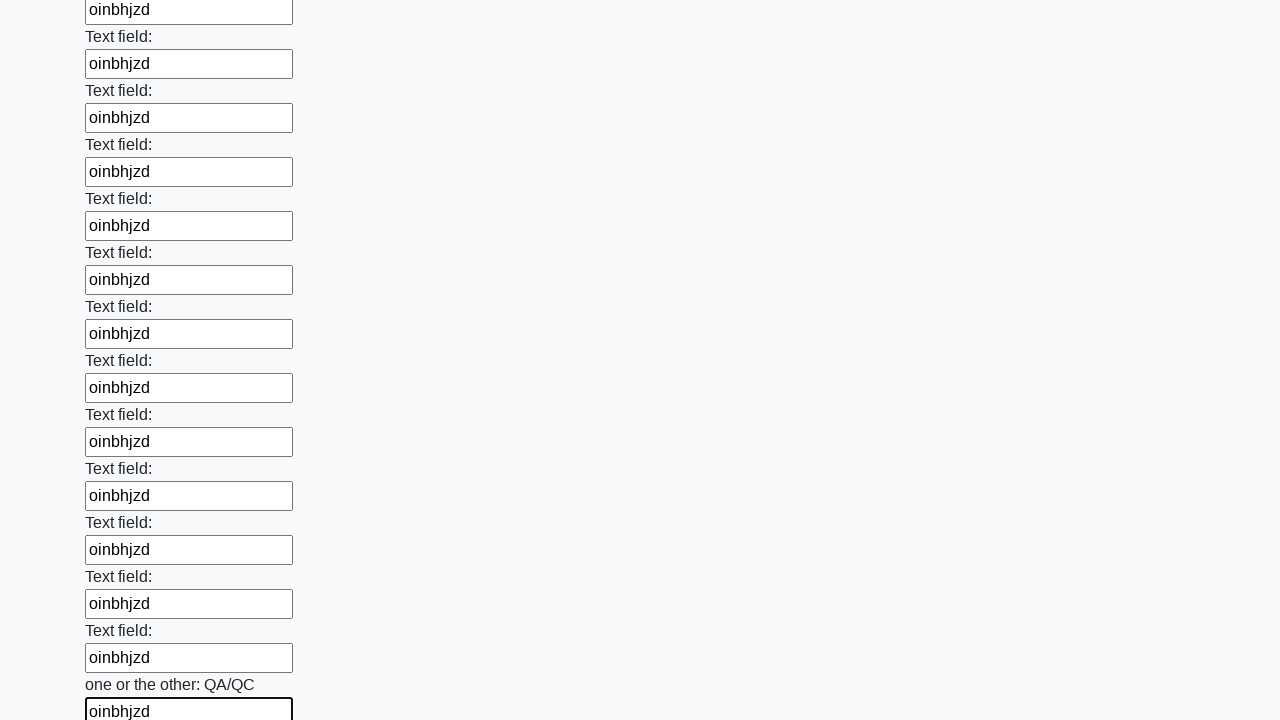

Filled a text input field with random word 'oinbhjzd' on input[type=text] >> nth=88
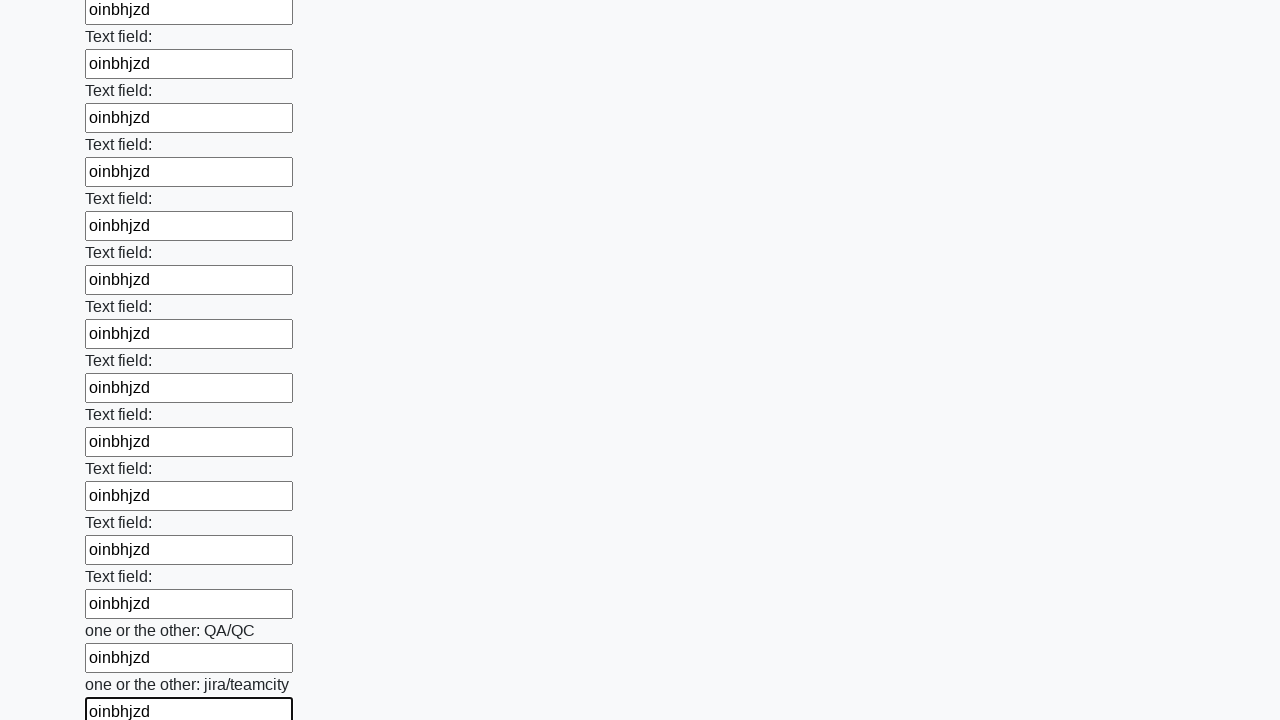

Filled a text input field with random word 'oinbhjzd' on input[type=text] >> nth=89
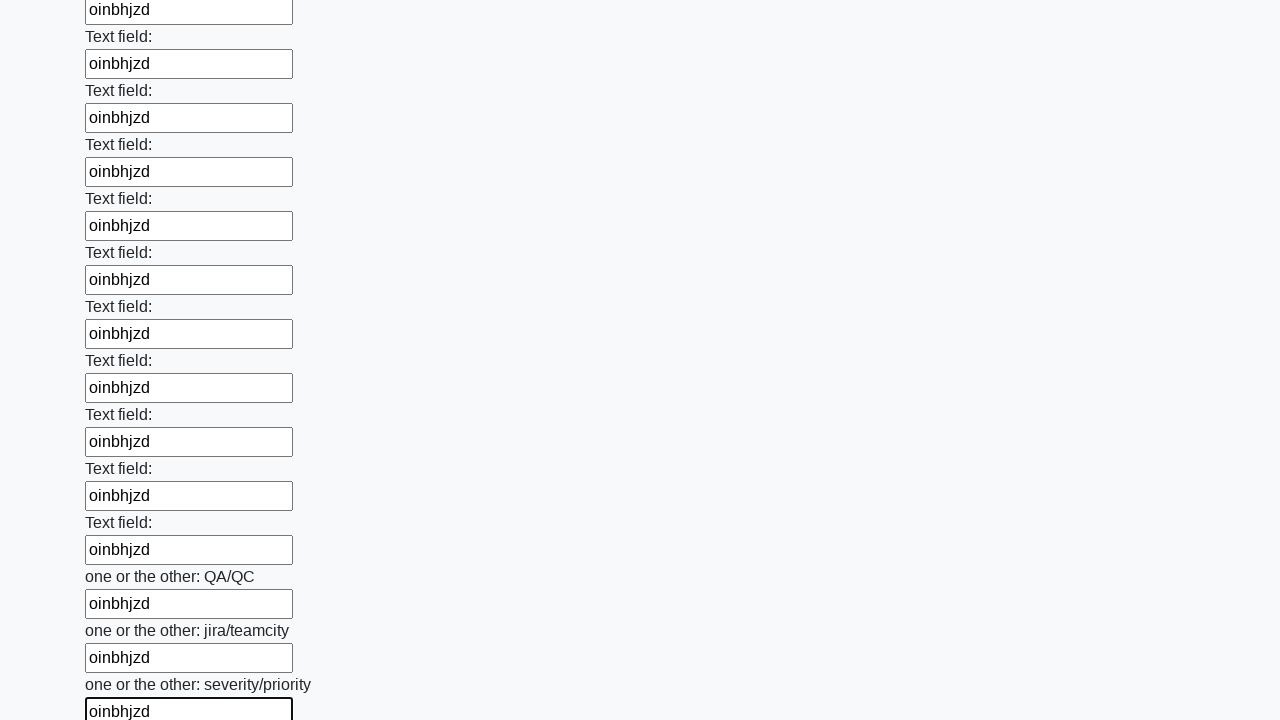

Filled a text input field with random word 'oinbhjzd' on input[type=text] >> nth=90
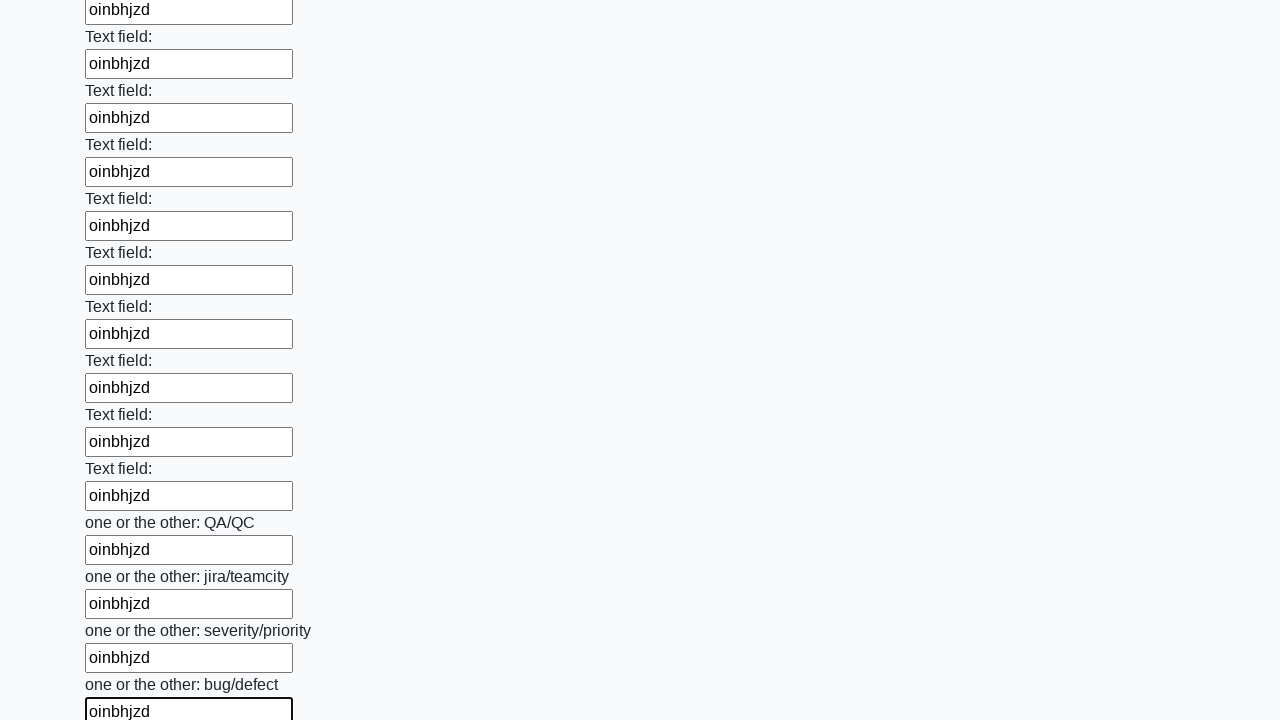

Filled a text input field with random word 'oinbhjzd' on input[type=text] >> nth=91
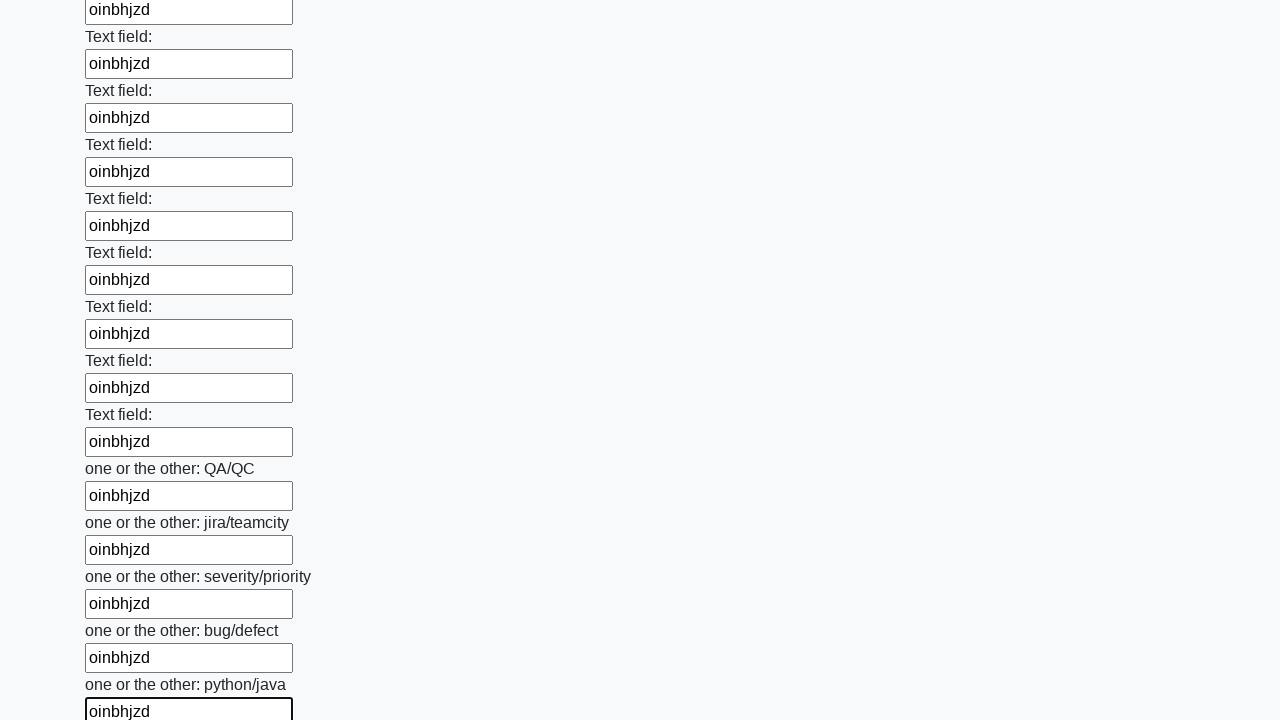

Filled a text input field with random word 'oinbhjzd' on input[type=text] >> nth=92
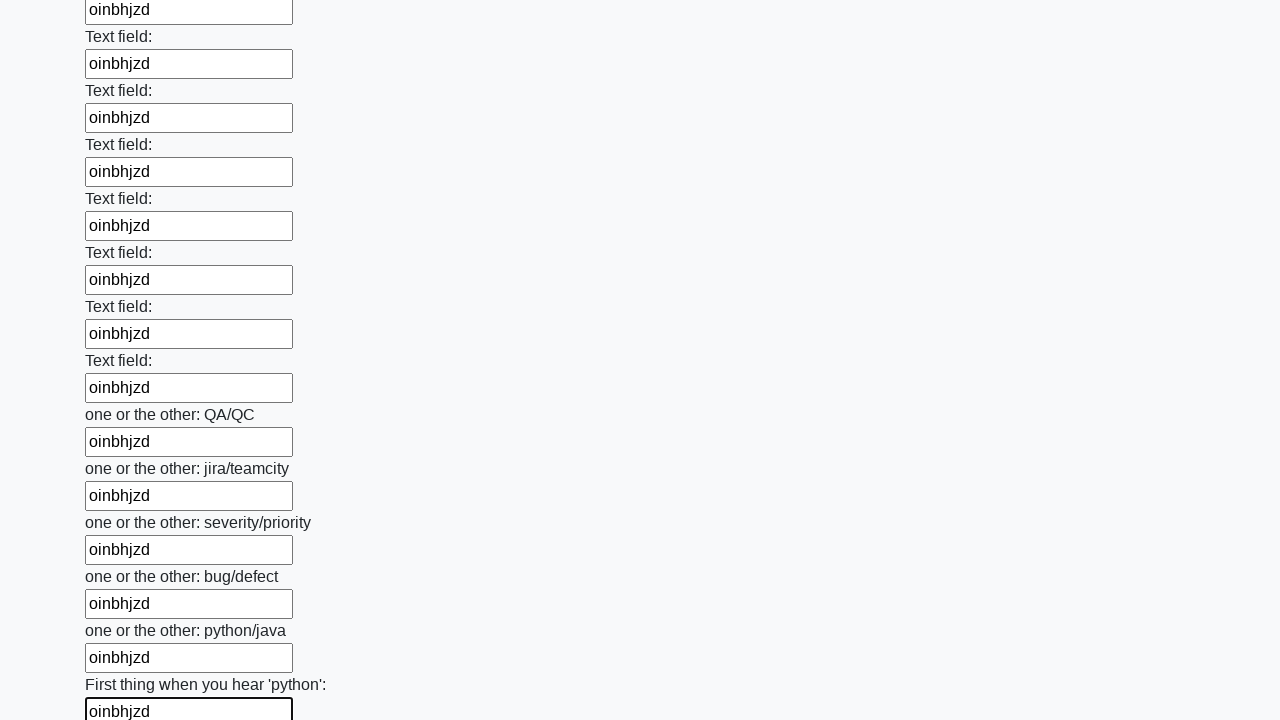

Filled a text input field with random word 'oinbhjzd' on input[type=text] >> nth=93
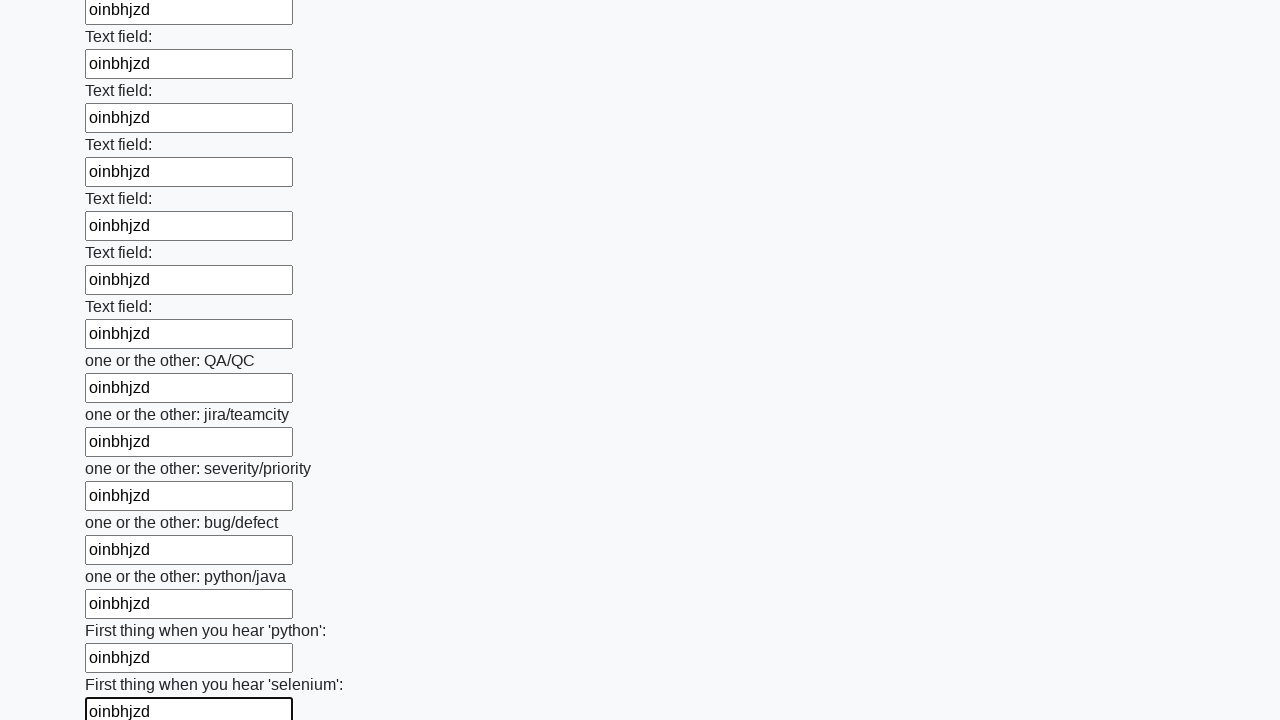

Filled a text input field with random word 'oinbhjzd' on input[type=text] >> nth=94
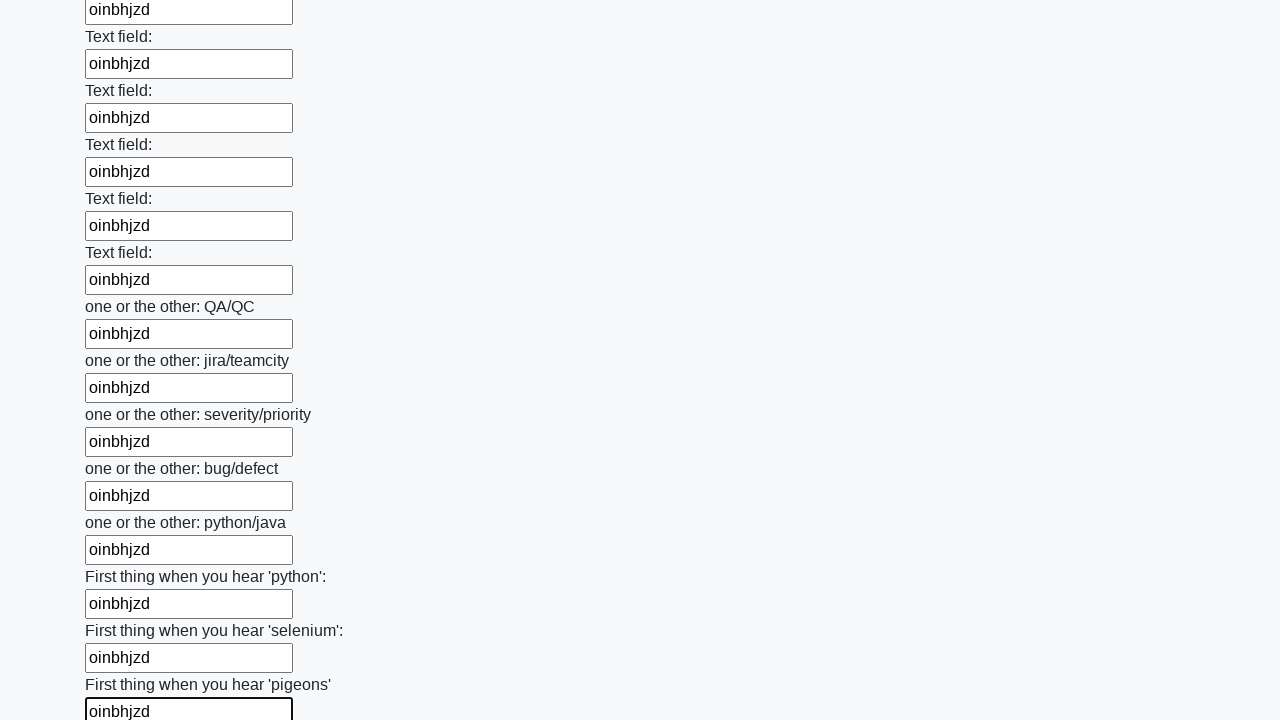

Filled a text input field with random word 'oinbhjzd' on input[type=text] >> nth=95
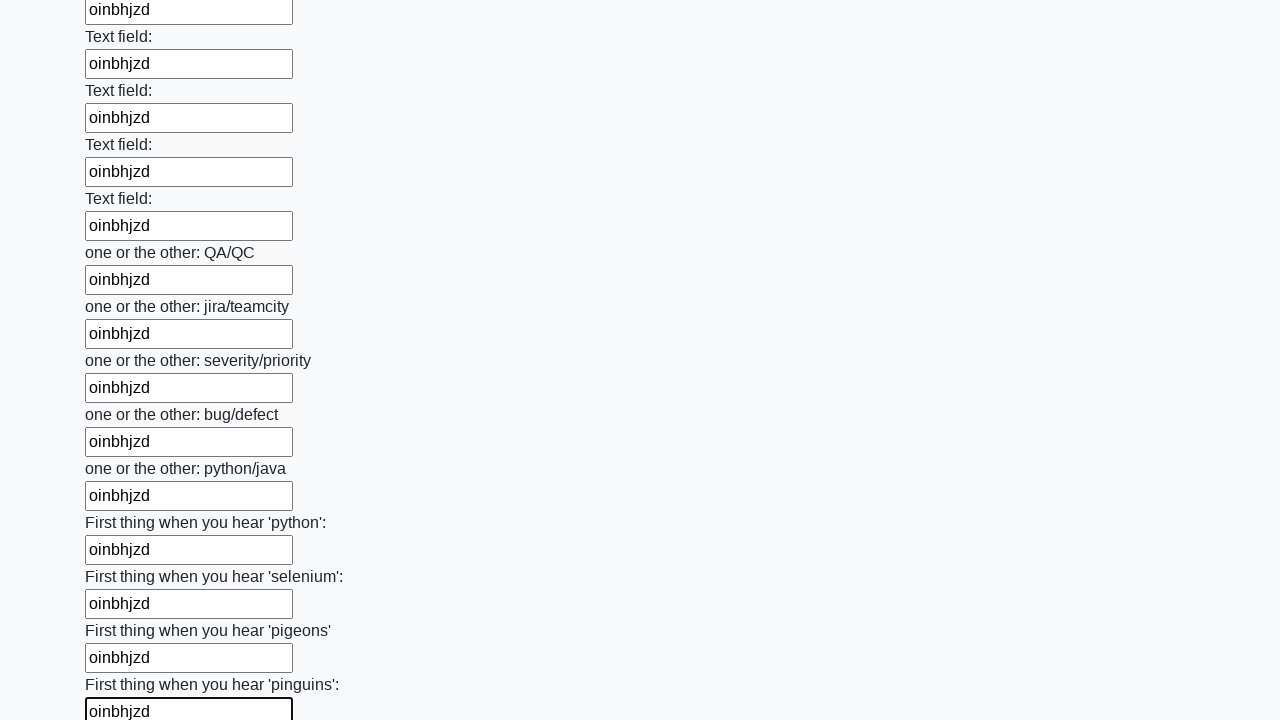

Filled a text input field with random word 'oinbhjzd' on input[type=text] >> nth=96
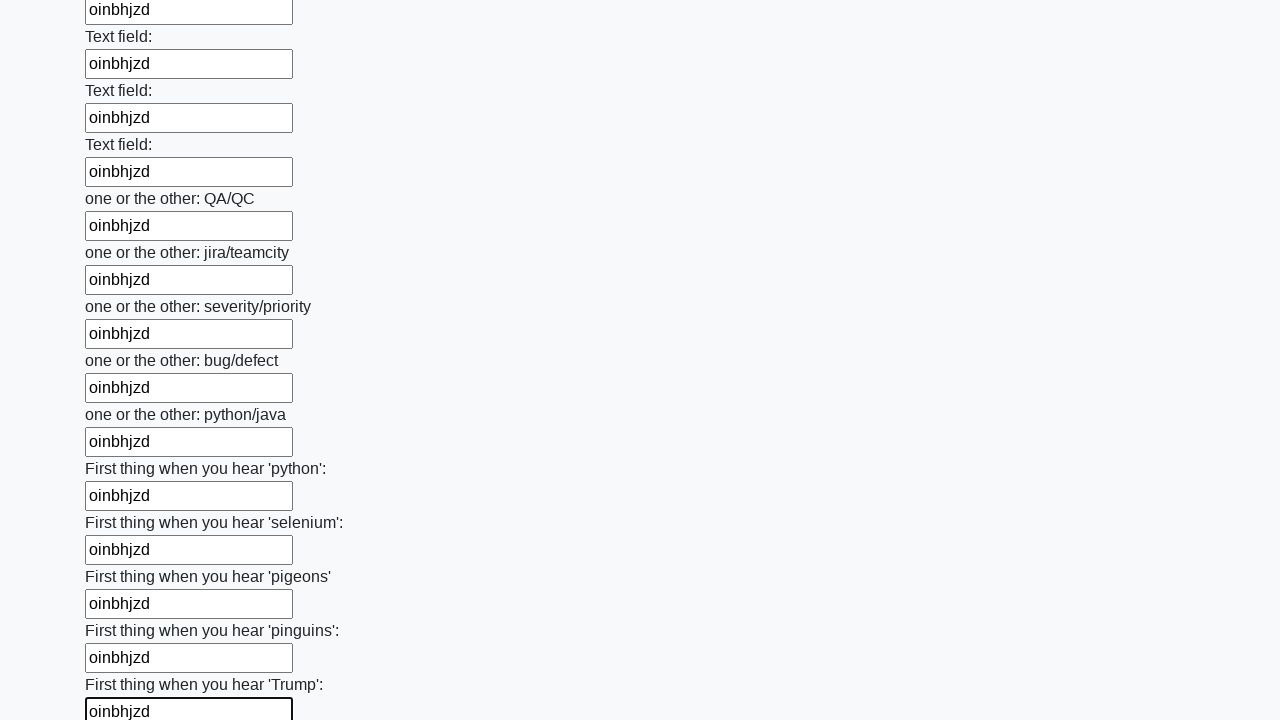

Filled a text input field with random word 'oinbhjzd' on input[type=text] >> nth=97
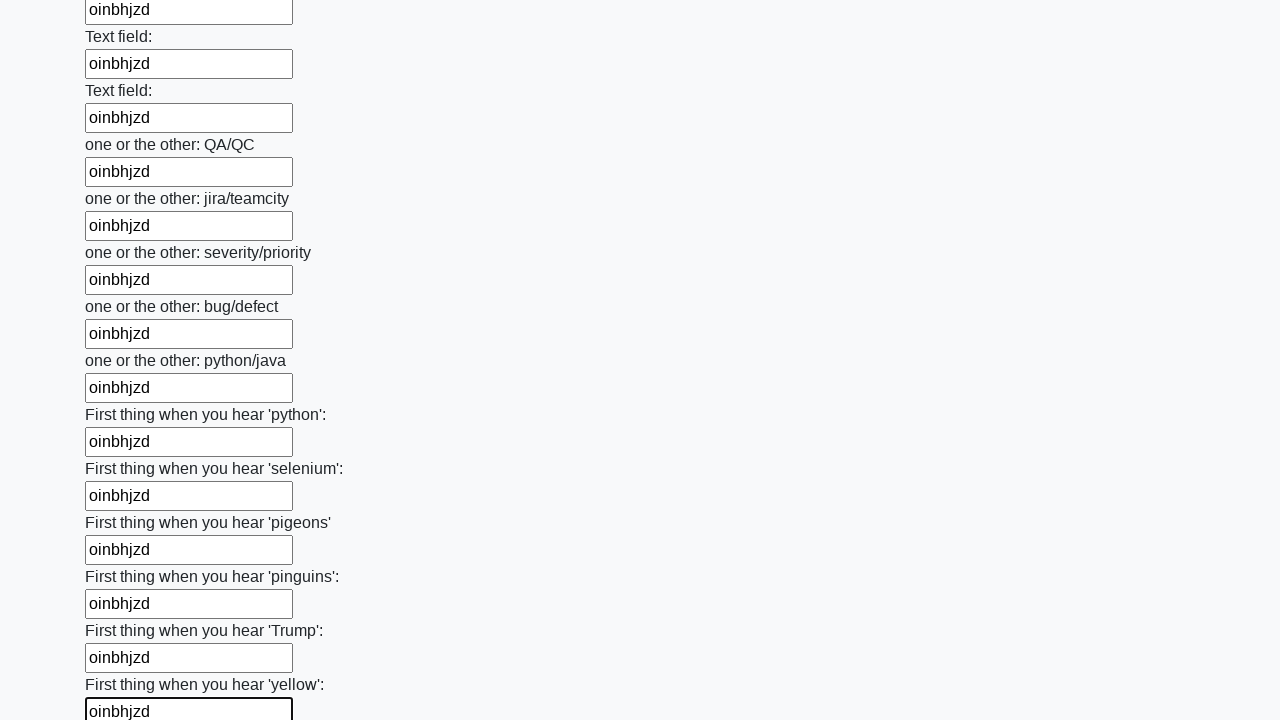

Filled a text input field with random word 'oinbhjzd' on input[type=text] >> nth=98
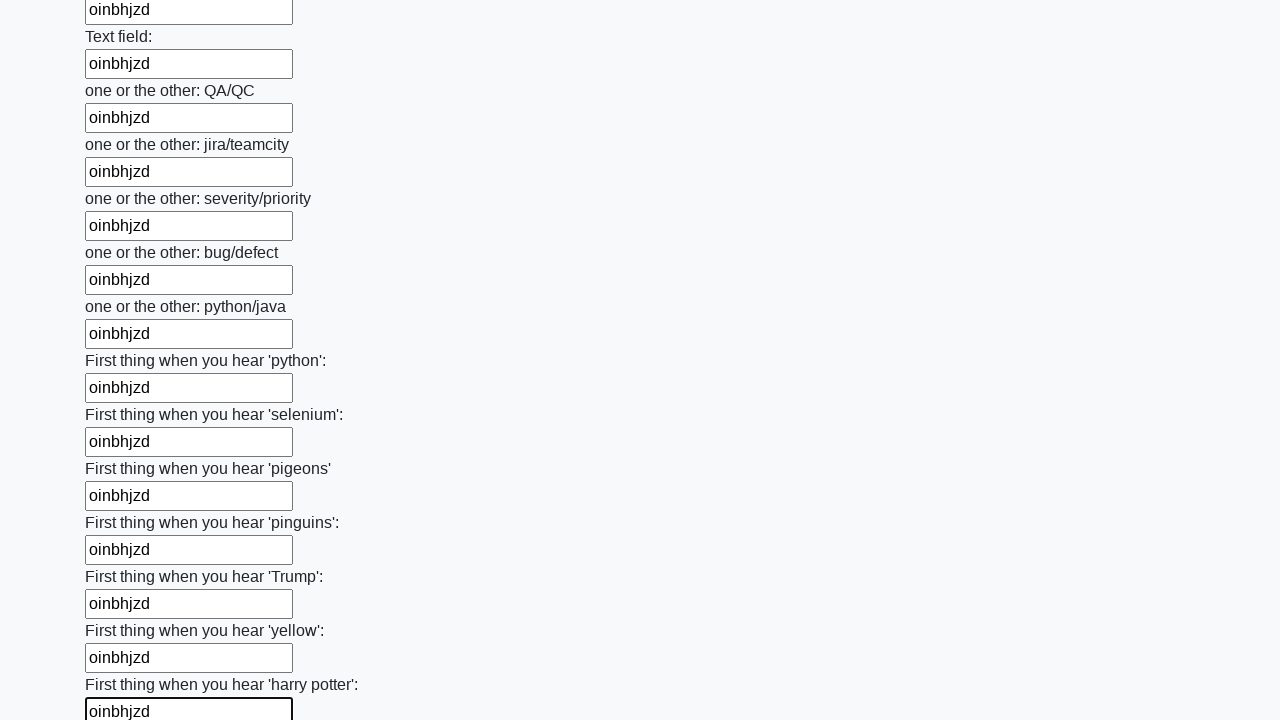

Filled a text input field with random word 'oinbhjzd' on input[type=text] >> nth=99
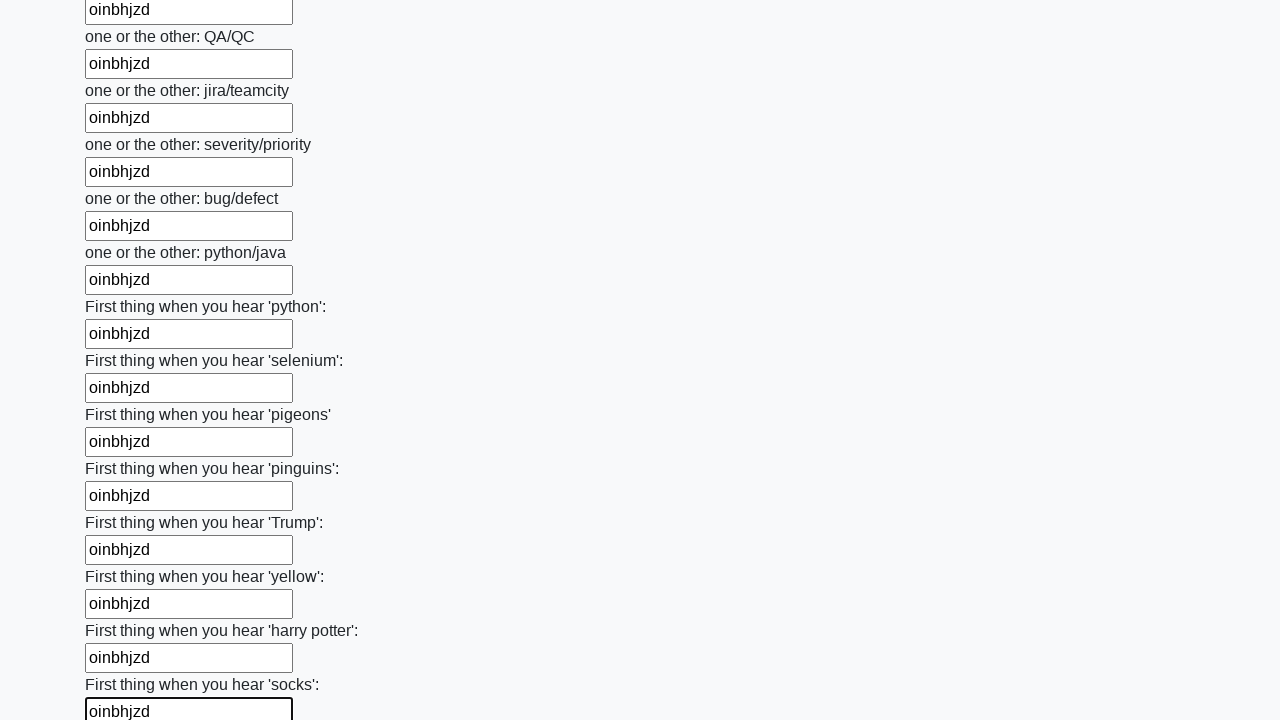

Clicked the submit button to submit the form at (123, 611) on button.btn
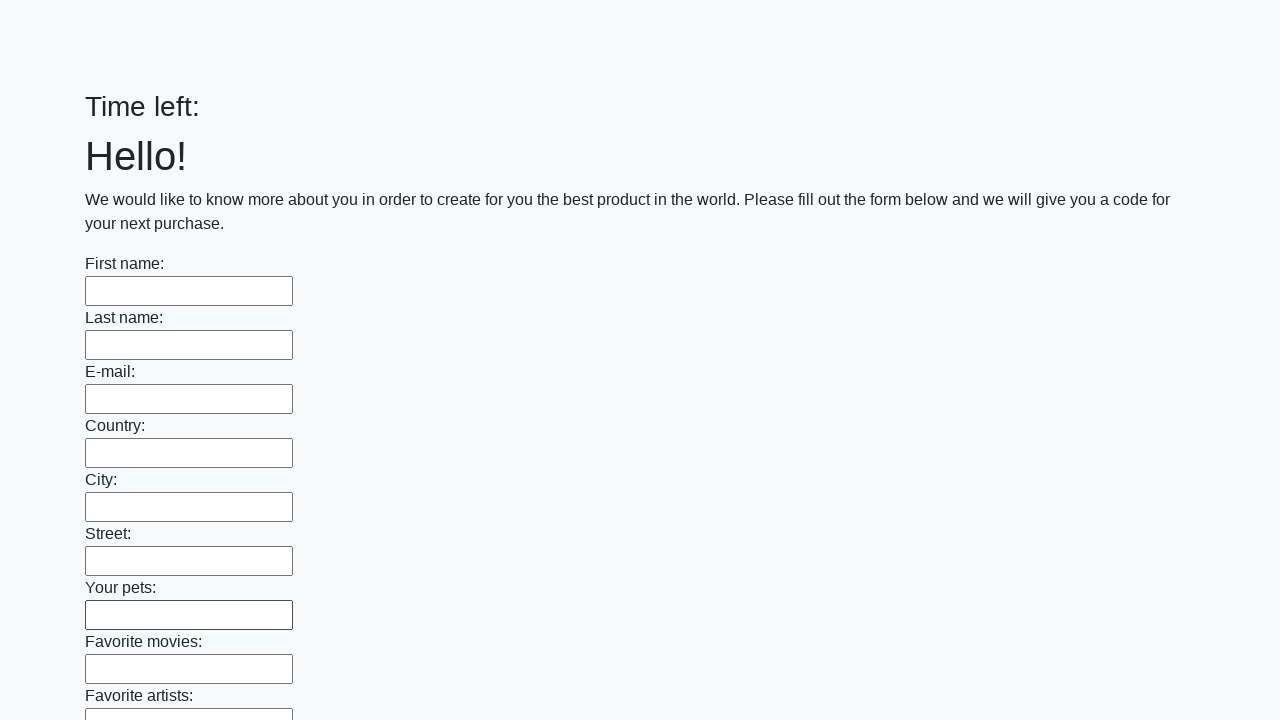

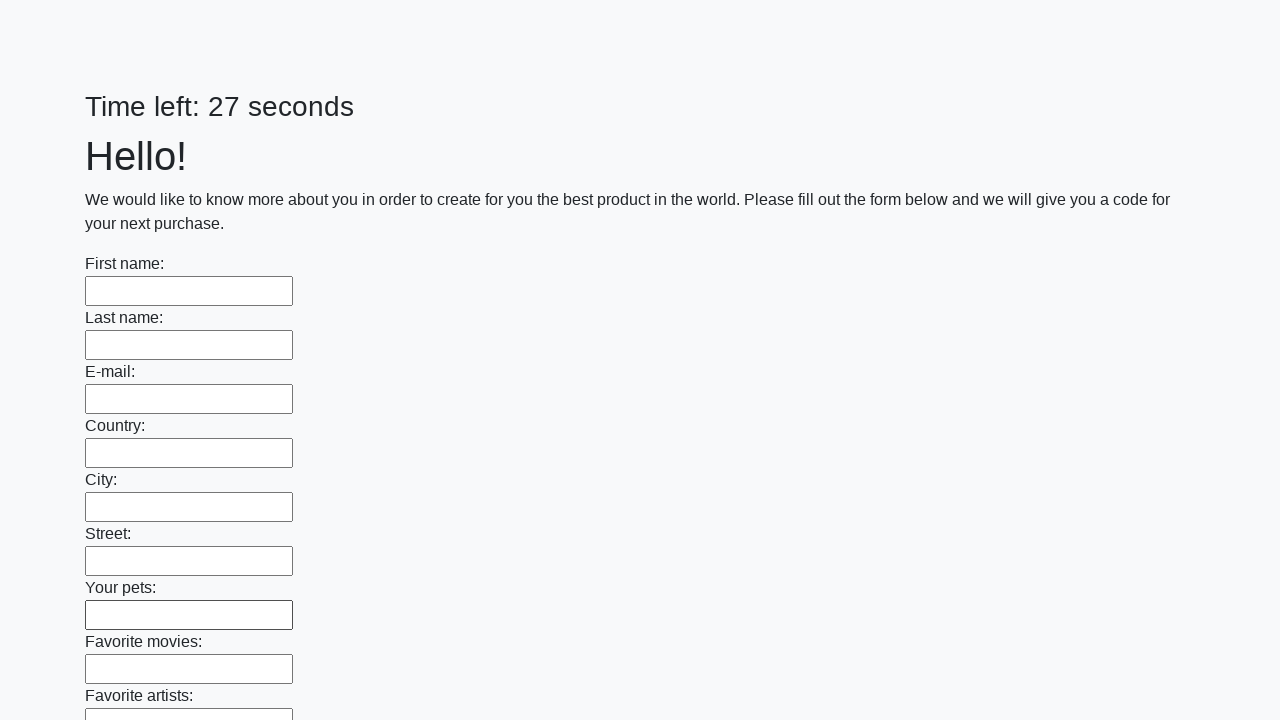